Verifies that the newest 100 articles on Hacker News are sorted from newest to oldest by collecting article IDs across multiple pages and checking they are in descending order.

Starting URL: https://news.ycombinator.com/newest

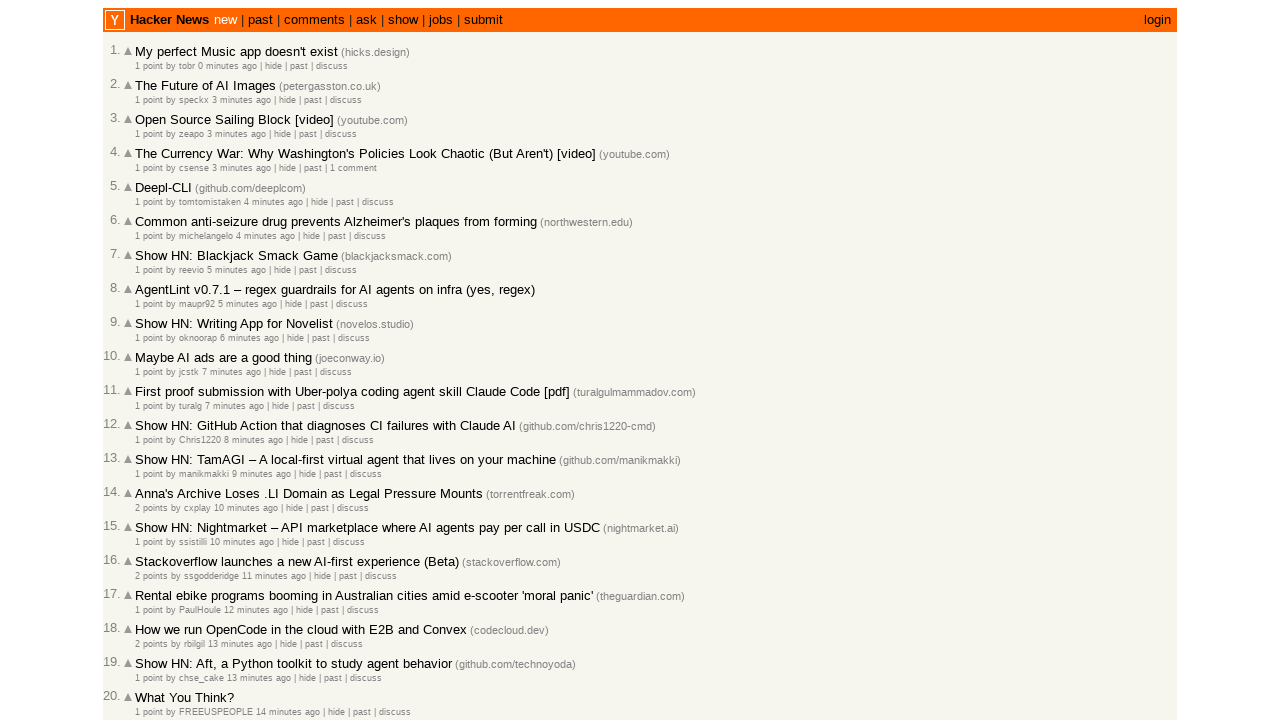

Extracted 30 article IDs from current page
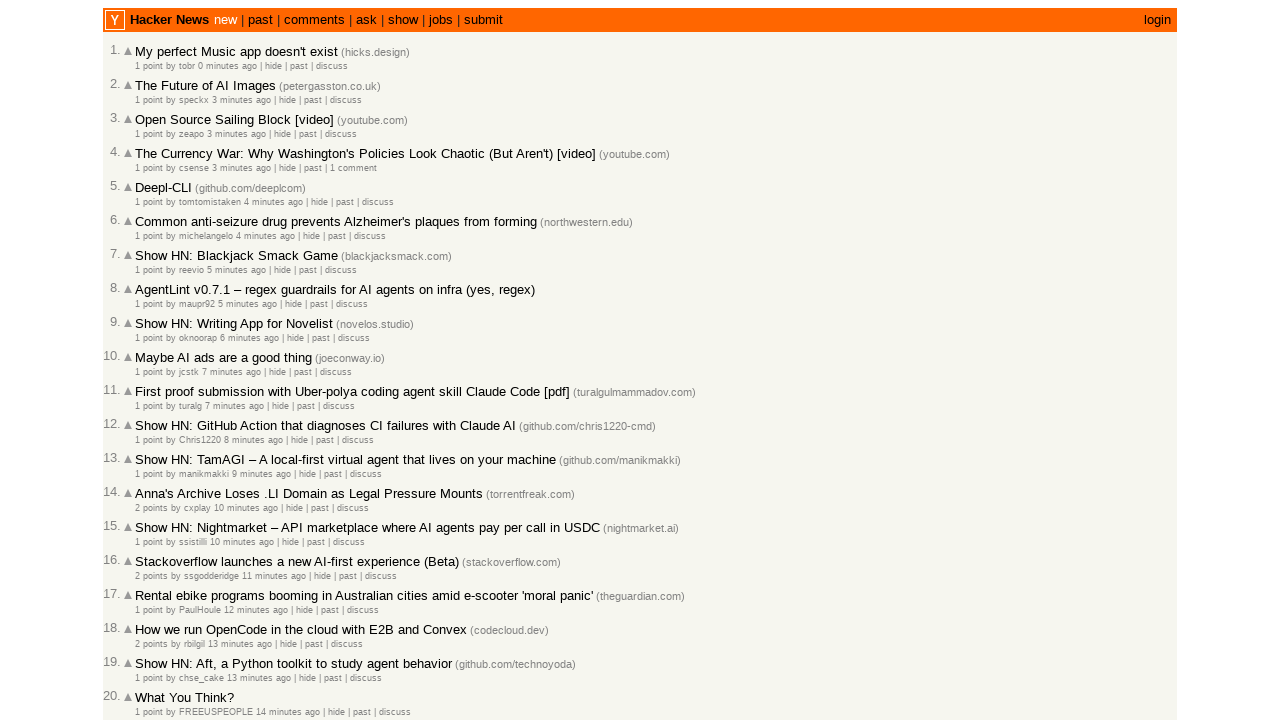

Extended timestamps list to 30 total articles
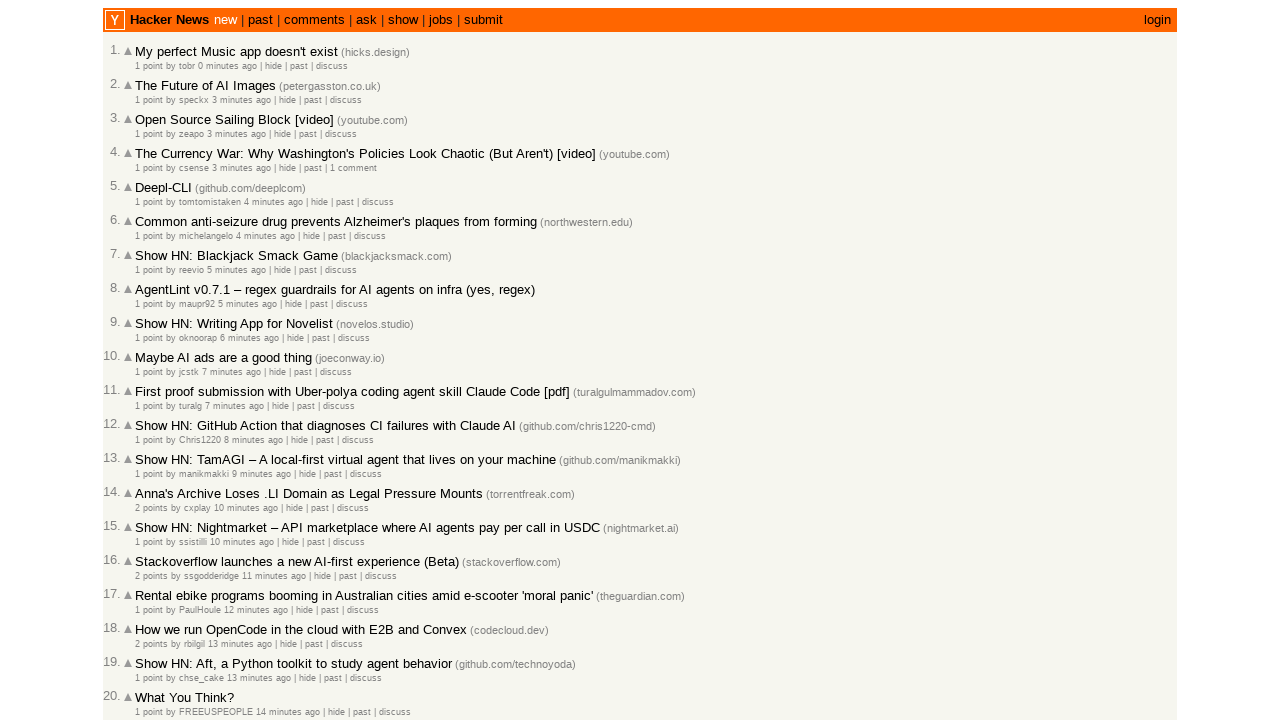

Waited for 'More' link to appear
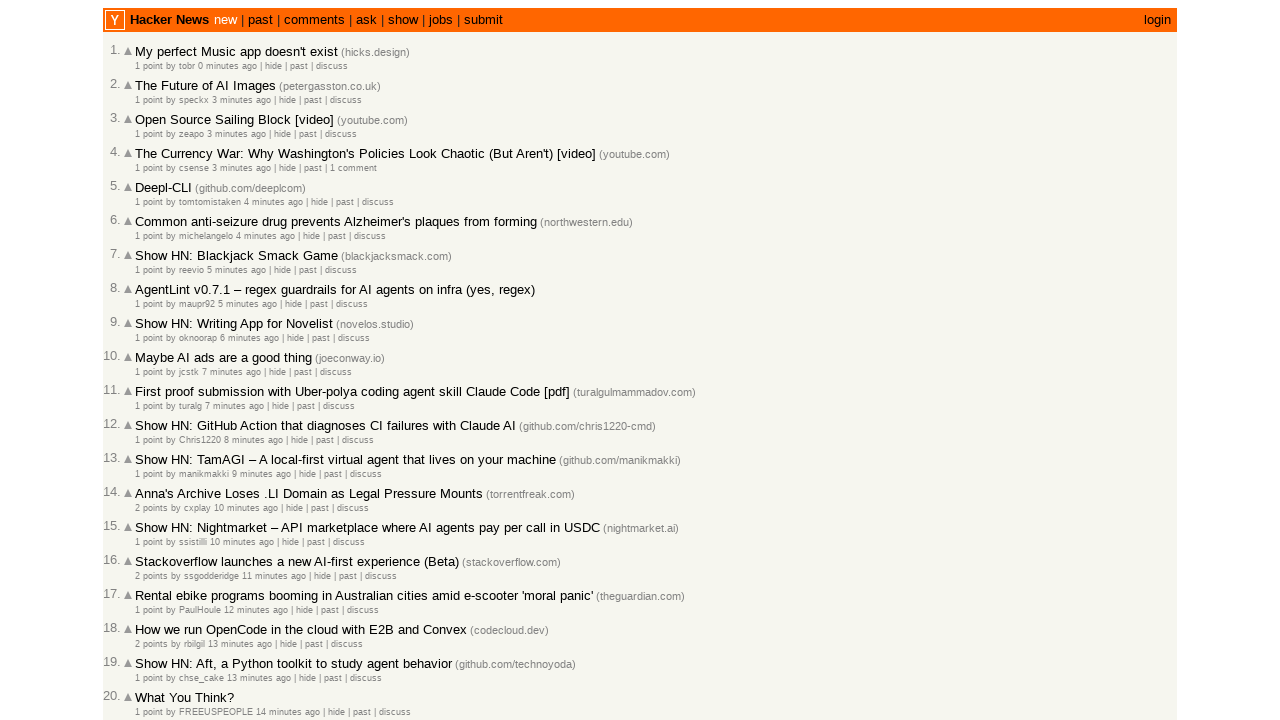

Clicked 'More' link to load next page at (149, 616) on a.morelink
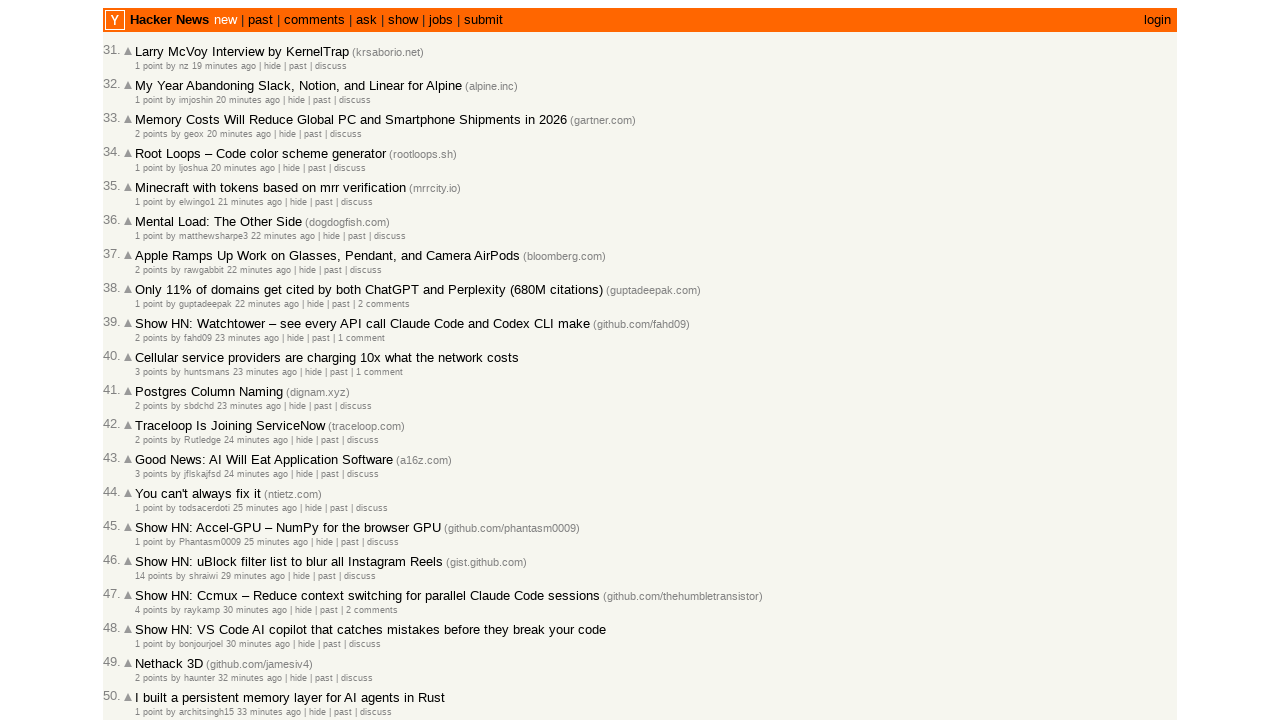

Waited for new articles to load on next page
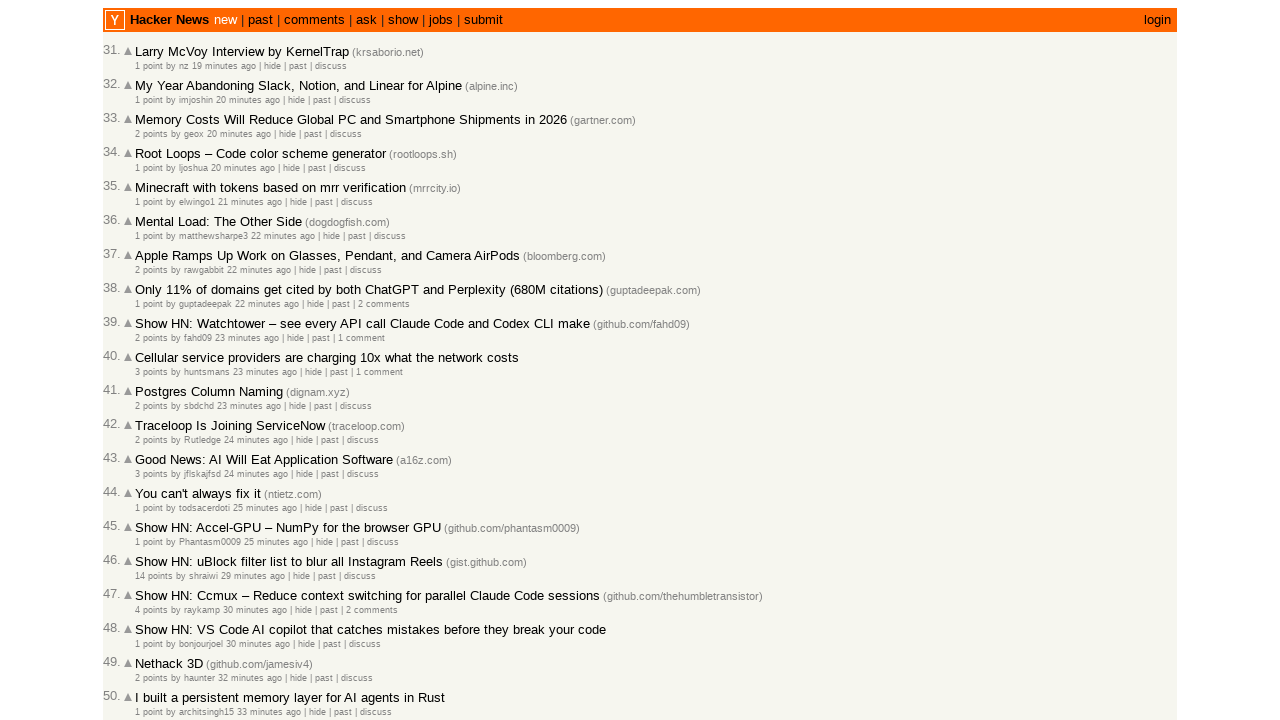

Extracted 30 article IDs from current page
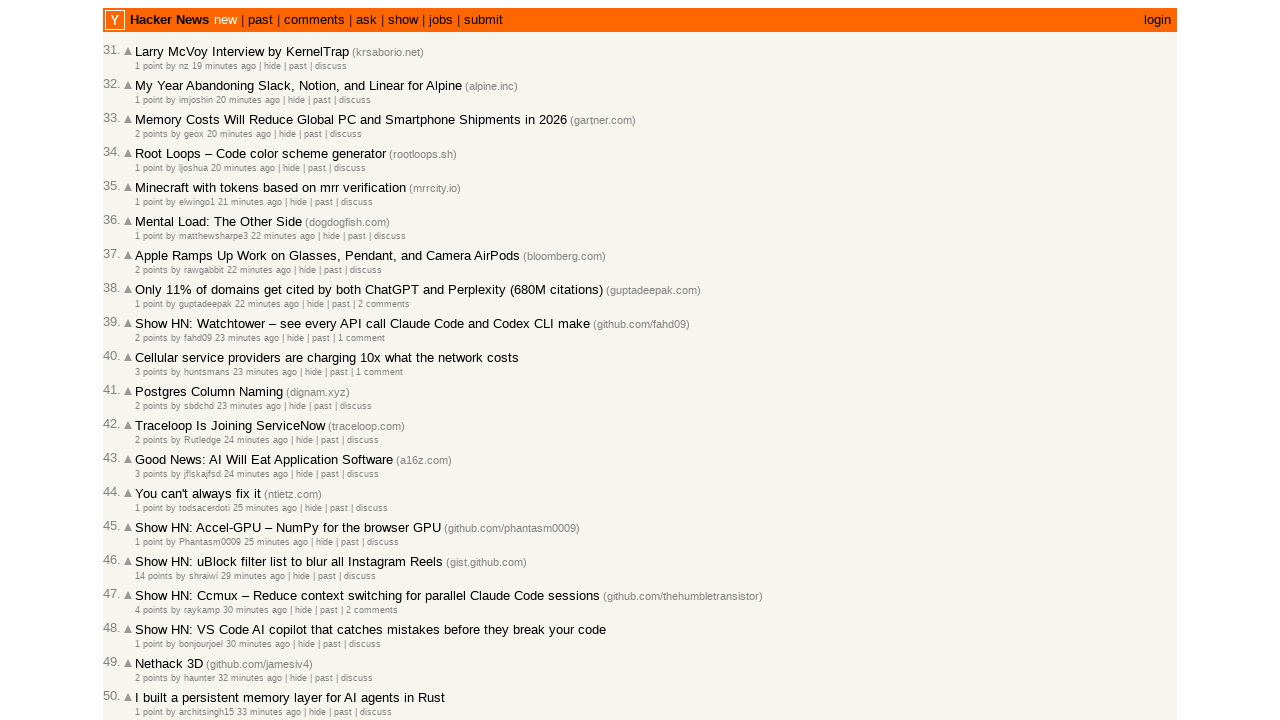

Extended timestamps list to 60 total articles
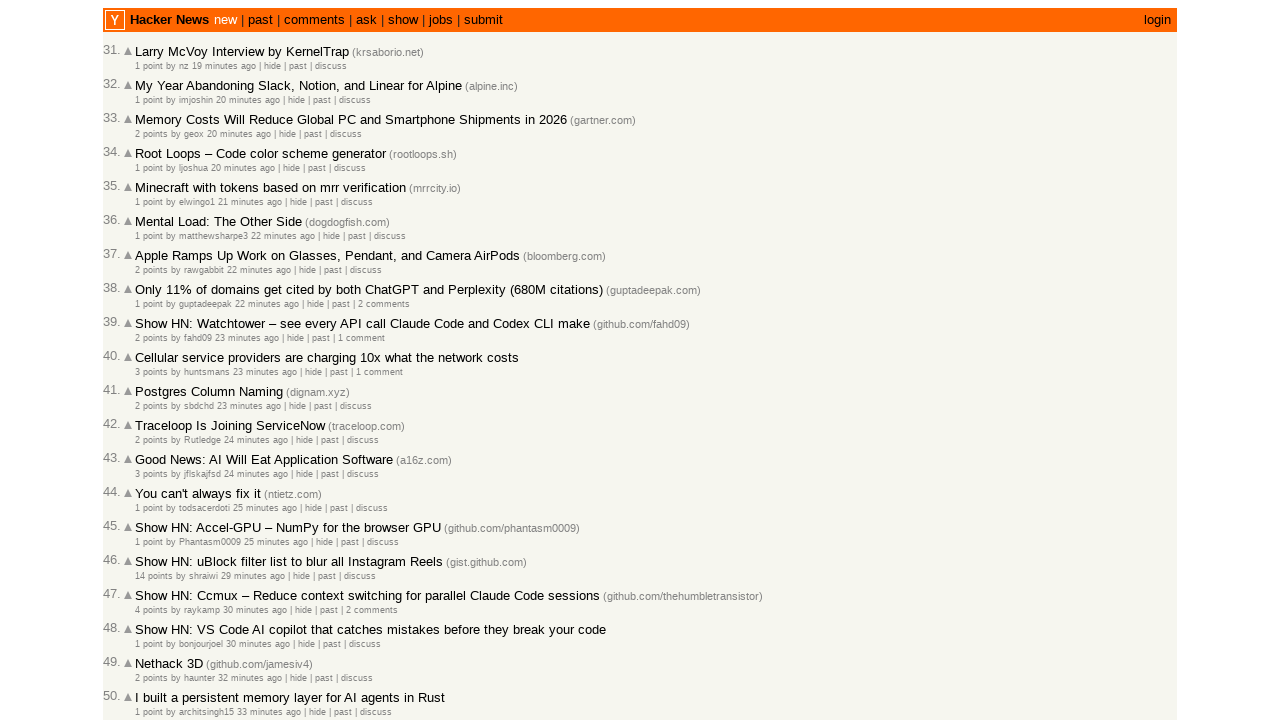

Waited for 'More' link to appear
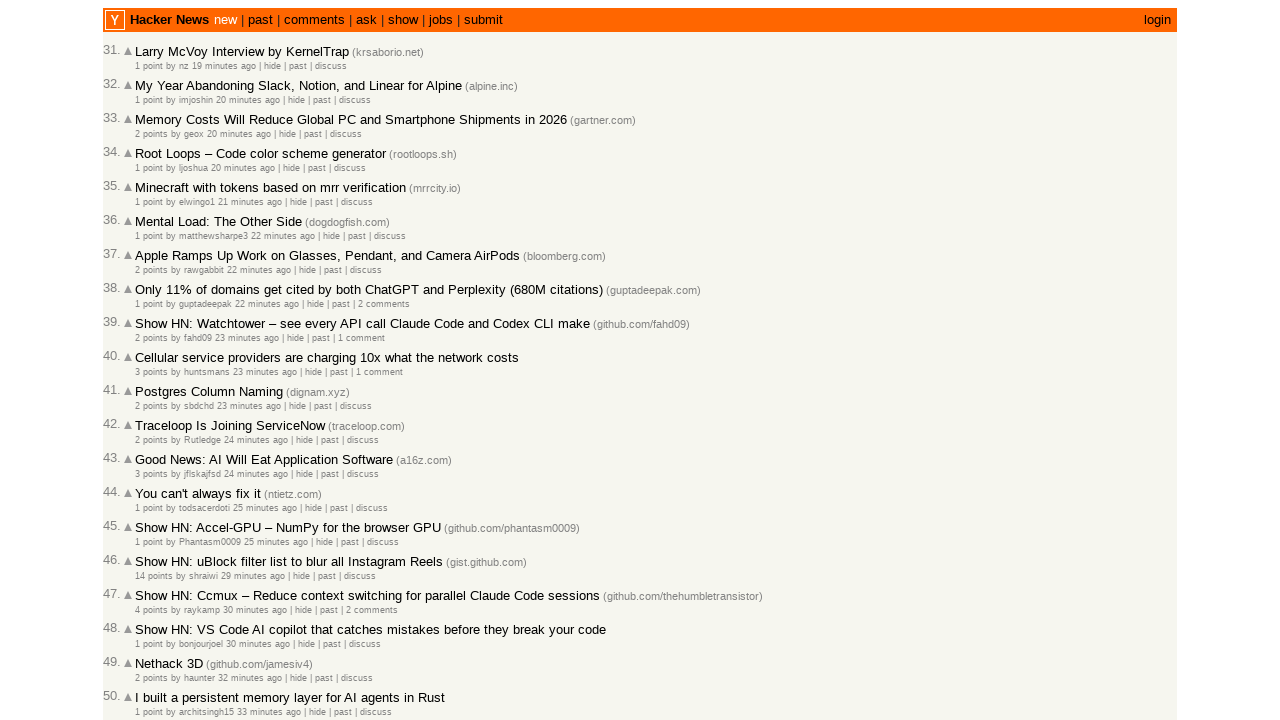

Clicked 'More' link to load next page at (149, 616) on a.morelink
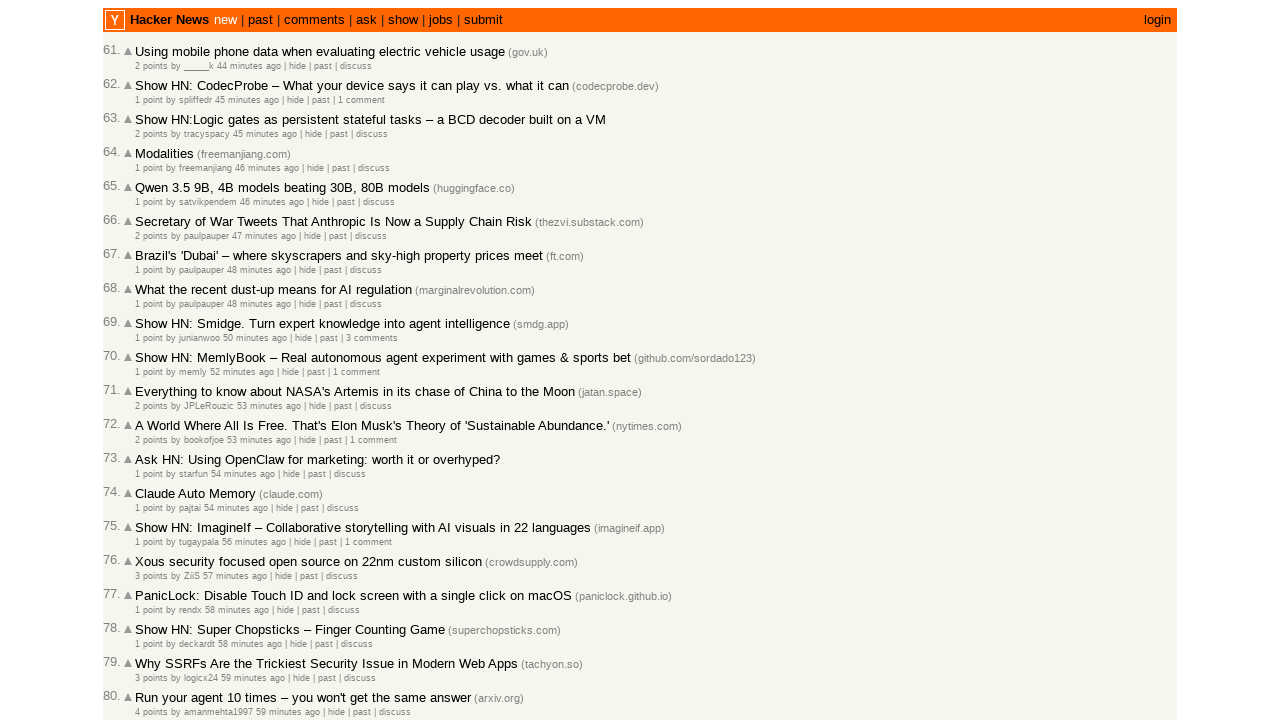

Waited for new articles to load on next page
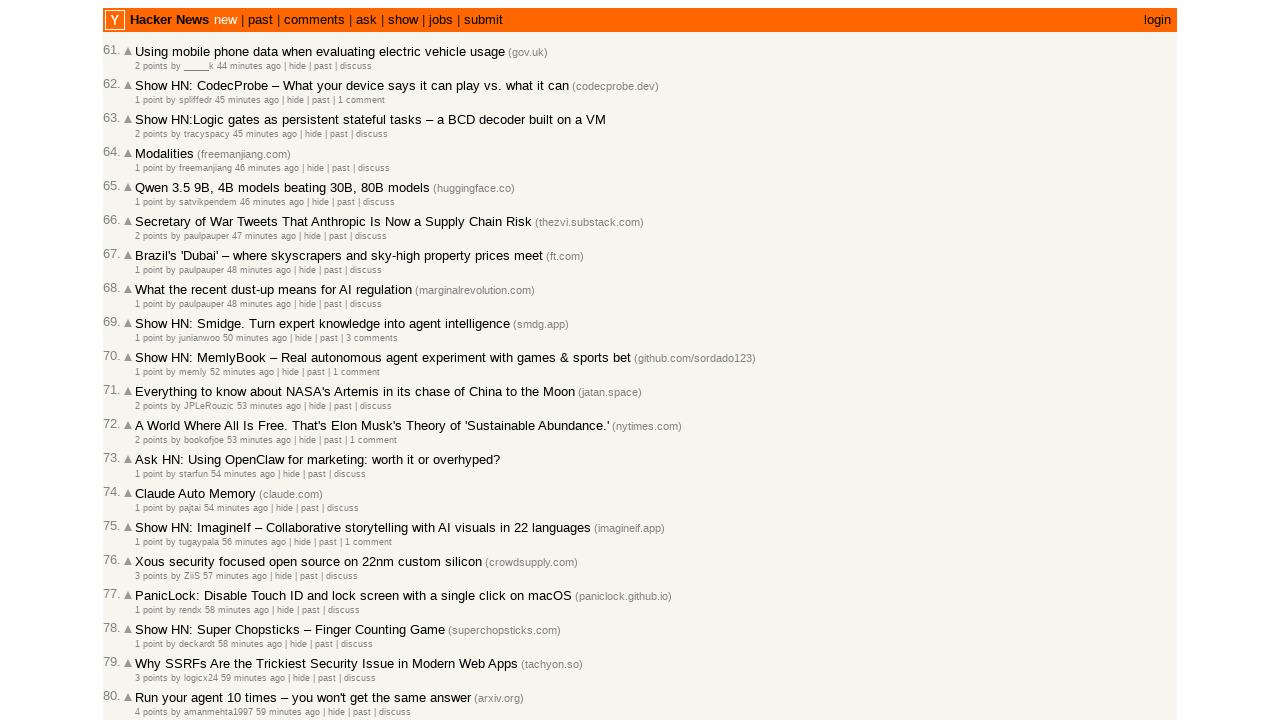

Extracted 30 article IDs from current page
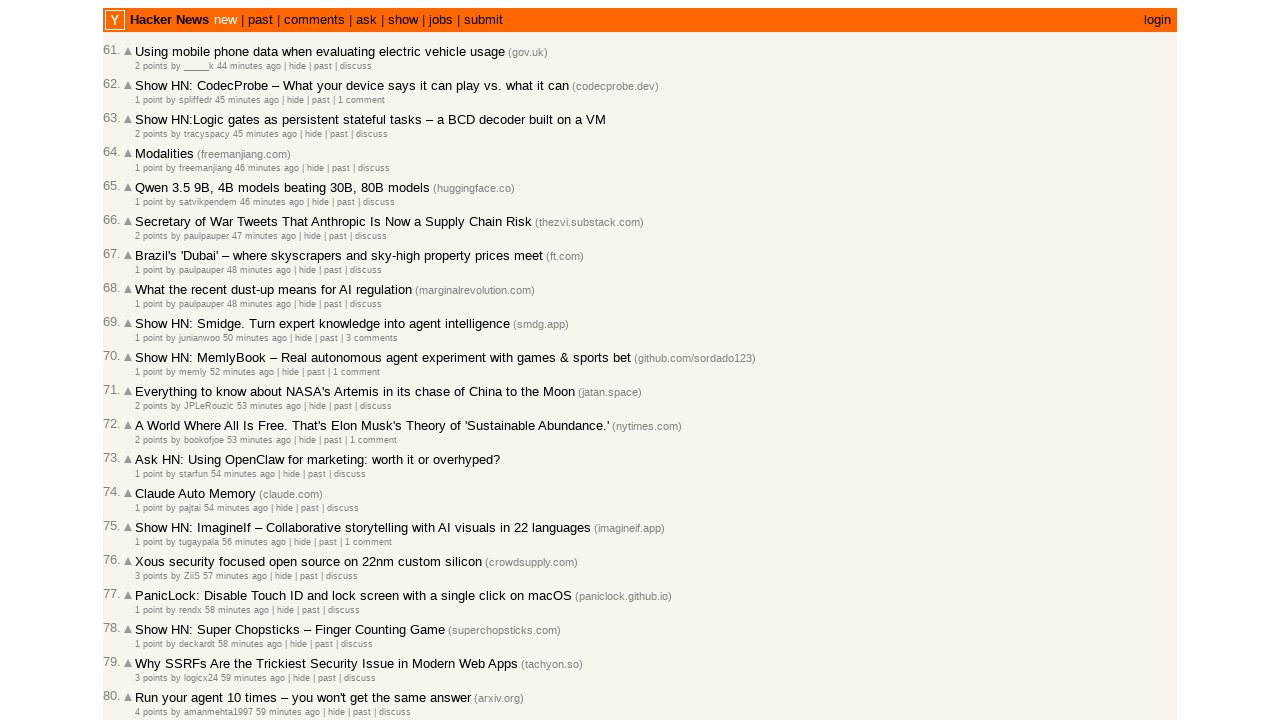

Extended timestamps list to 90 total articles
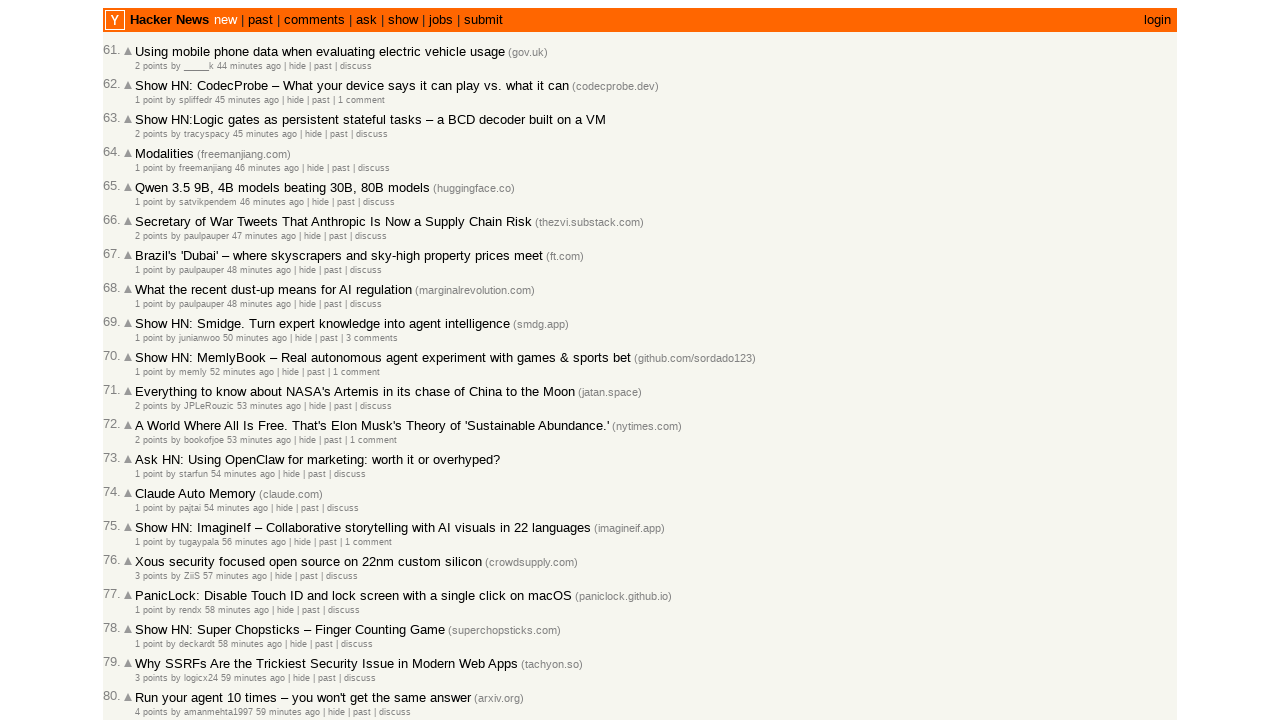

Waited for 'More' link to appear
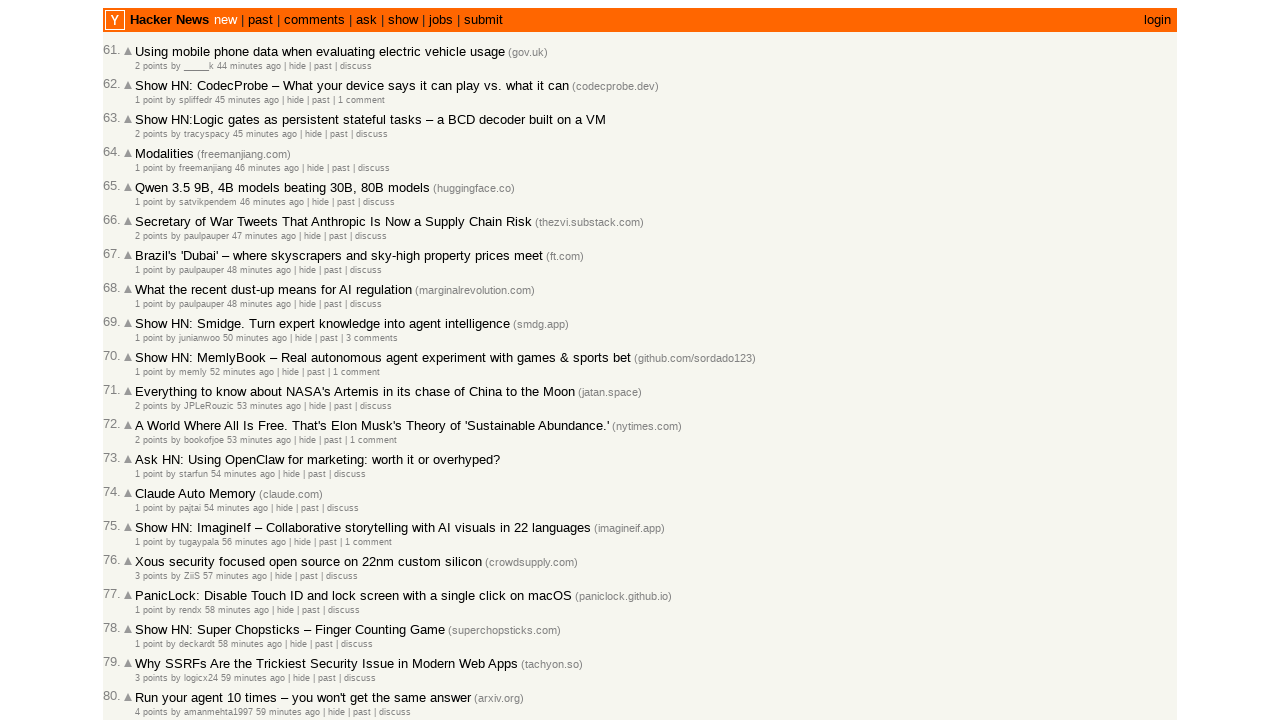

Clicked 'More' link to load next page at (149, 616) on a.morelink
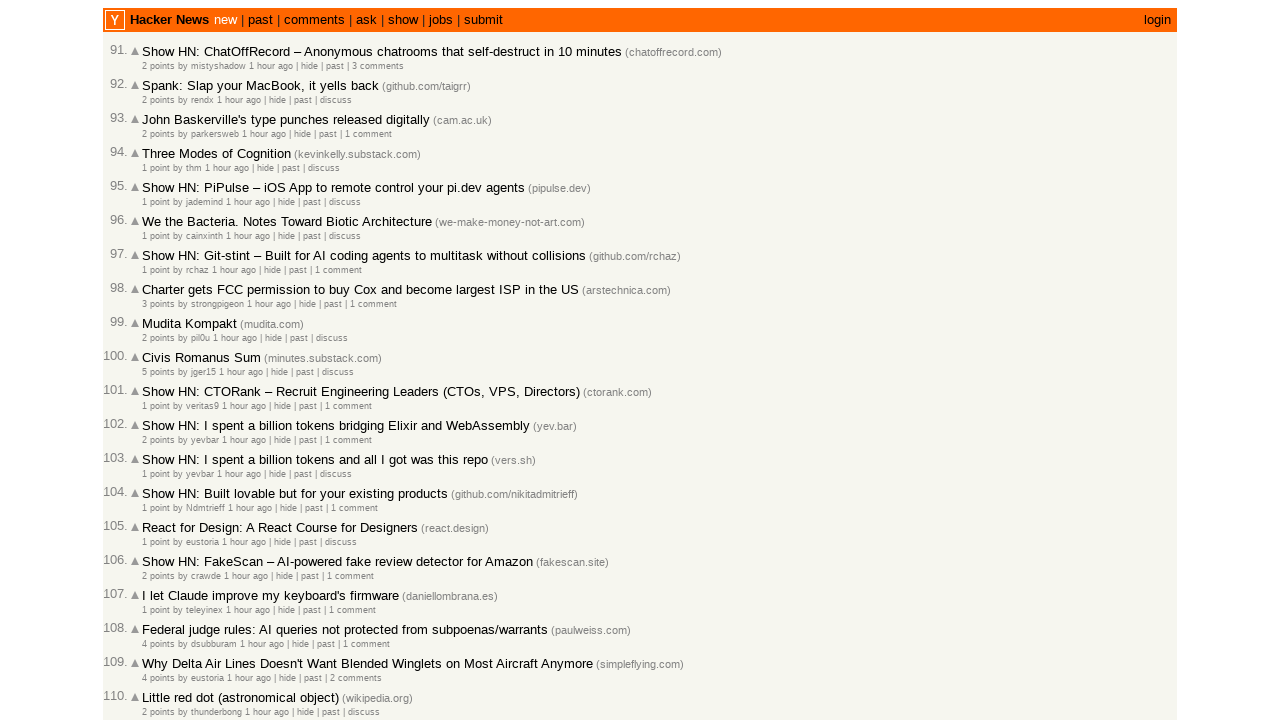

Waited for new articles to load on next page
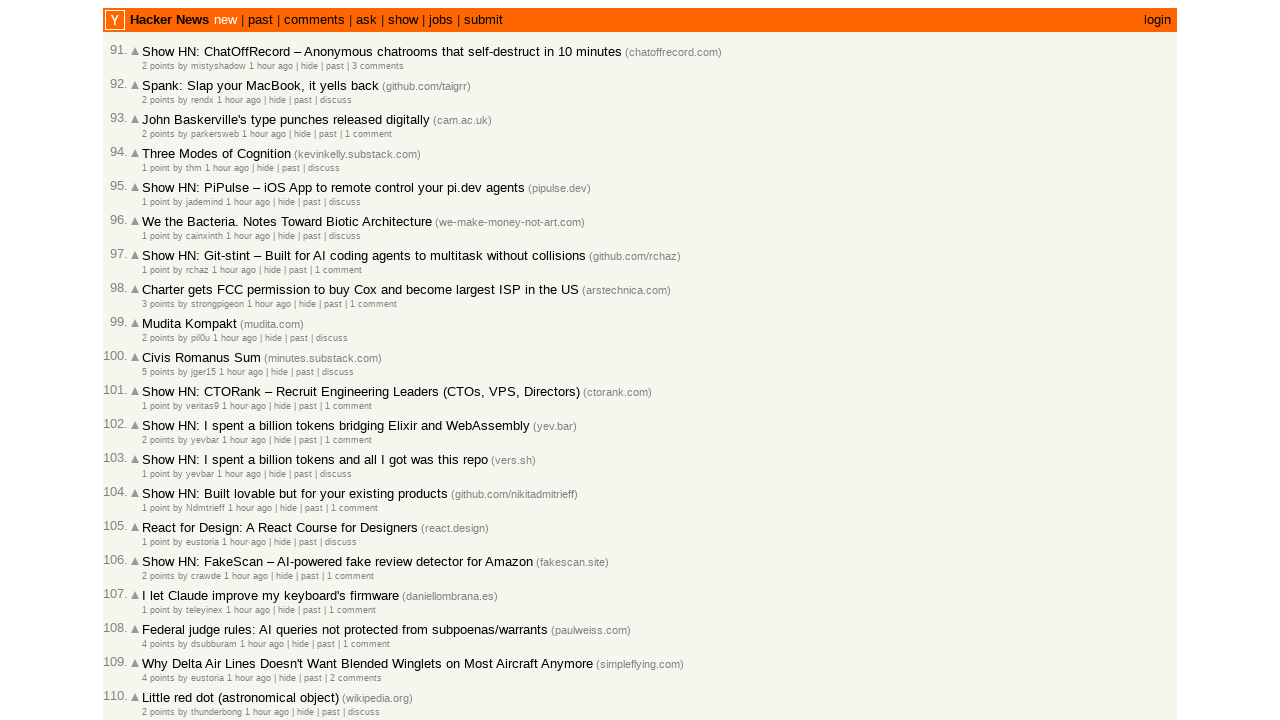

Extracted 30 article IDs from current page
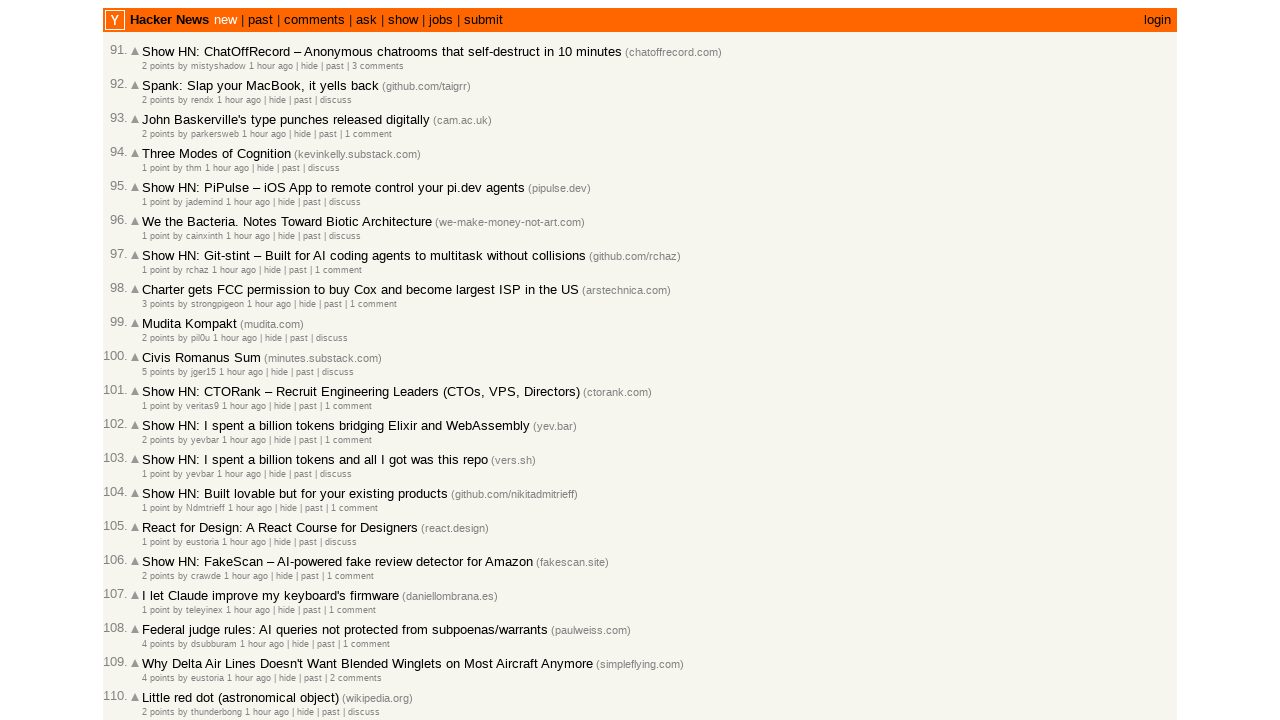

Extended timestamps list to 120 total articles
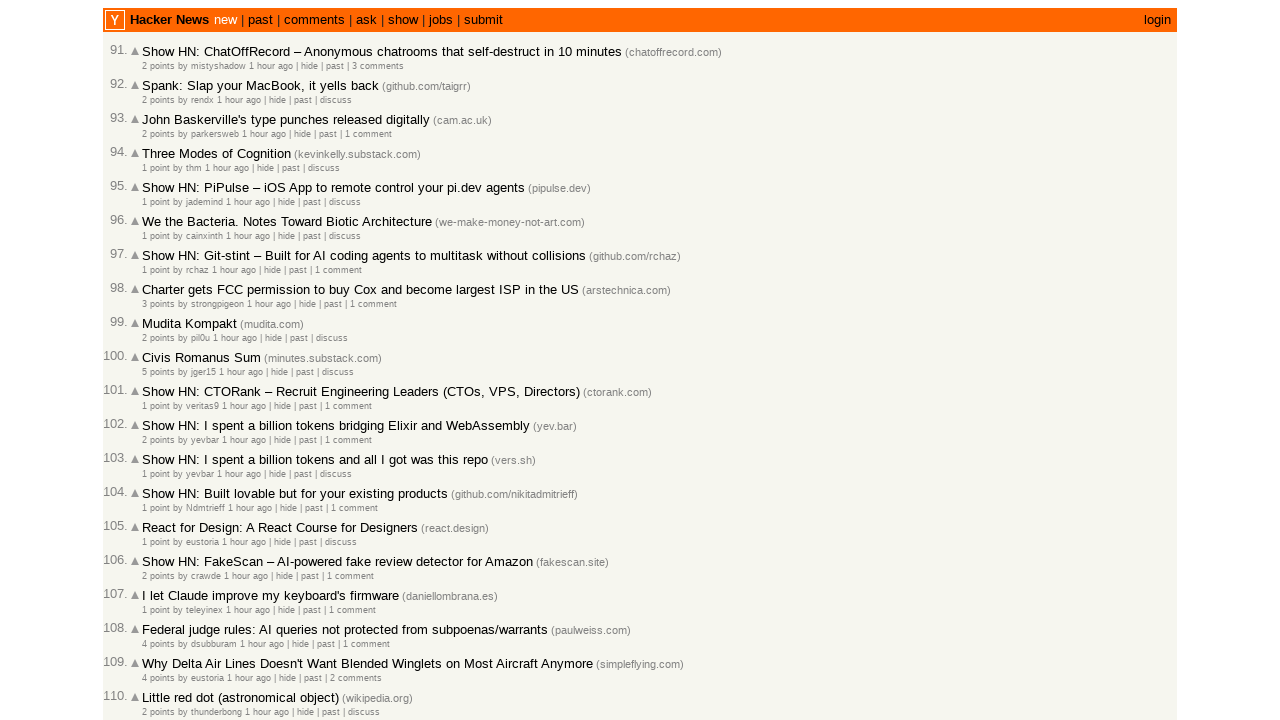

Trimmed timestamps list to first 100 articles
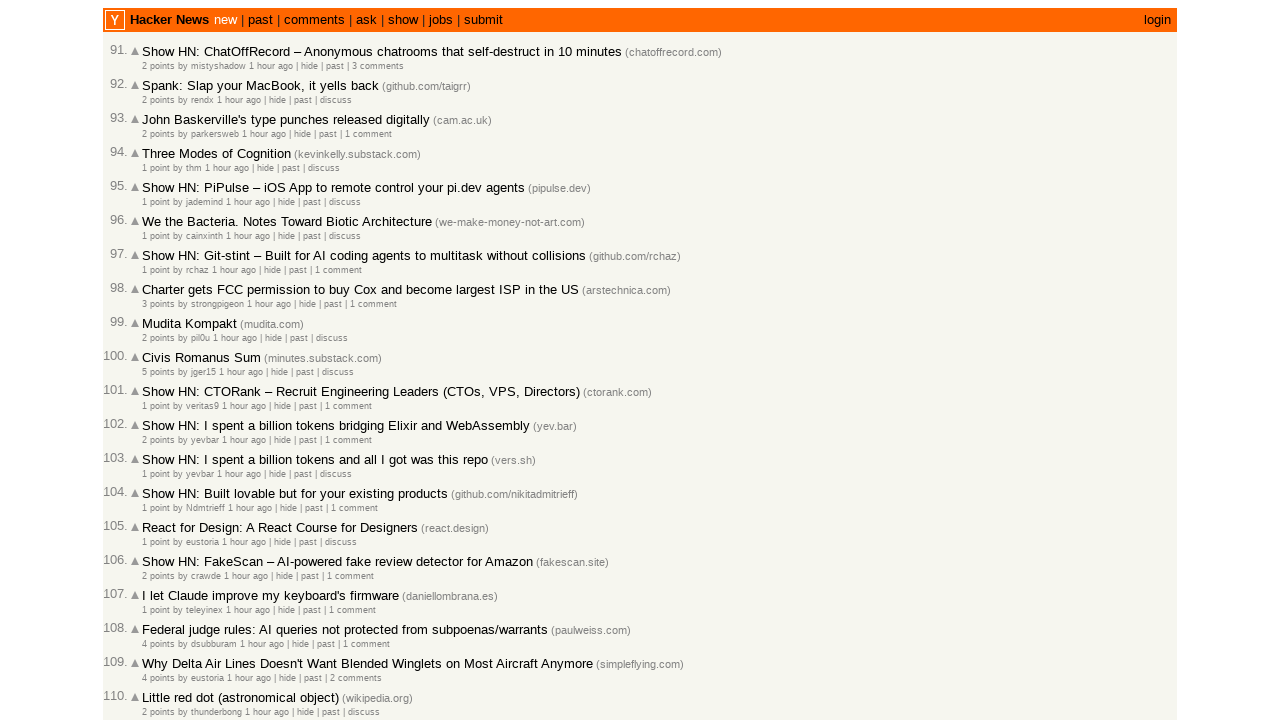

Verified article 1 (ID: 47223516) >= article 2 (ID: 47223487)
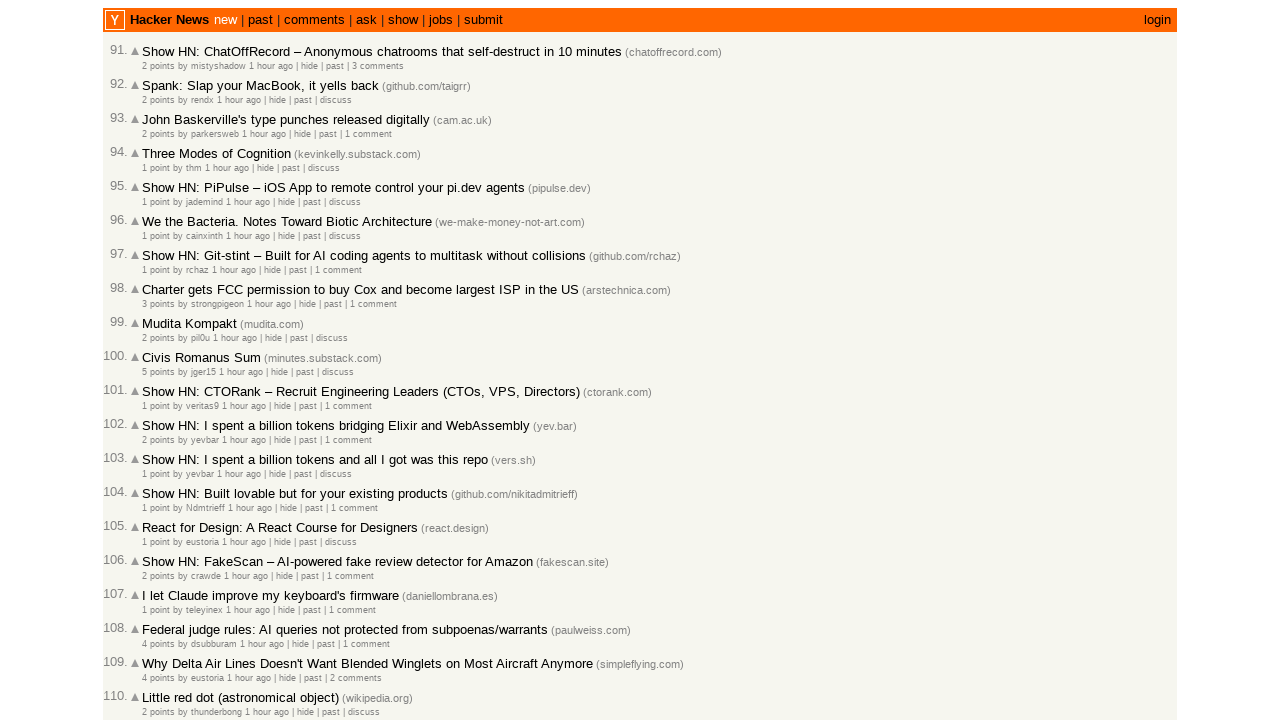

Verified article 2 (ID: 47223487) >= article 3 (ID: 47223480)
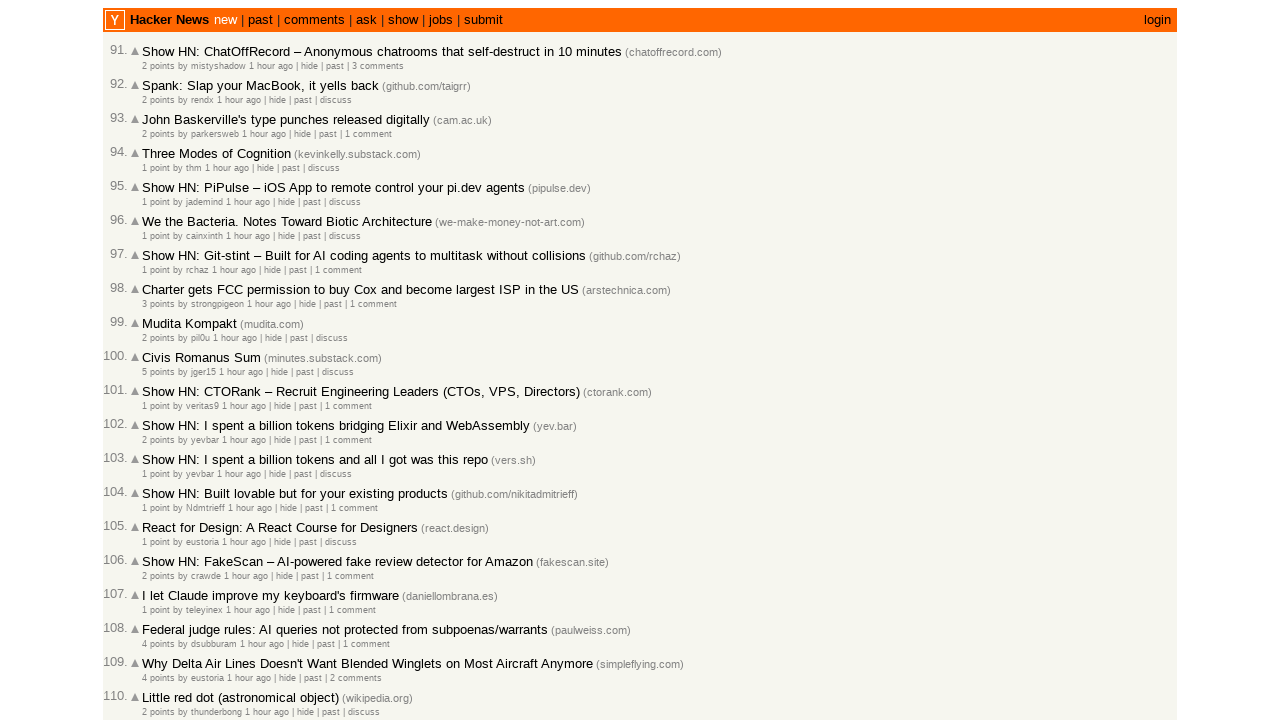

Verified article 3 (ID: 47223480) >= article 4 (ID: 47223476)
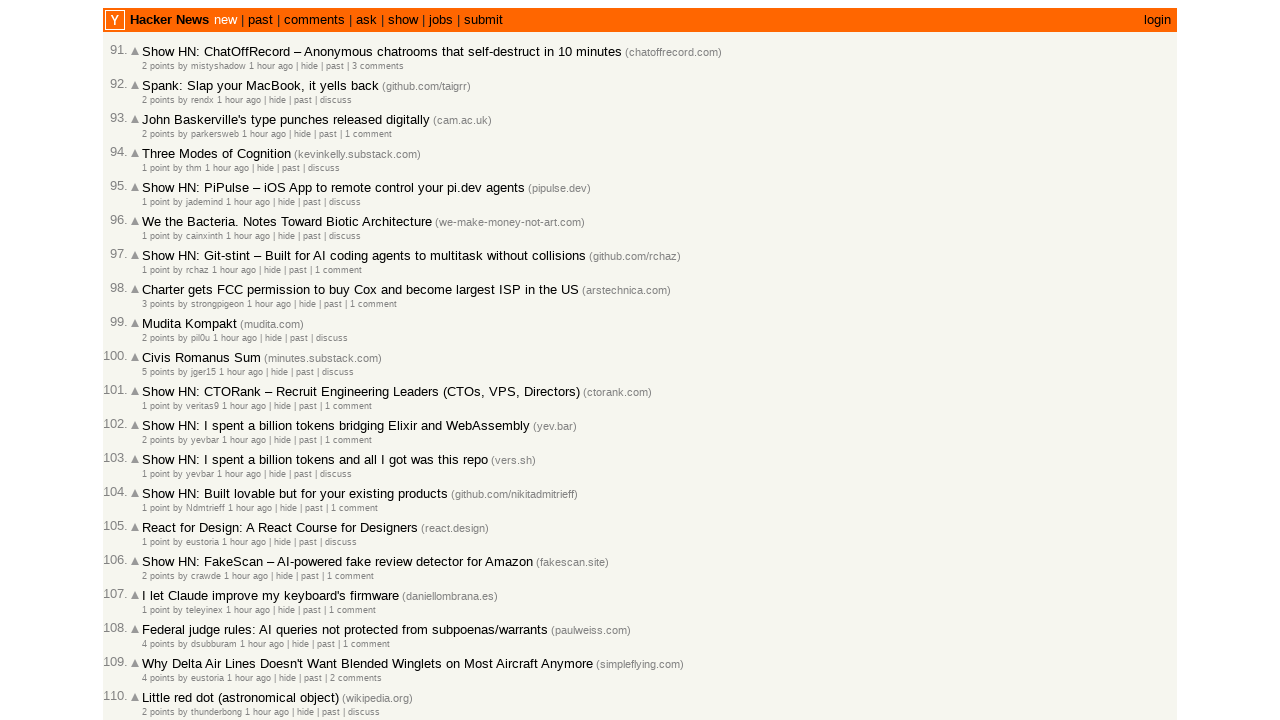

Verified article 4 (ID: 47223476) >= article 5 (ID: 47223475)
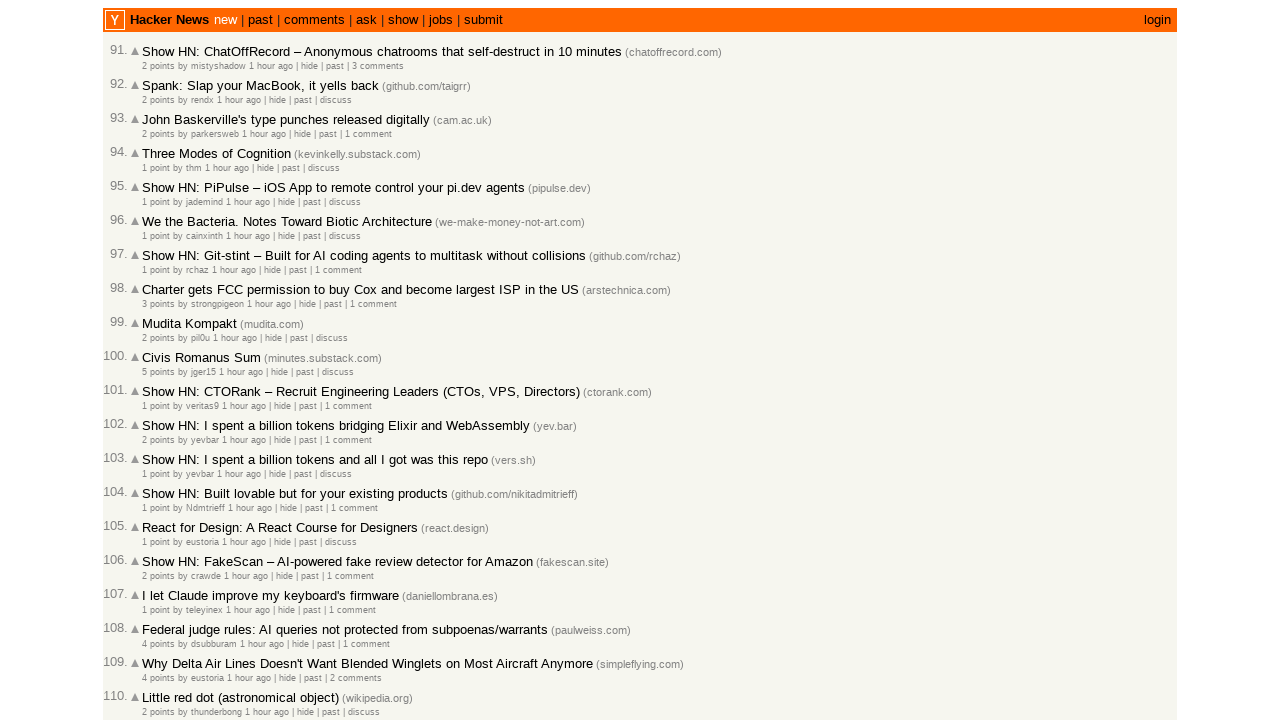

Verified article 5 (ID: 47223475) >= article 6 (ID: 47223471)
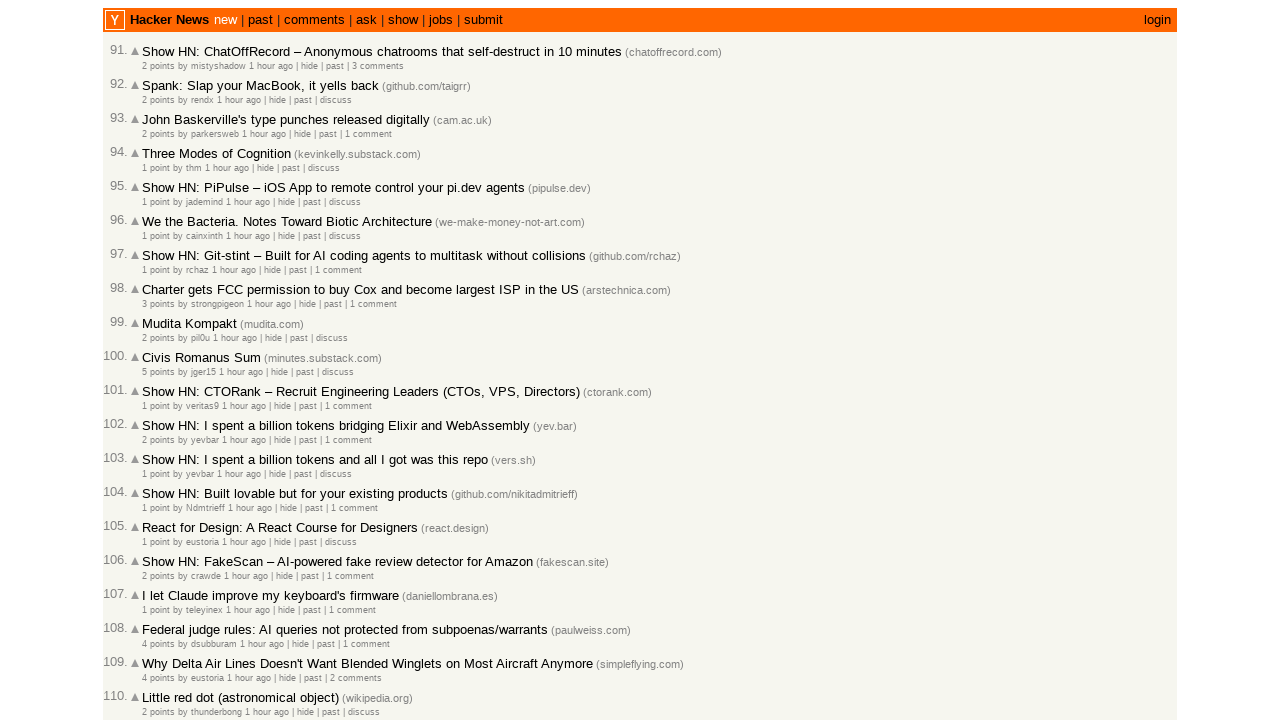

Verified article 6 (ID: 47223471) >= article 7 (ID: 47223462)
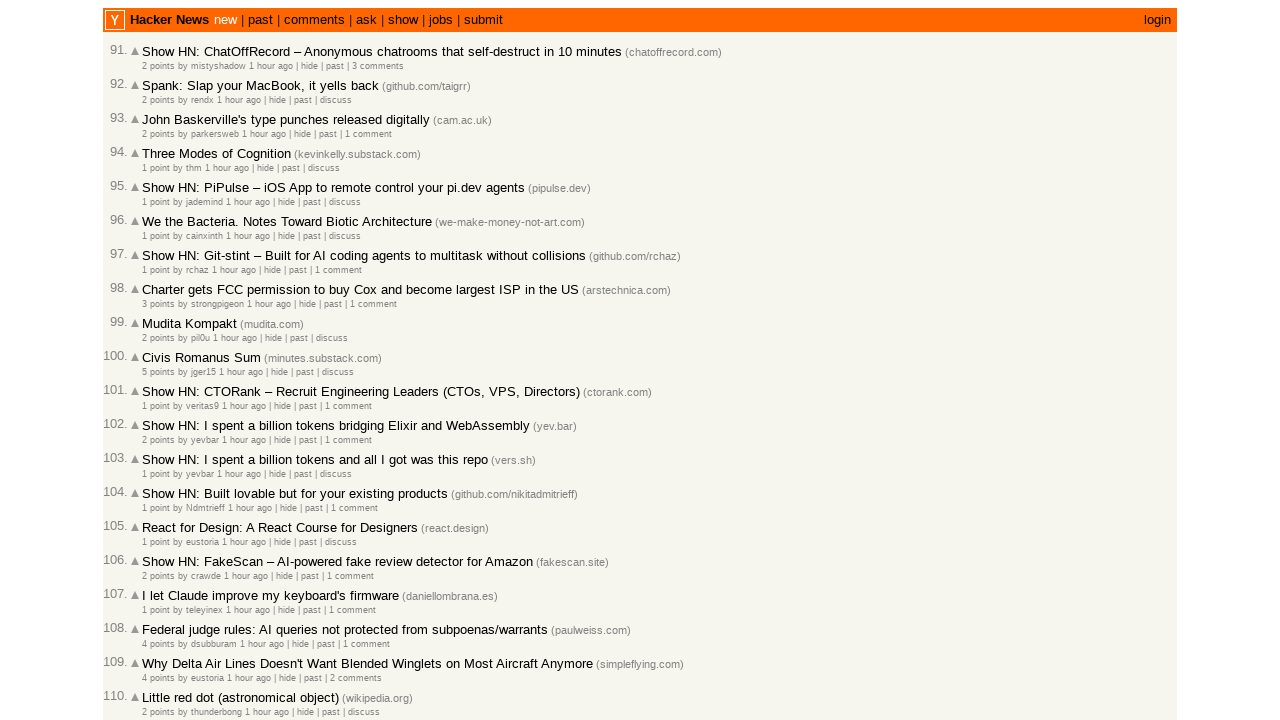

Verified article 7 (ID: 47223462) >= article 8 (ID: 47223457)
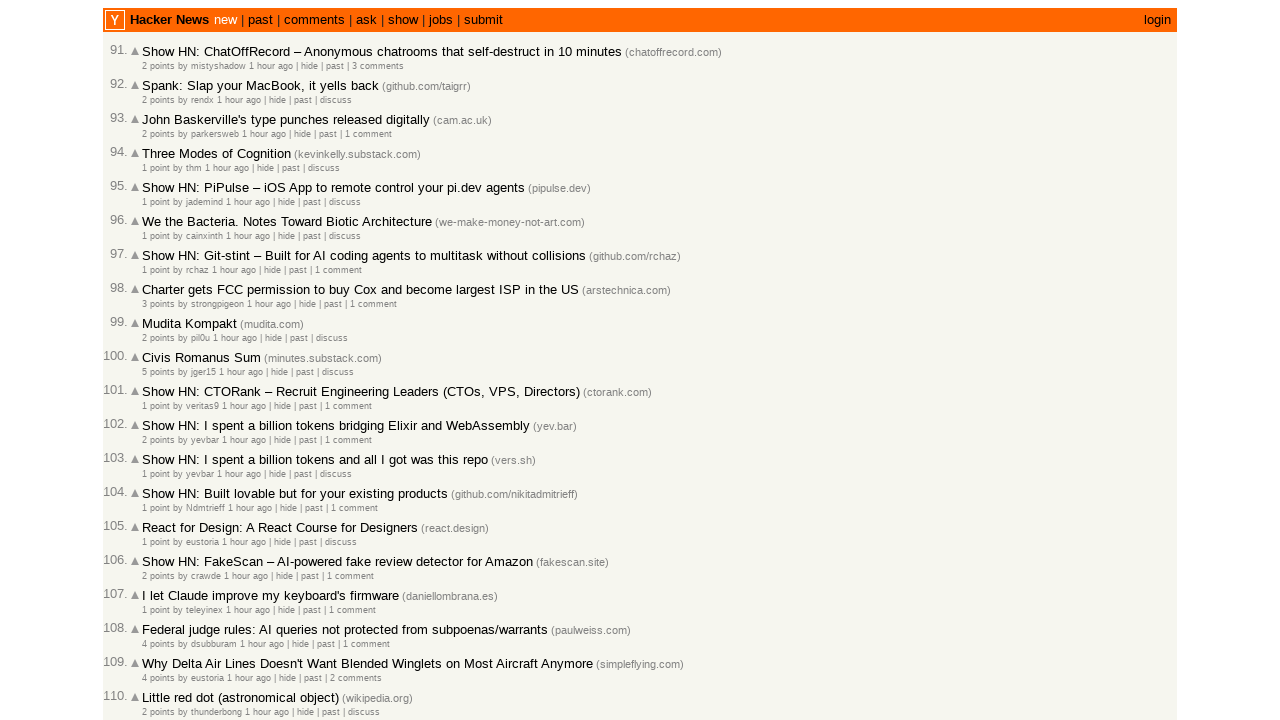

Verified article 8 (ID: 47223457) >= article 9 (ID: 47223452)
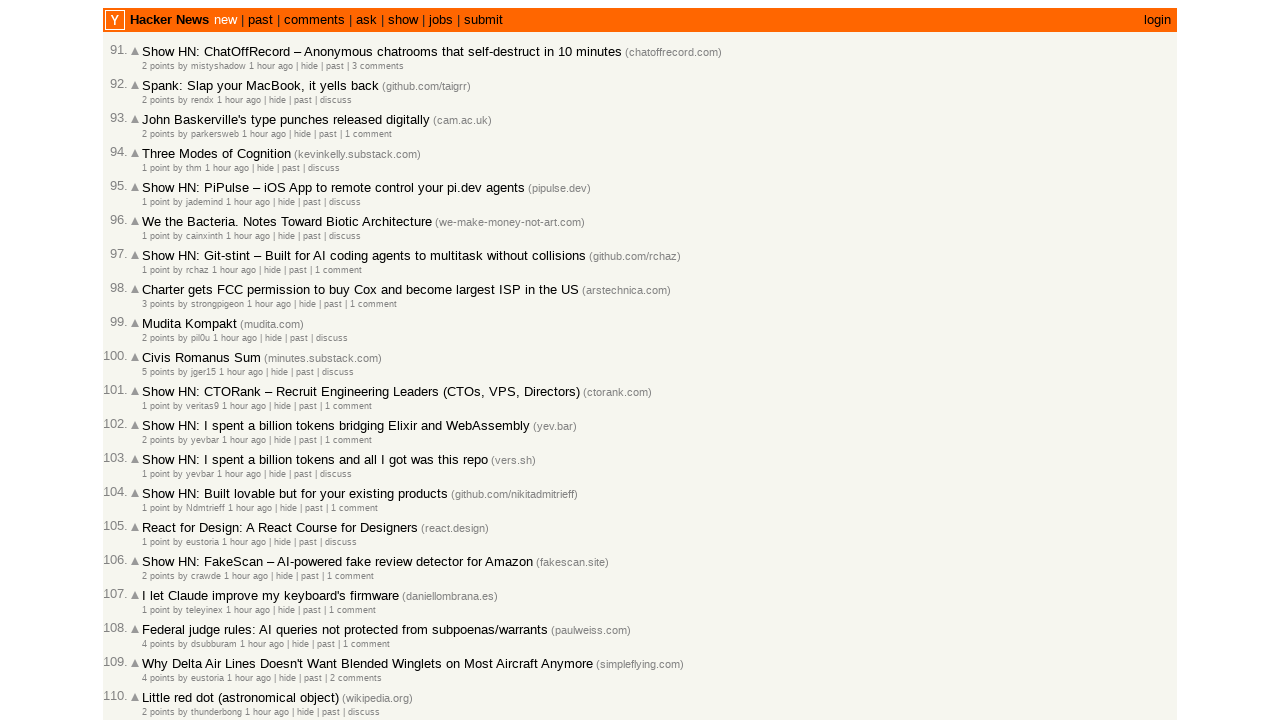

Verified article 9 (ID: 47223452) >= article 10 (ID: 47223440)
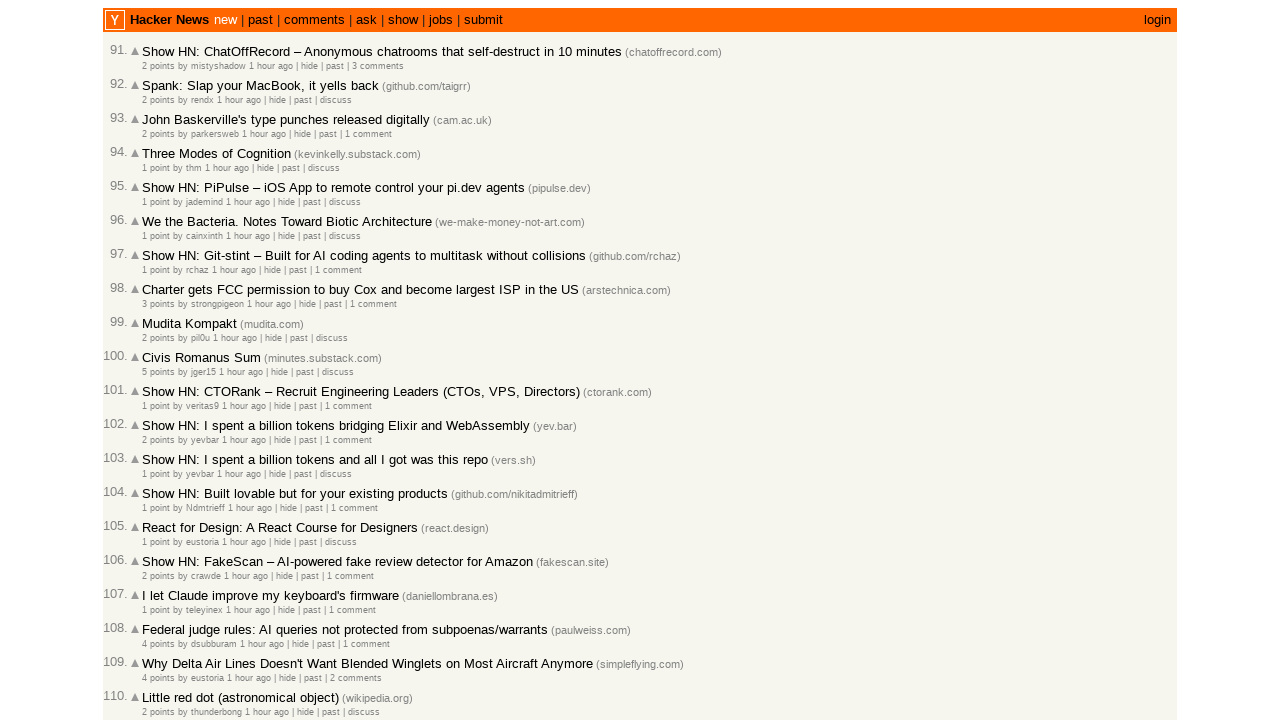

Verified article 10 (ID: 47223440) >= article 11 (ID: 47223438)
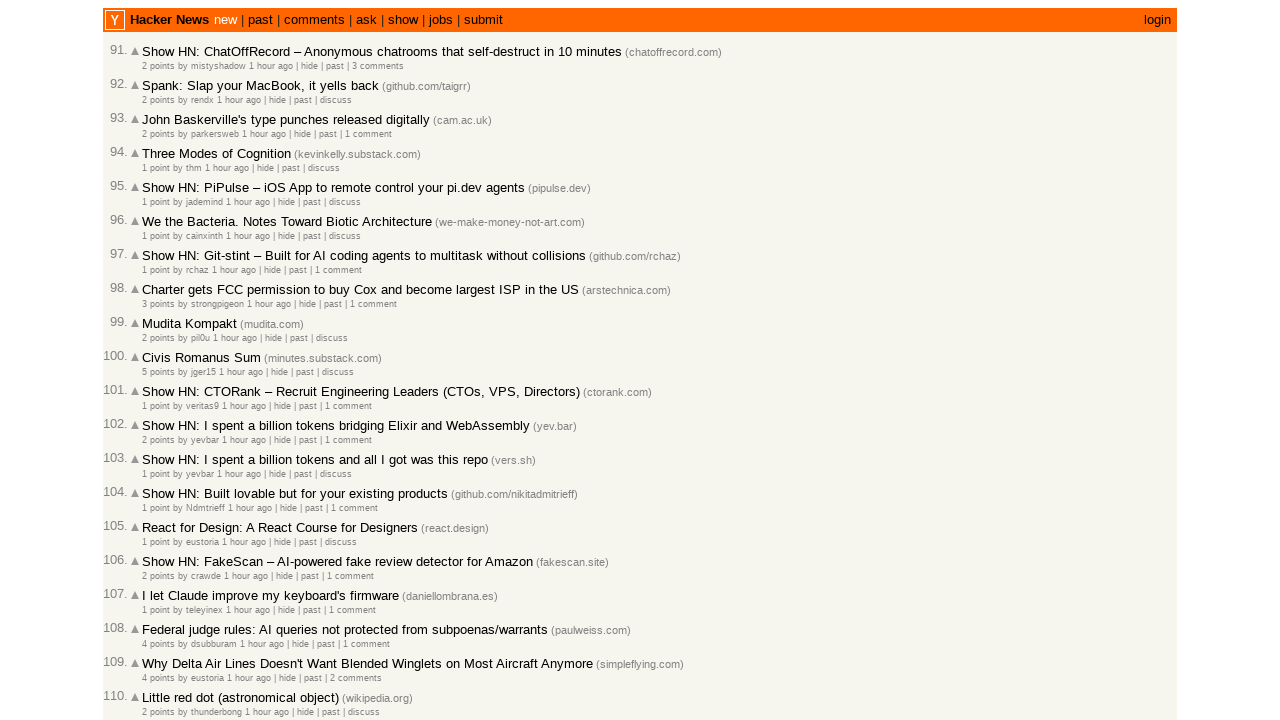

Verified article 11 (ID: 47223438) >= article 12 (ID: 47223420)
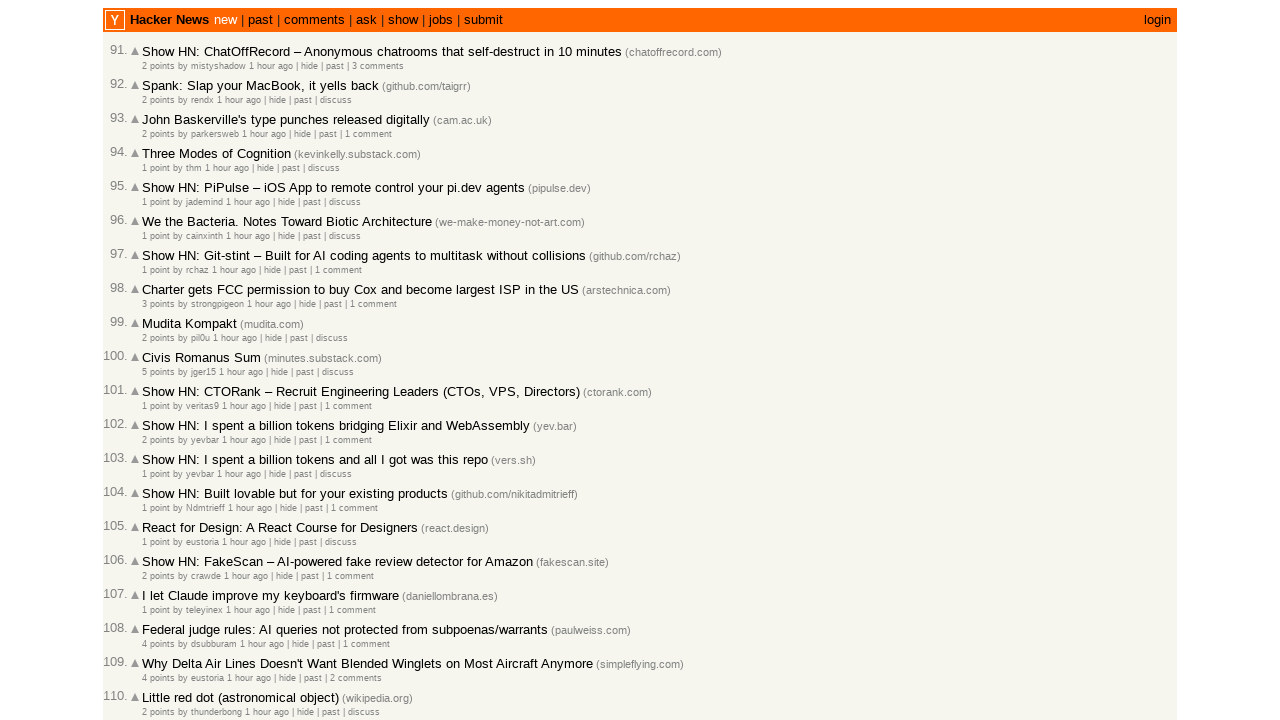

Verified article 12 (ID: 47223420) >= article 13 (ID: 47223415)
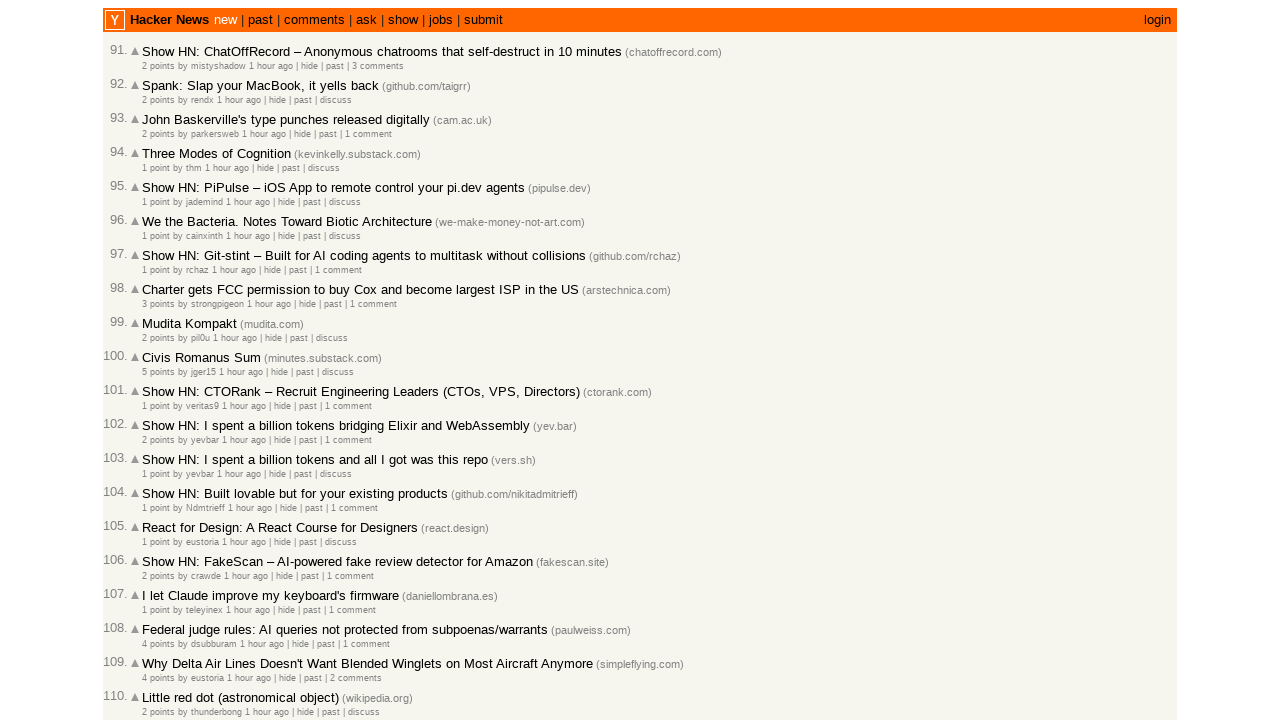

Verified article 13 (ID: 47223415) >= article 14 (ID: 47223402)
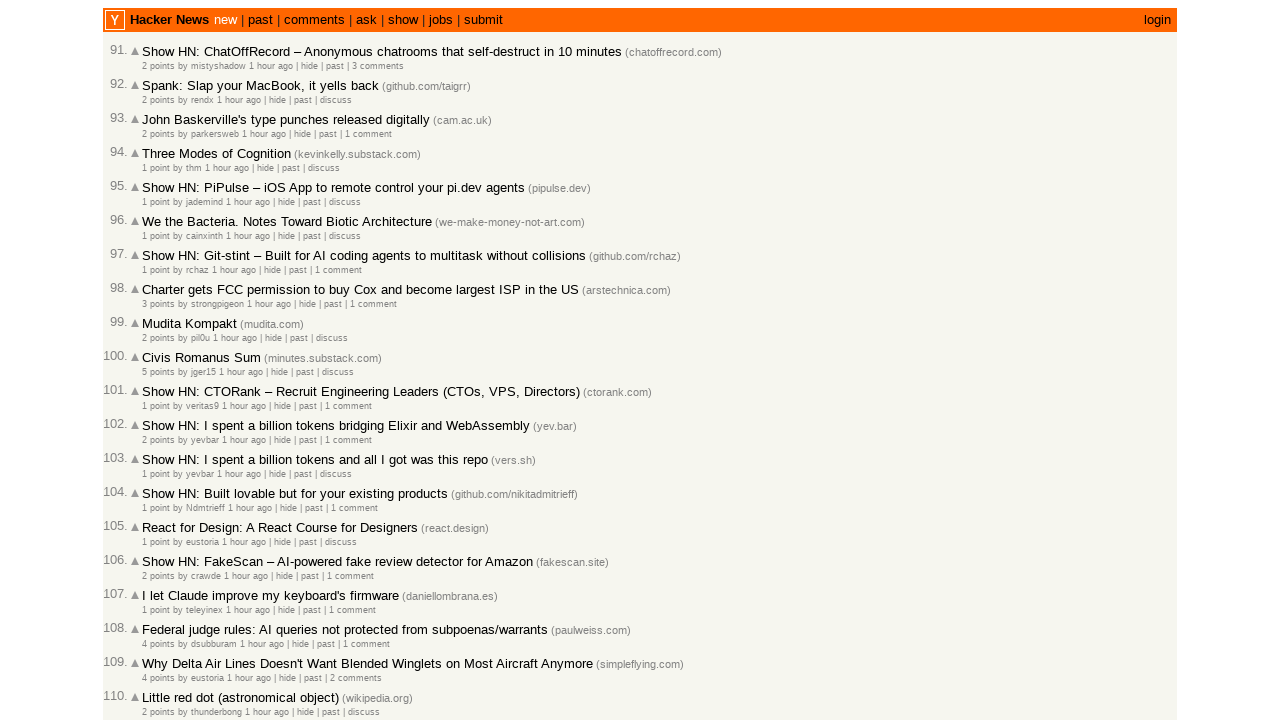

Verified article 14 (ID: 47223402) >= article 15 (ID: 47223400)
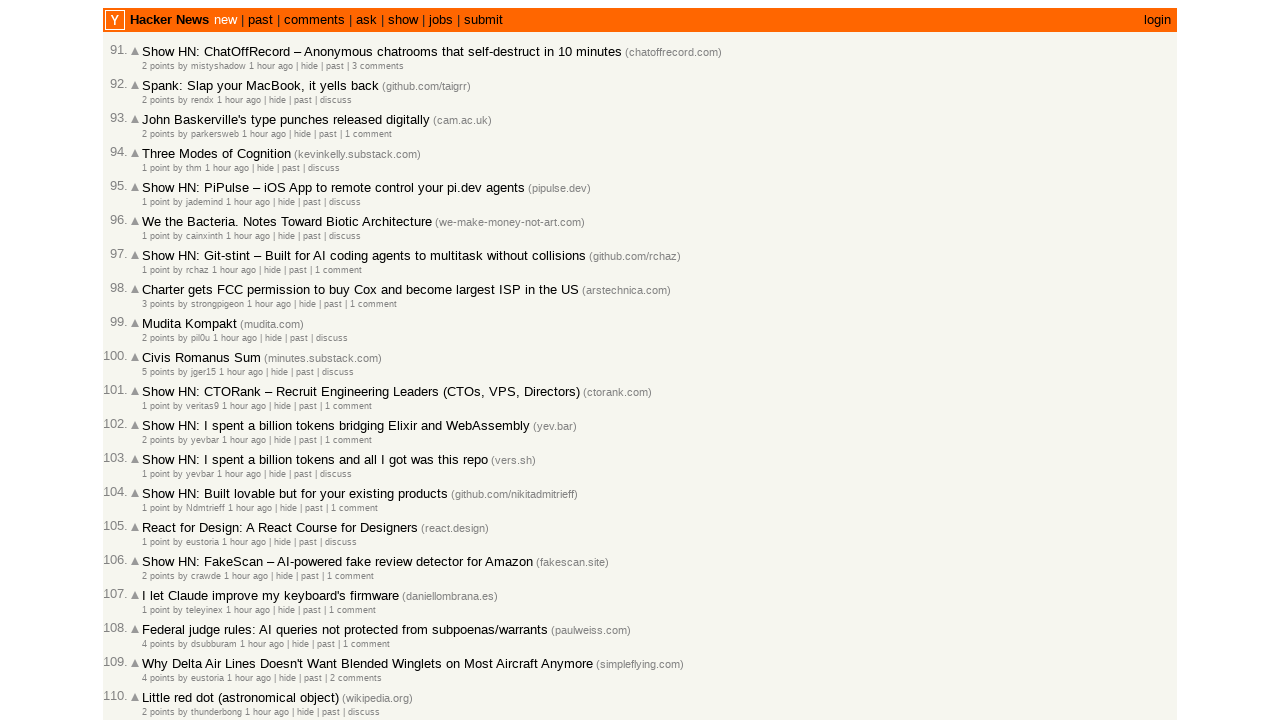

Verified article 15 (ID: 47223400) >= article 16 (ID: 47223384)
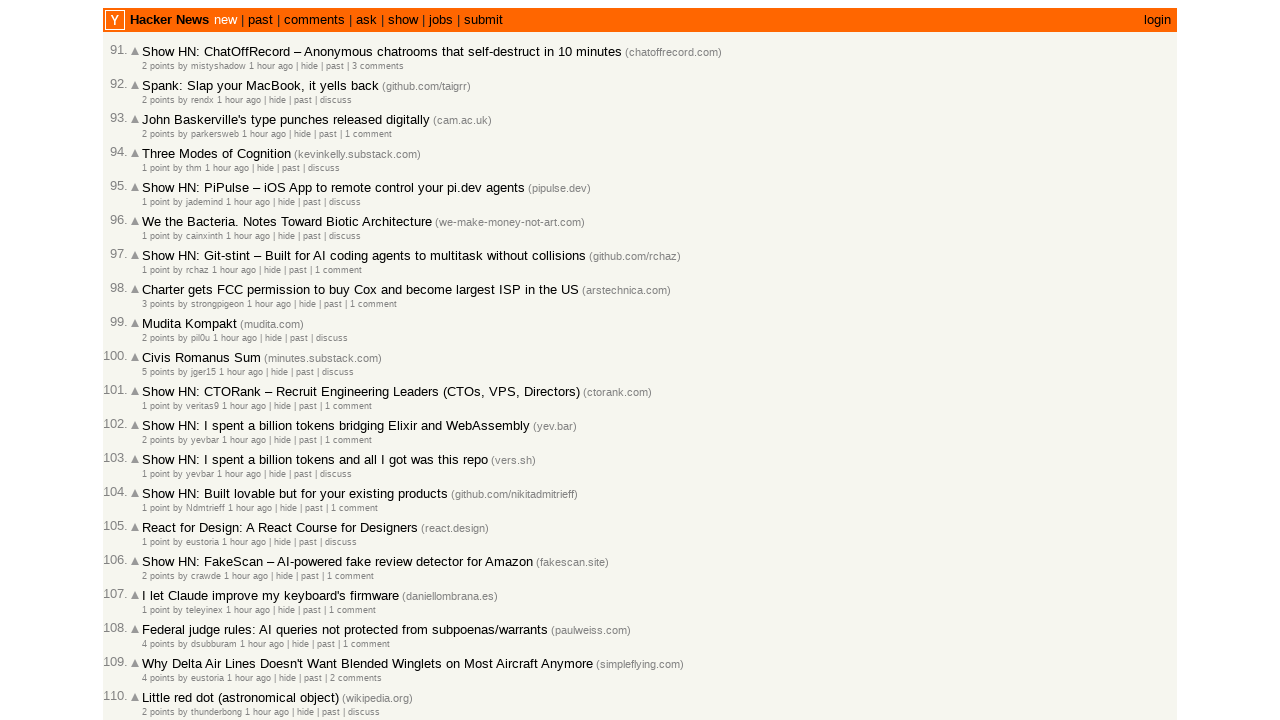

Verified article 16 (ID: 47223384) >= article 17 (ID: 47223372)
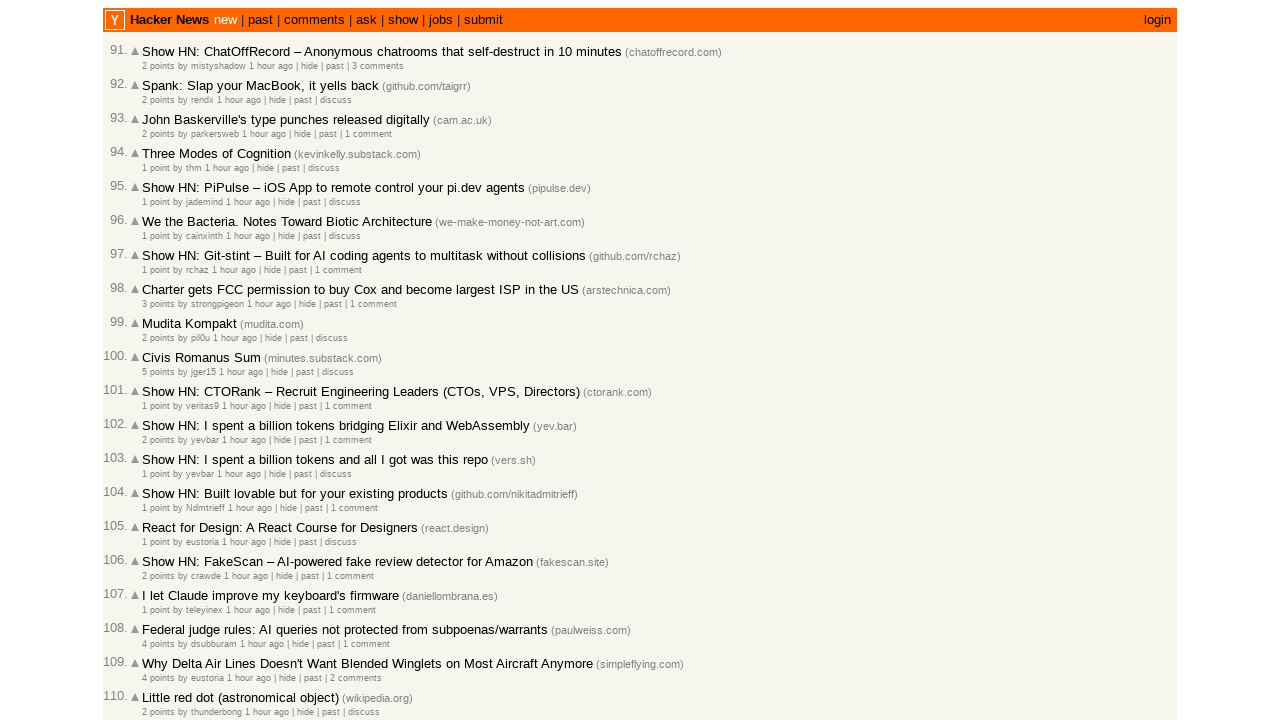

Verified article 17 (ID: 47223372) >= article 18 (ID: 47223367)
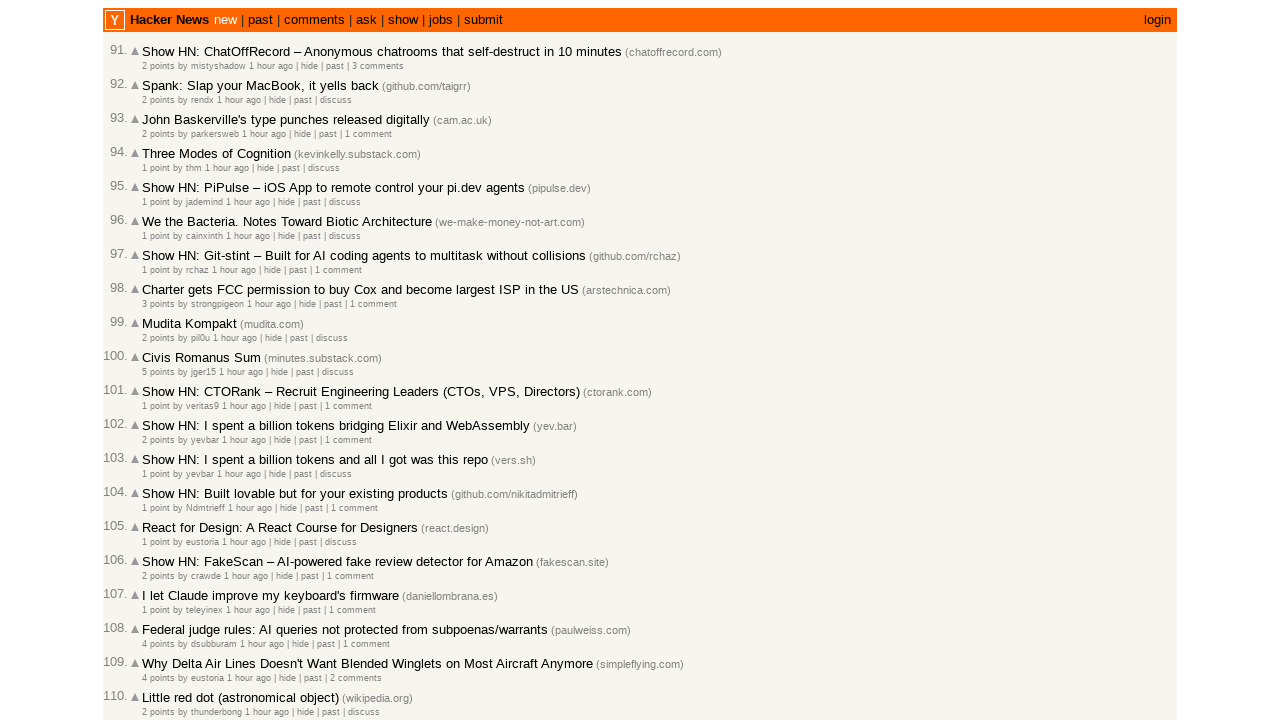

Verified article 18 (ID: 47223367) >= article 19 (ID: 47223362)
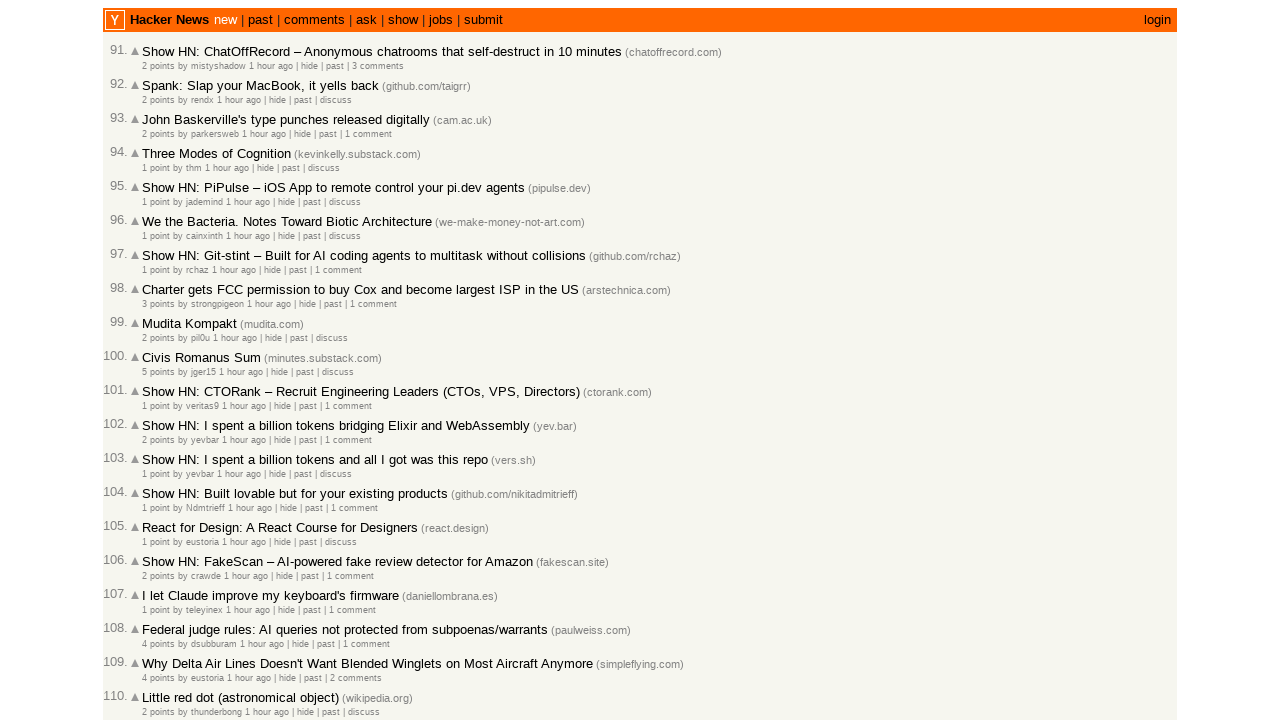

Verified article 19 (ID: 47223362) >= article 20 (ID: 47223354)
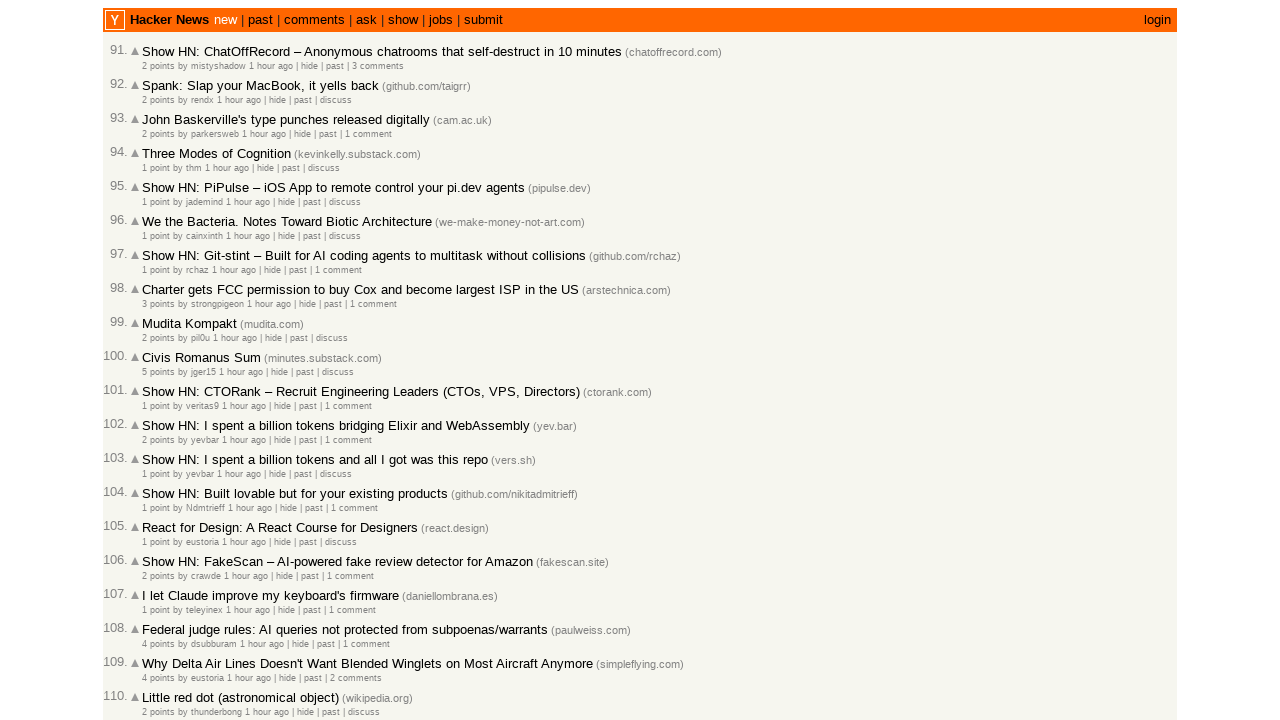

Verified article 20 (ID: 47223354) >= article 21 (ID: 47223348)
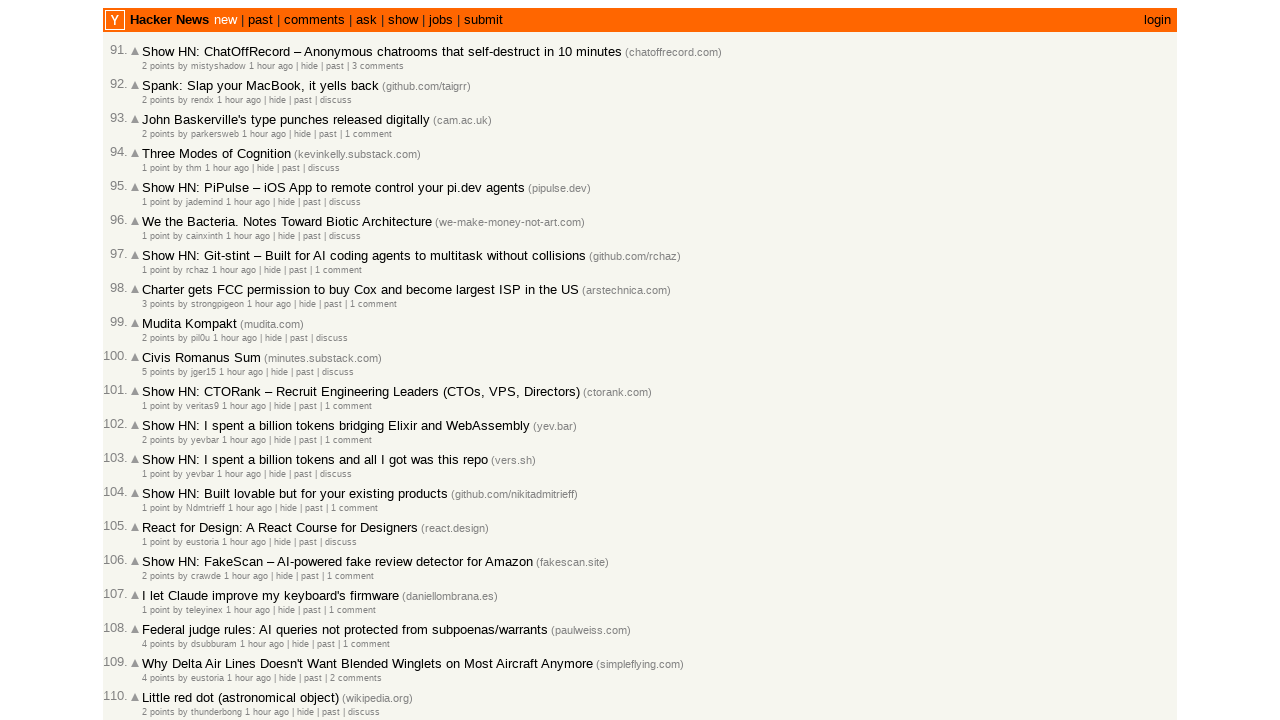

Verified article 21 (ID: 47223348) >= article 22 (ID: 47223336)
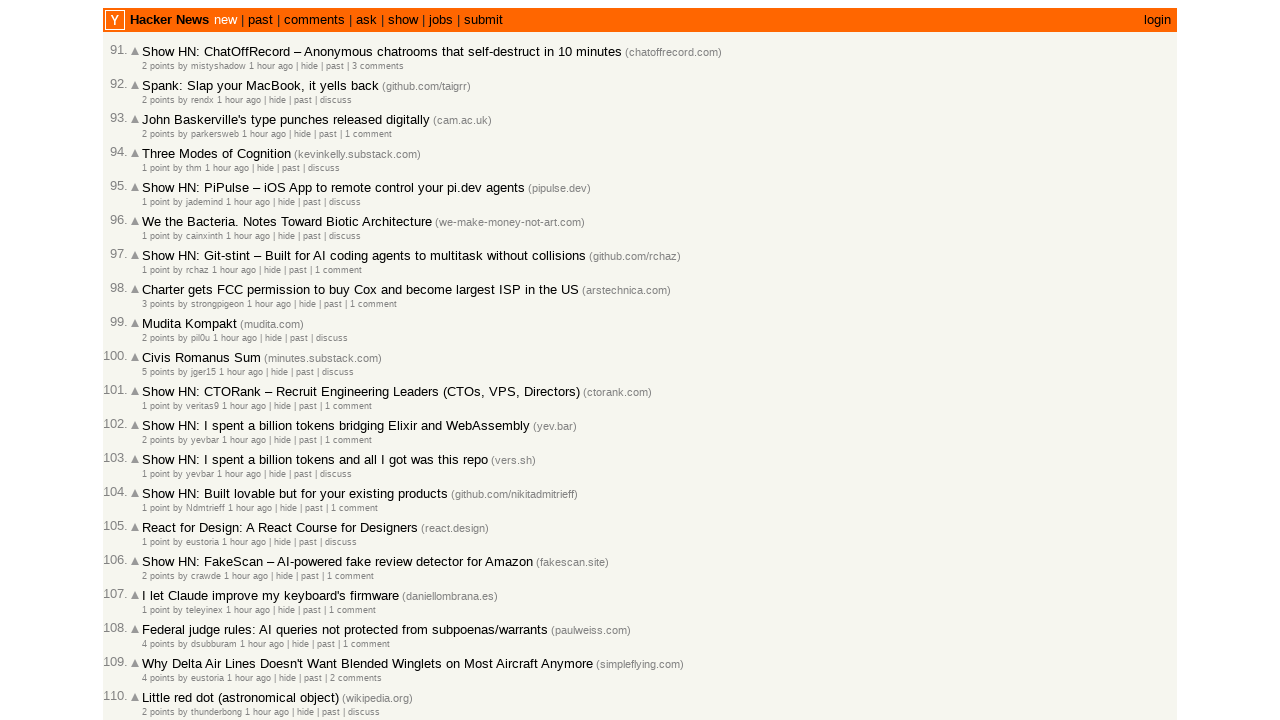

Verified article 22 (ID: 47223336) >= article 23 (ID: 47223335)
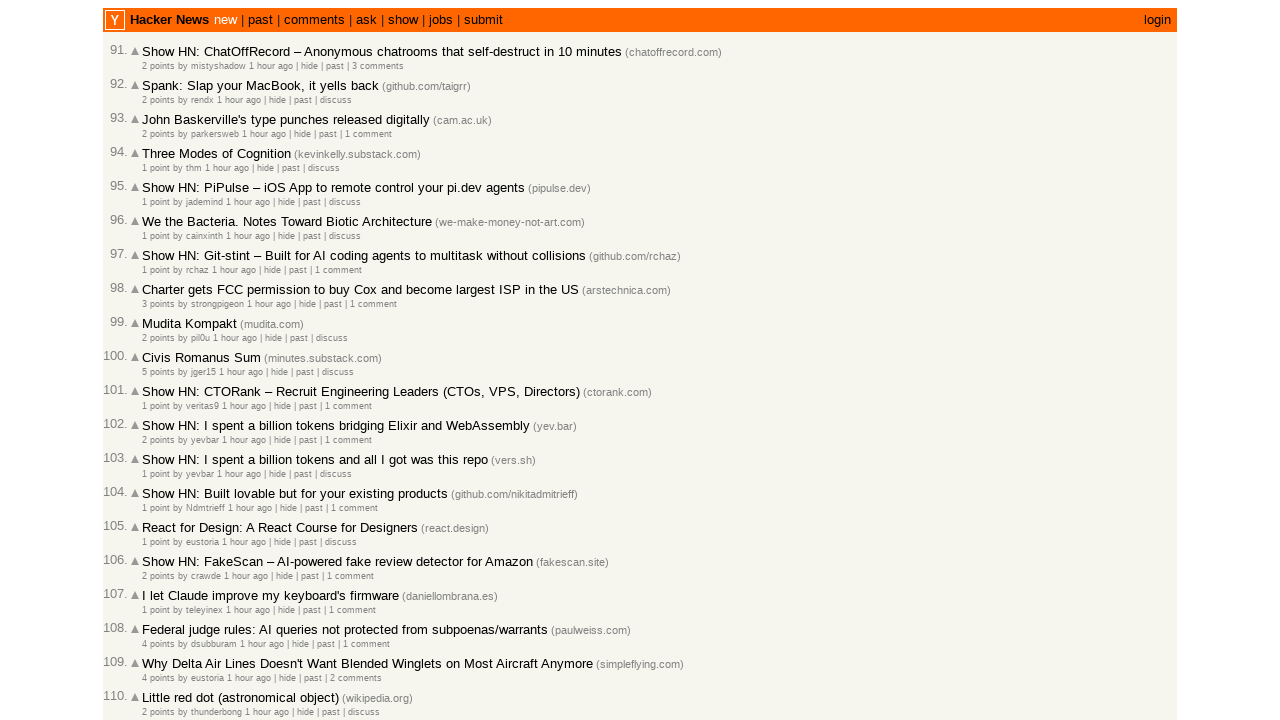

Verified article 23 (ID: 47223335) >= article 24 (ID: 47223333)
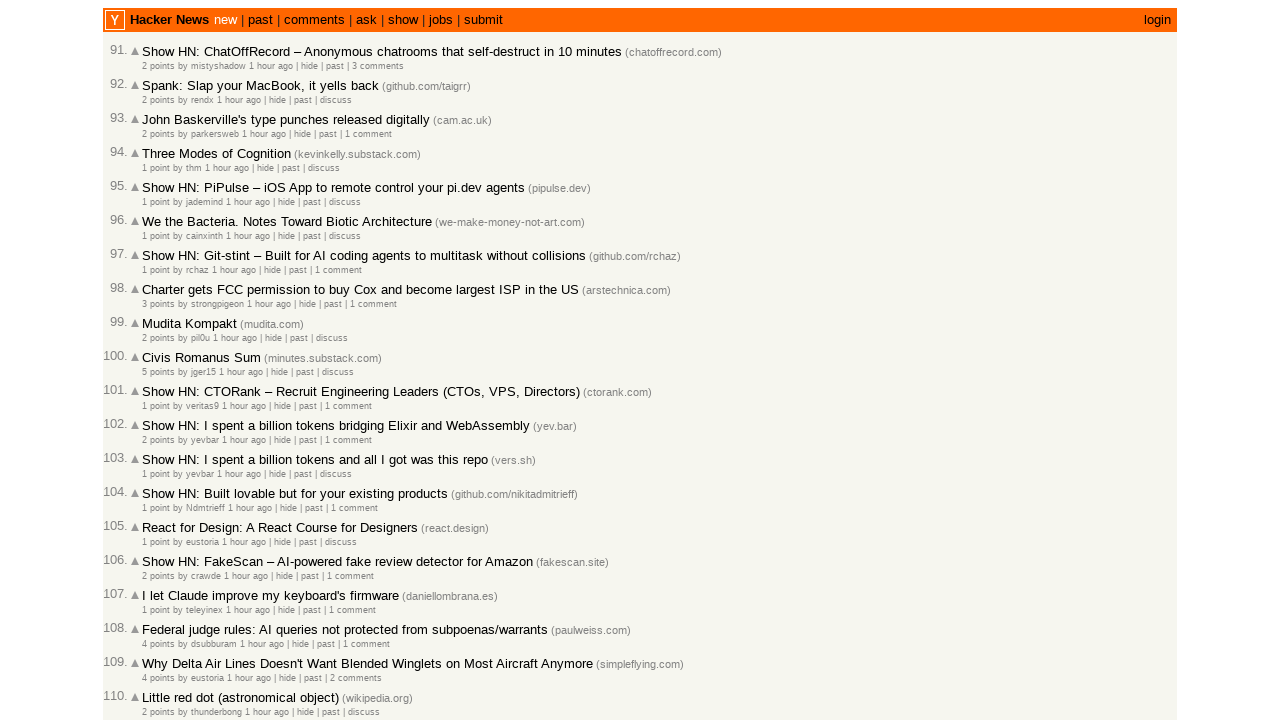

Verified article 24 (ID: 47223333) >= article 25 (ID: 47223331)
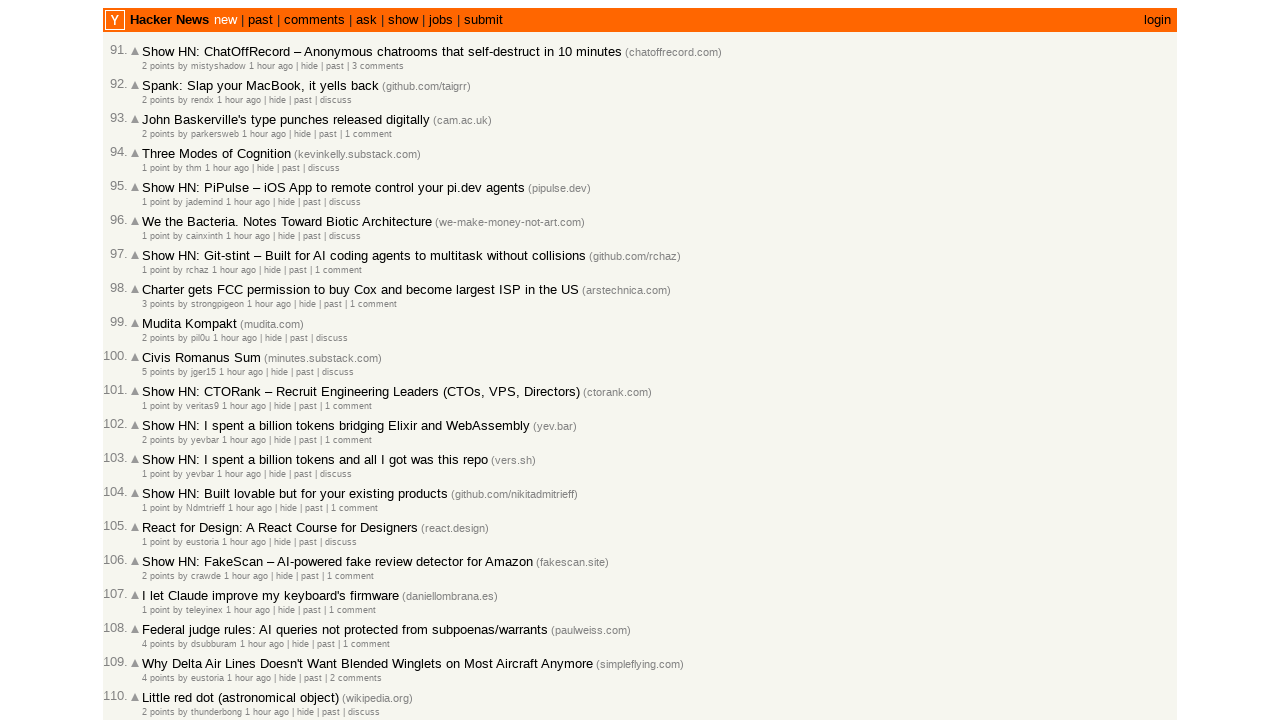

Verified article 25 (ID: 47223331) >= article 26 (ID: 47223330)
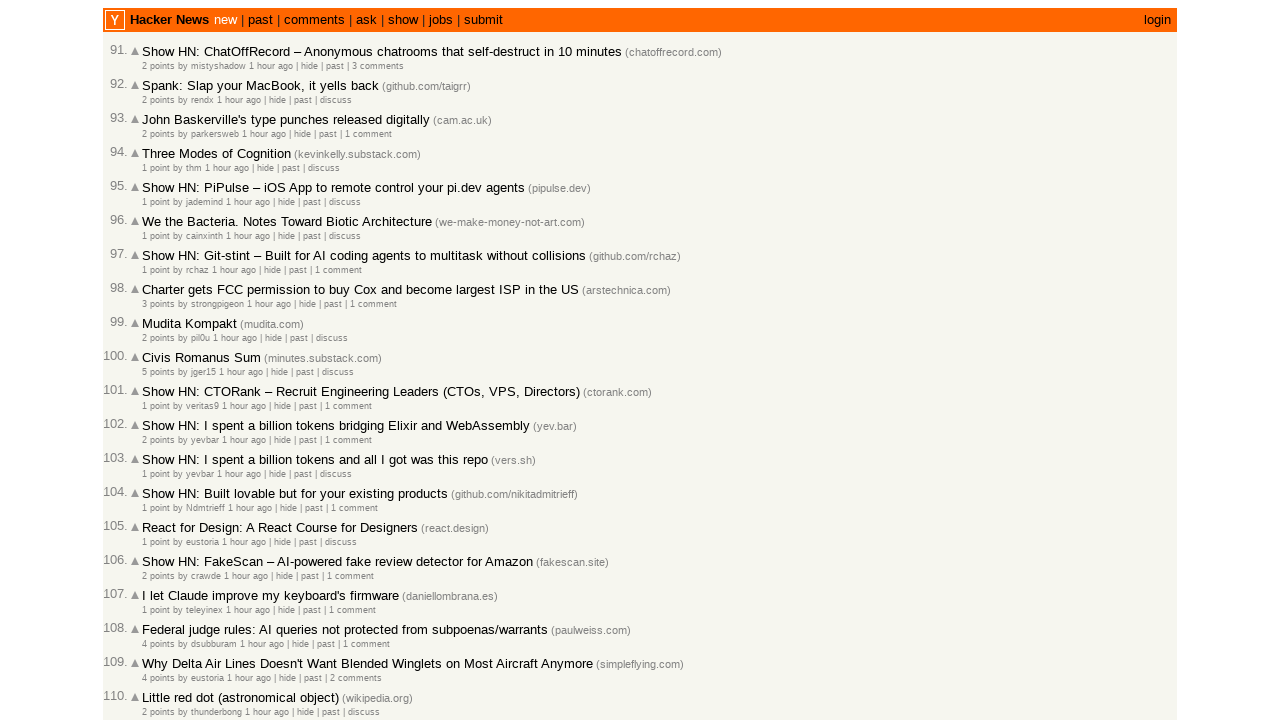

Verified article 26 (ID: 47223330) >= article 27 (ID: 47223316)
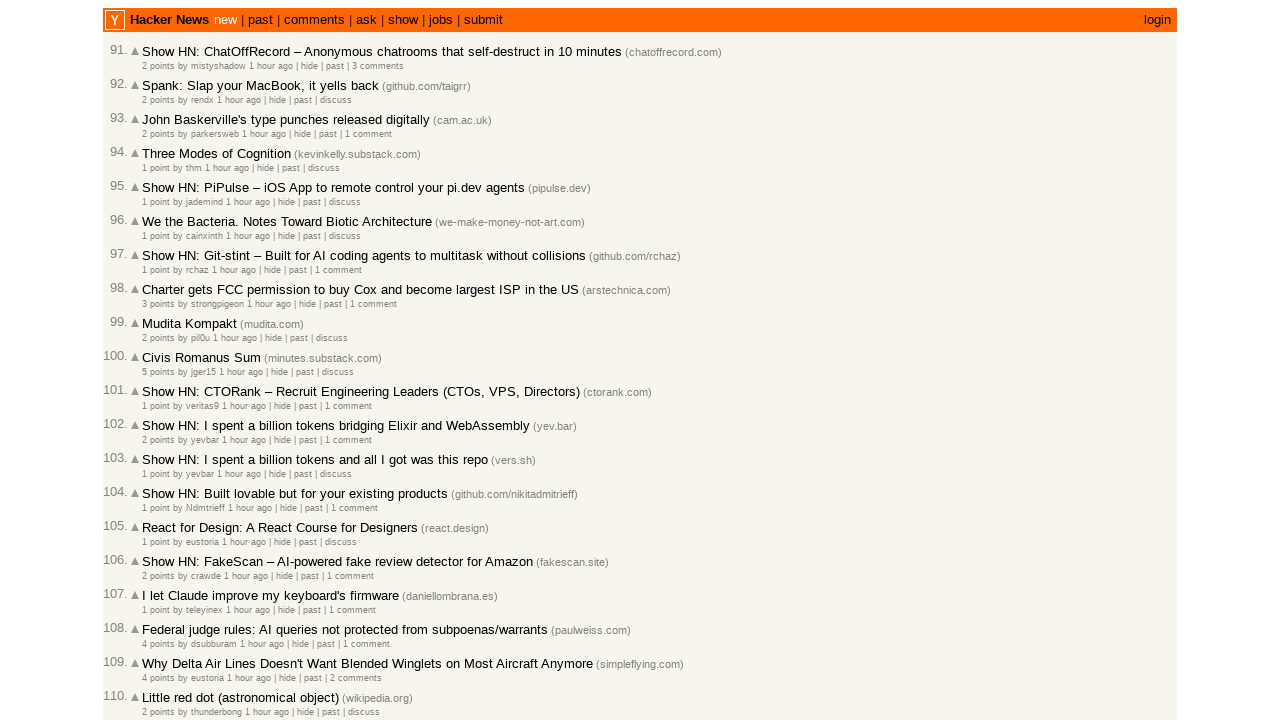

Verified article 27 (ID: 47223316) >= article 28 (ID: 47223301)
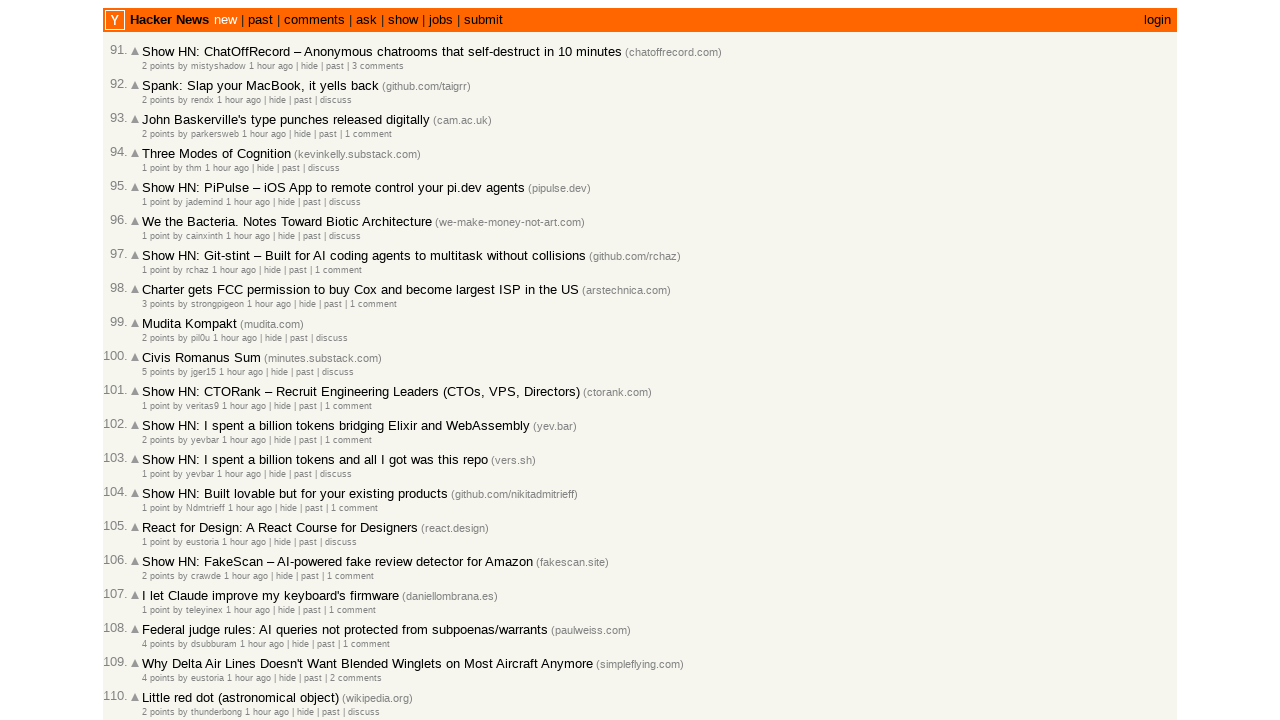

Verified article 28 (ID: 47223301) >= article 29 (ID: 47223299)
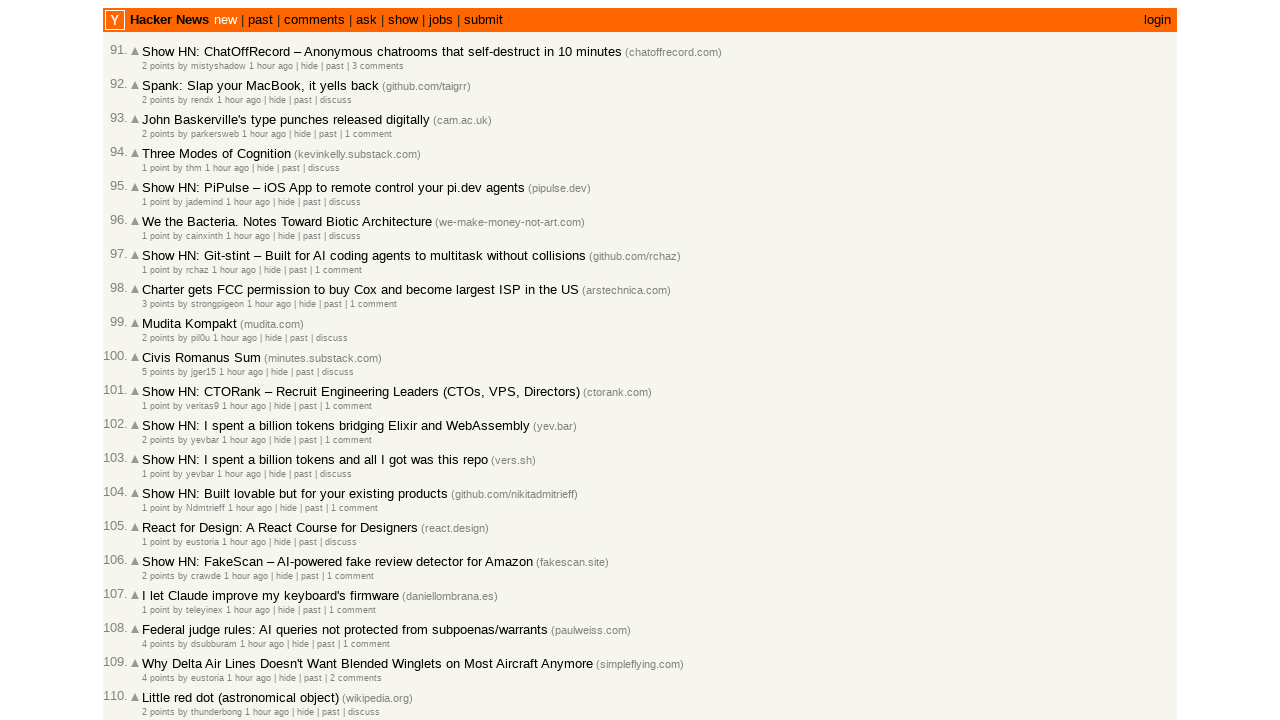

Verified article 29 (ID: 47223299) >= article 30 (ID: 47223285)
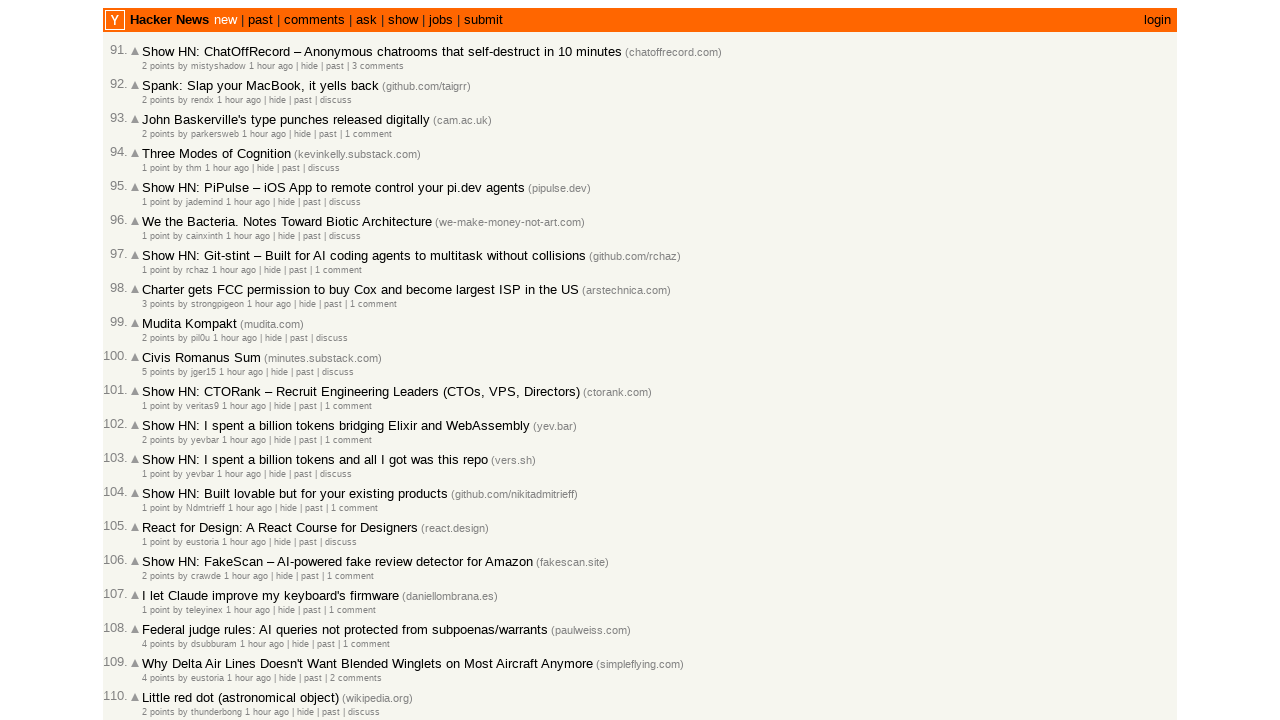

Verified article 30 (ID: 47223285) >= article 31 (ID: 47223284)
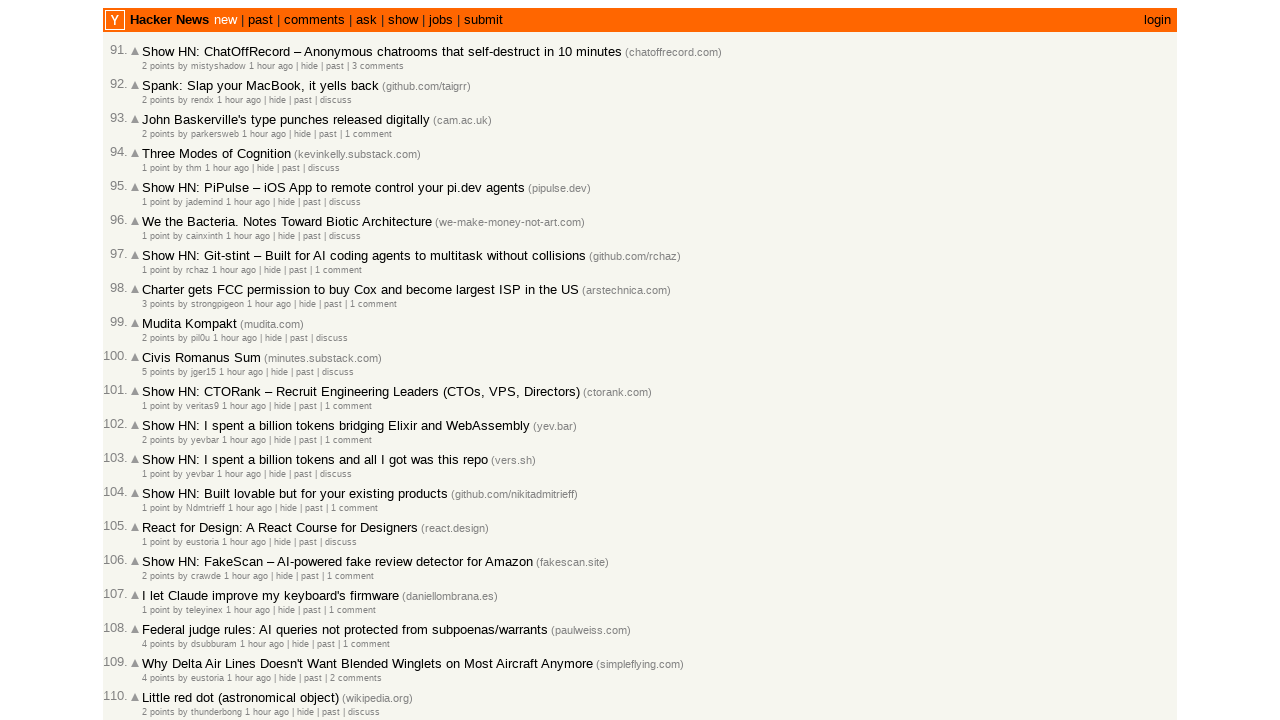

Verified article 31 (ID: 47223284) >= article 32 (ID: 47223279)
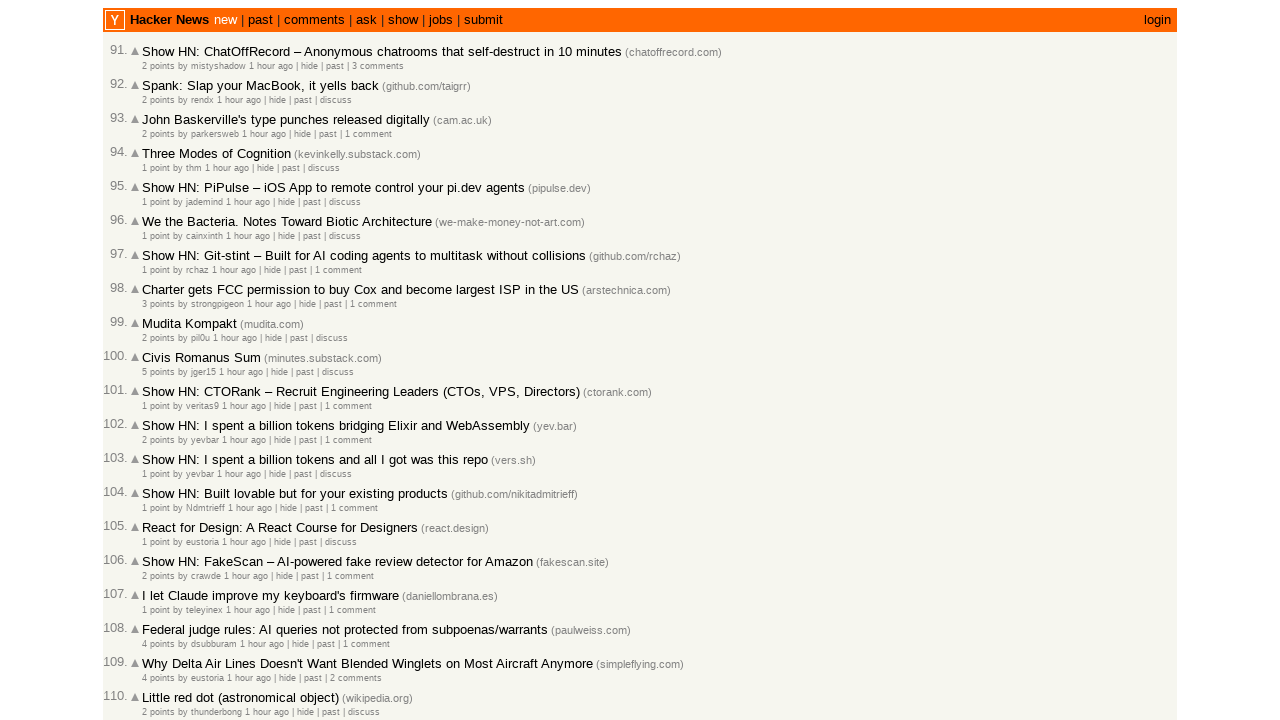

Verified article 32 (ID: 47223279) >= article 33 (ID: 47223269)
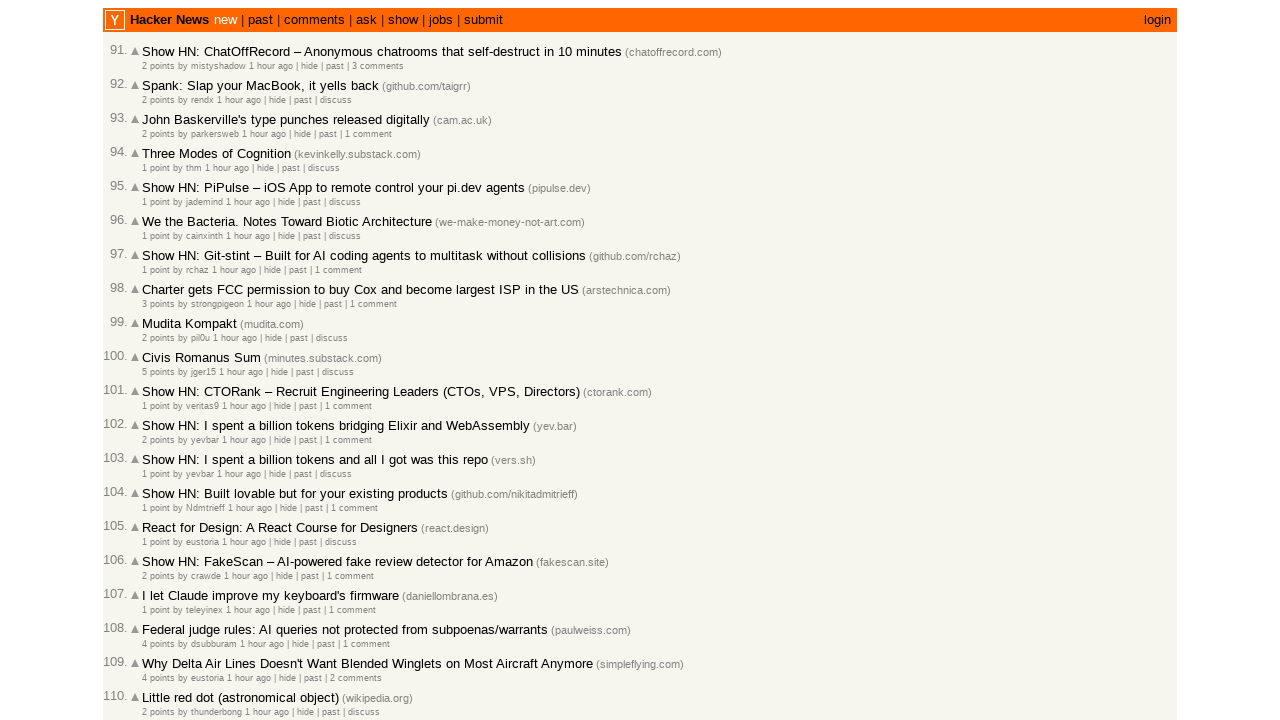

Verified article 33 (ID: 47223269) >= article 34 (ID: 47223266)
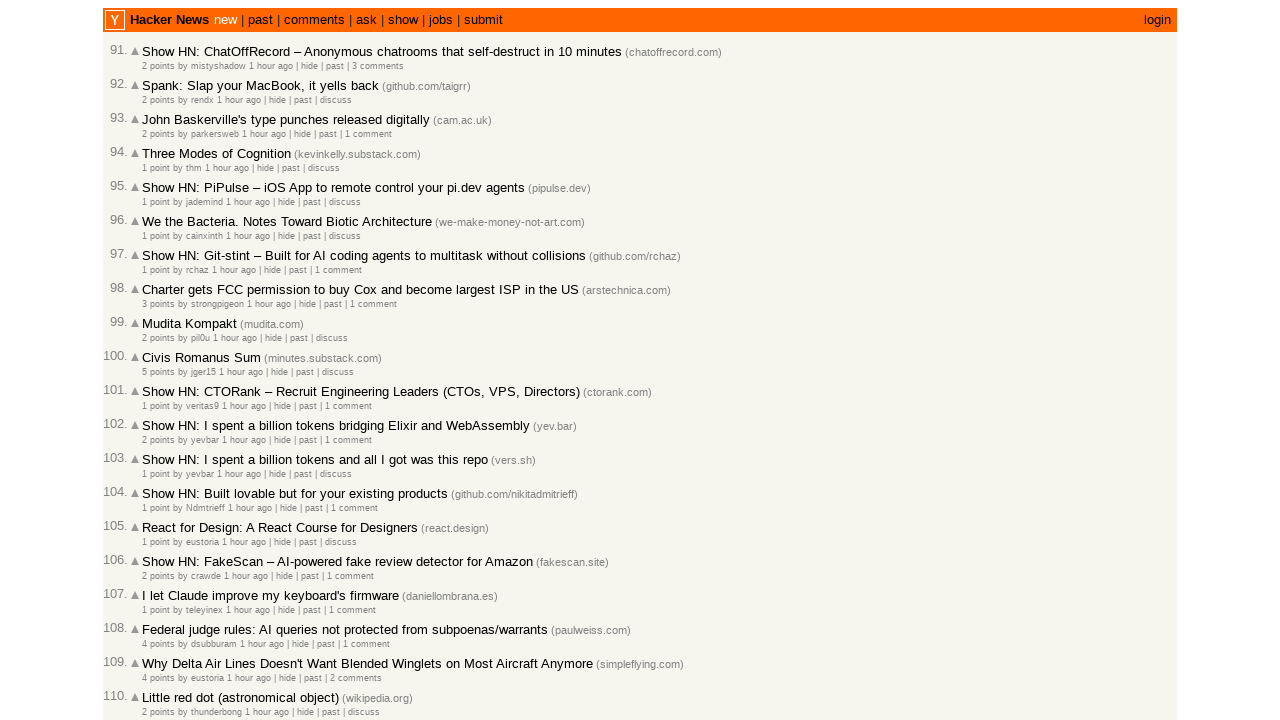

Verified article 34 (ID: 47223266) >= article 35 (ID: 47223261)
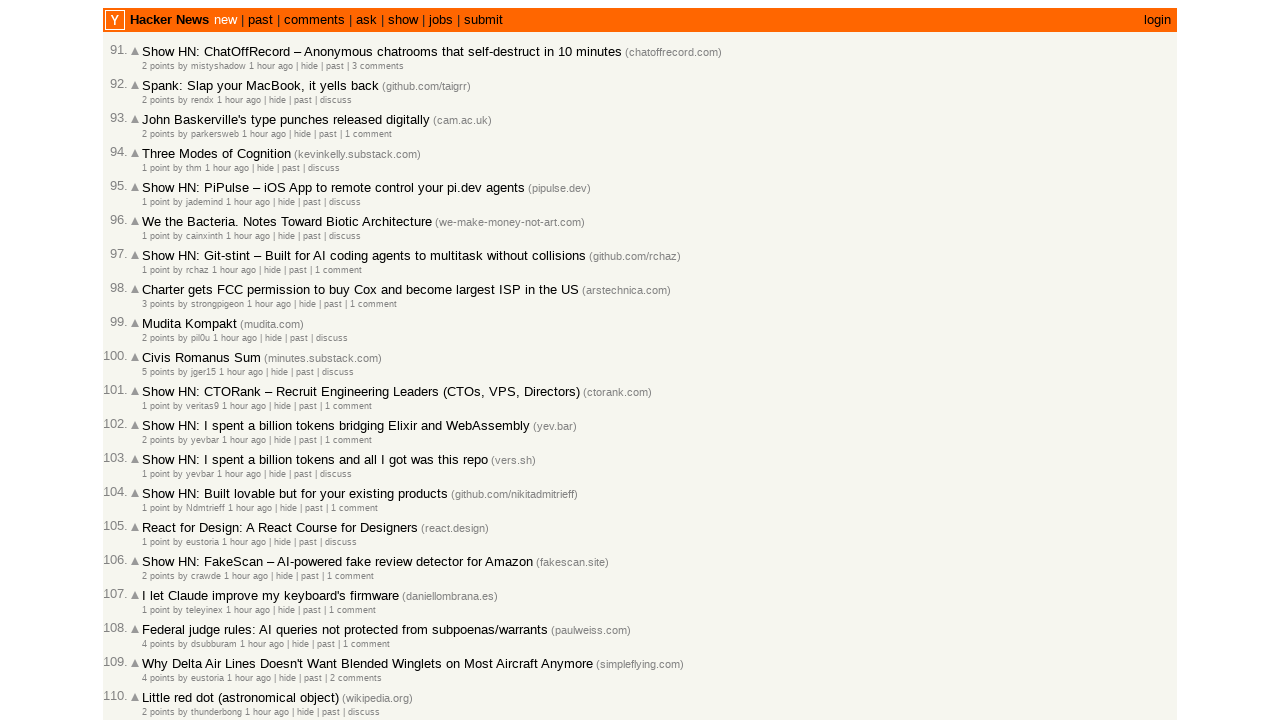

Verified article 35 (ID: 47223261) >= article 36 (ID: 47223246)
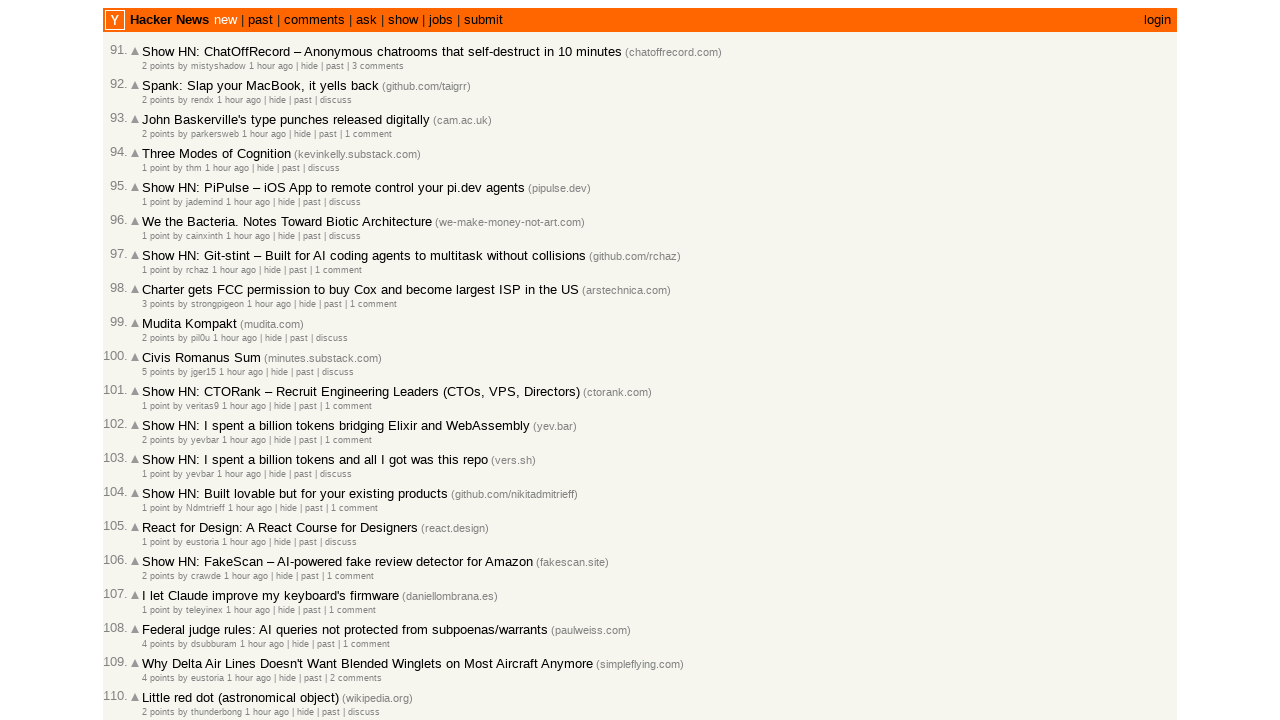

Verified article 36 (ID: 47223246) >= article 37 (ID: 47223238)
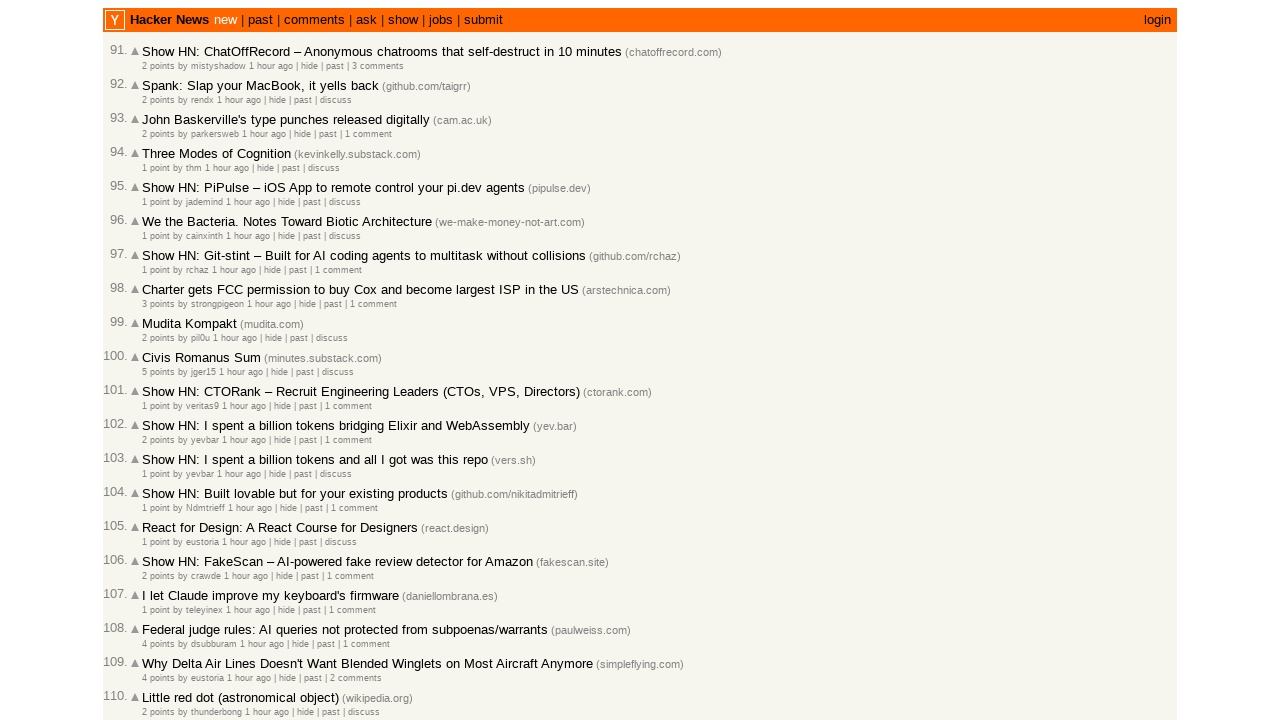

Verified article 37 (ID: 47223238) >= article 38 (ID: 47223235)
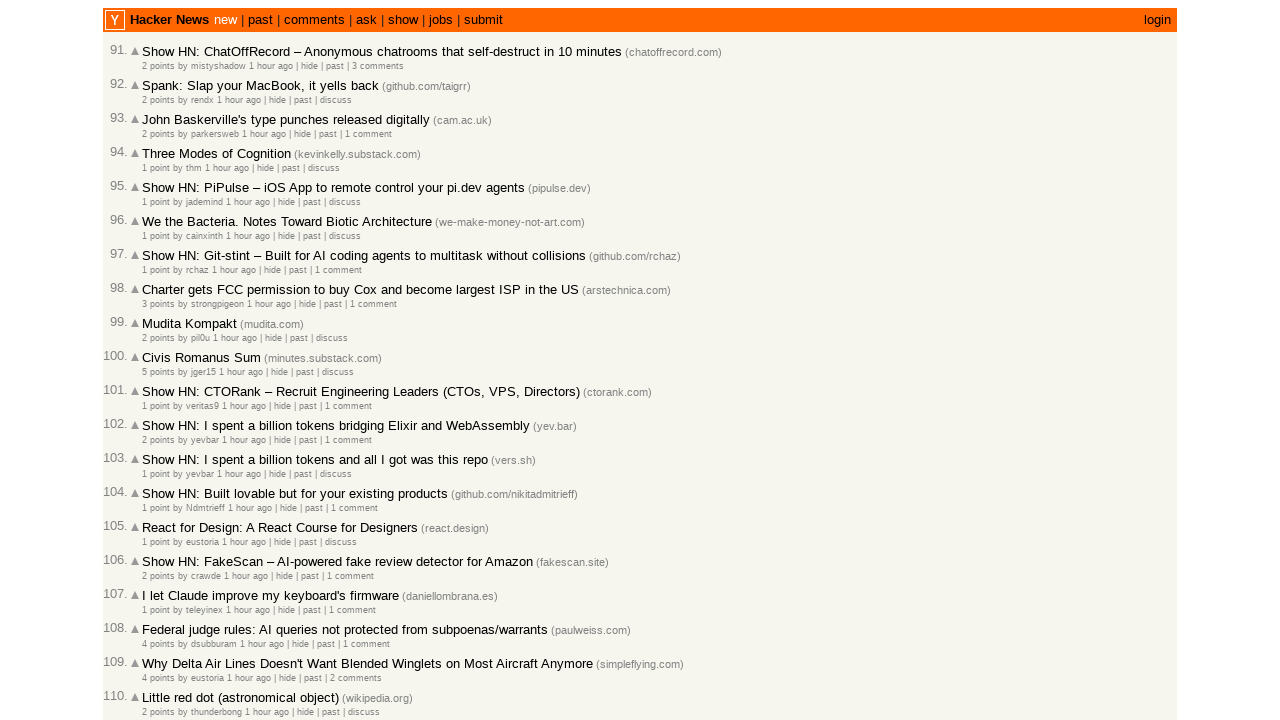

Verified article 38 (ID: 47223235) >= article 39 (ID: 47223232)
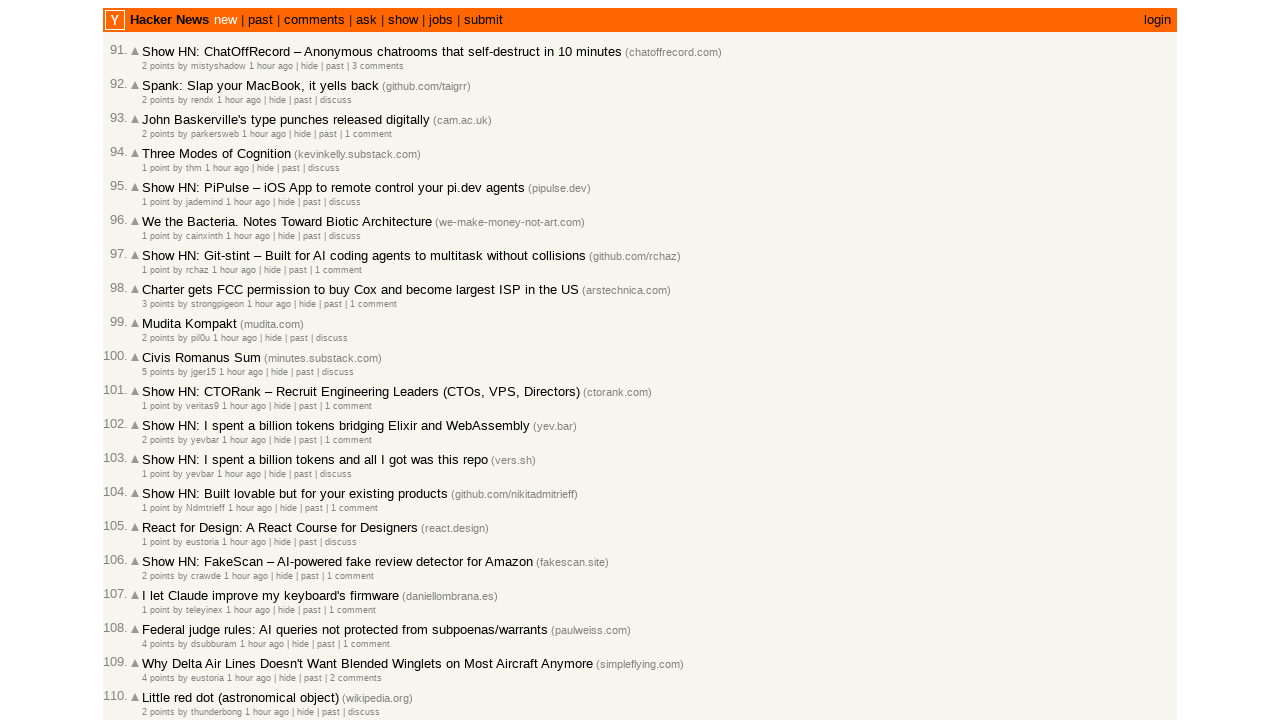

Verified article 39 (ID: 47223232) >= article 40 (ID: 47223230)
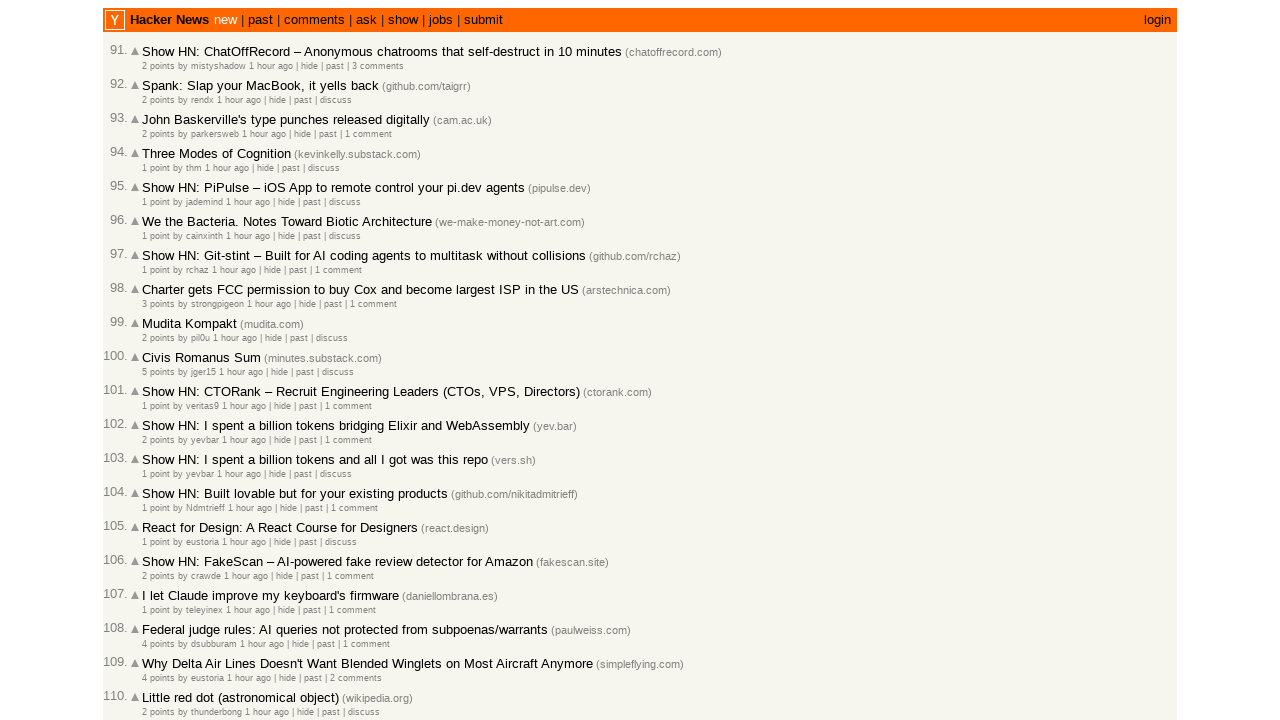

Verified article 40 (ID: 47223230) >= article 41 (ID: 47223223)
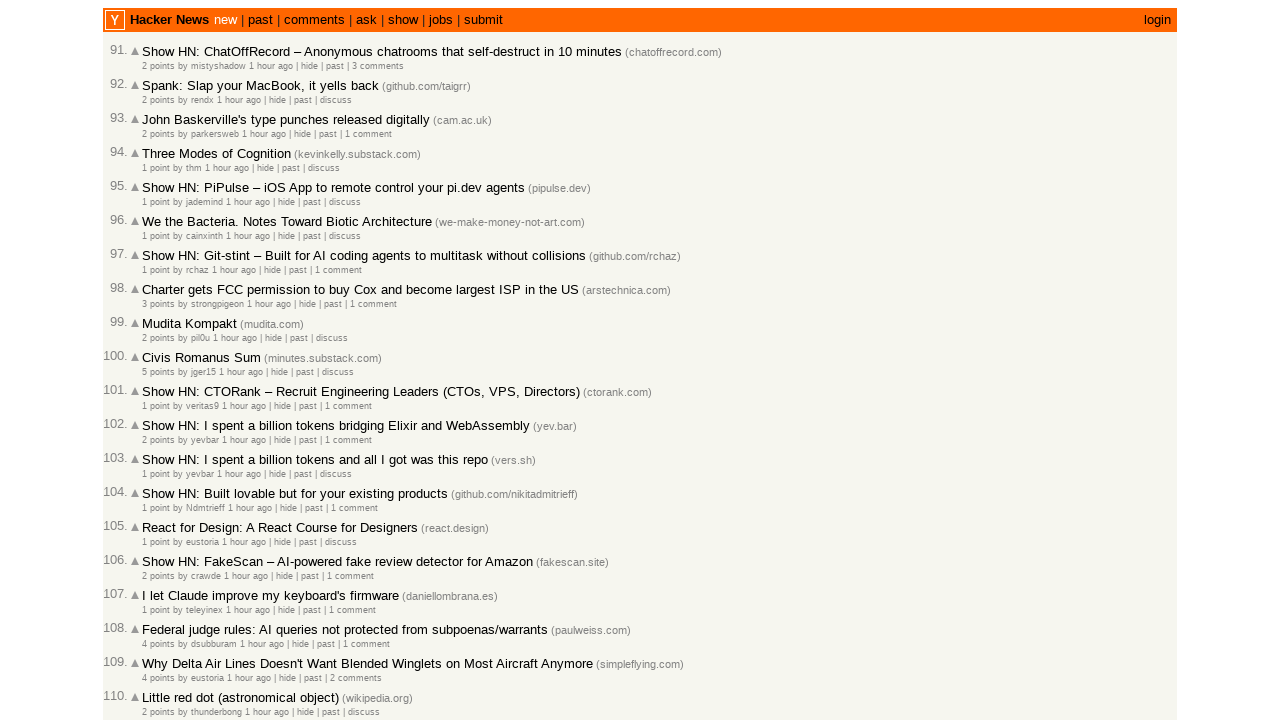

Verified article 41 (ID: 47223223) >= article 42 (ID: 47223218)
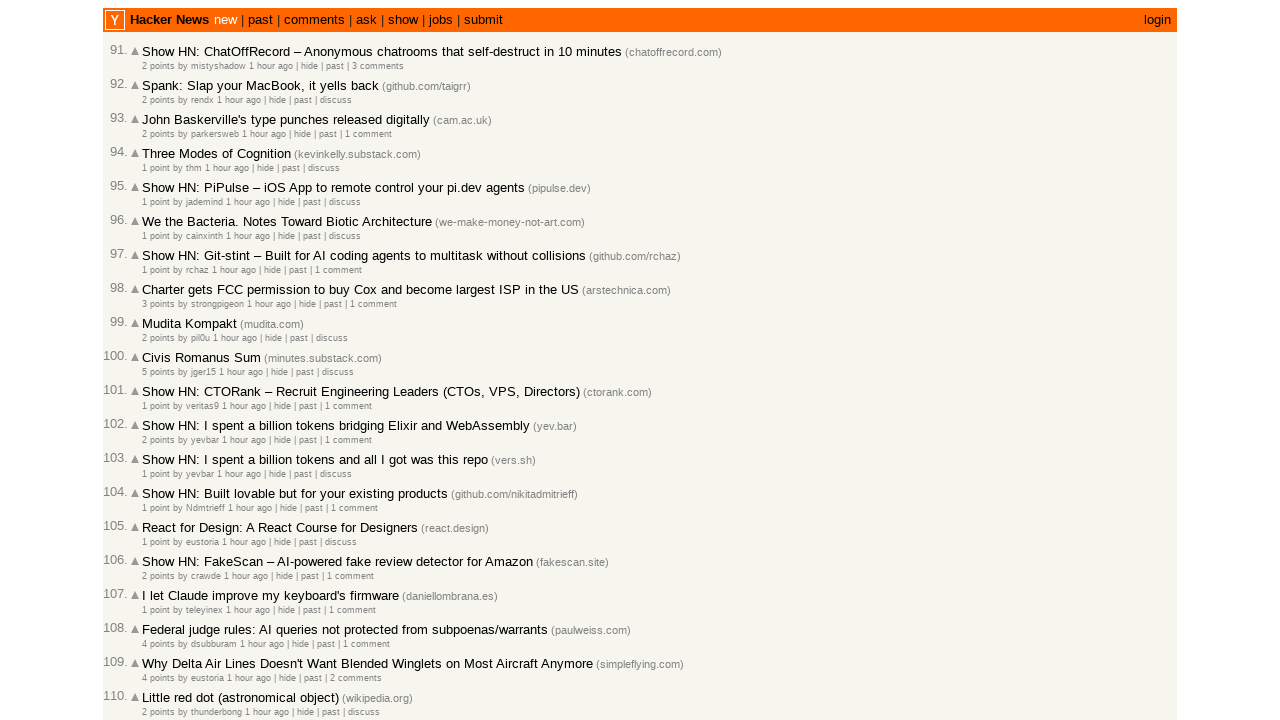

Verified article 42 (ID: 47223218) >= article 43 (ID: 47223213)
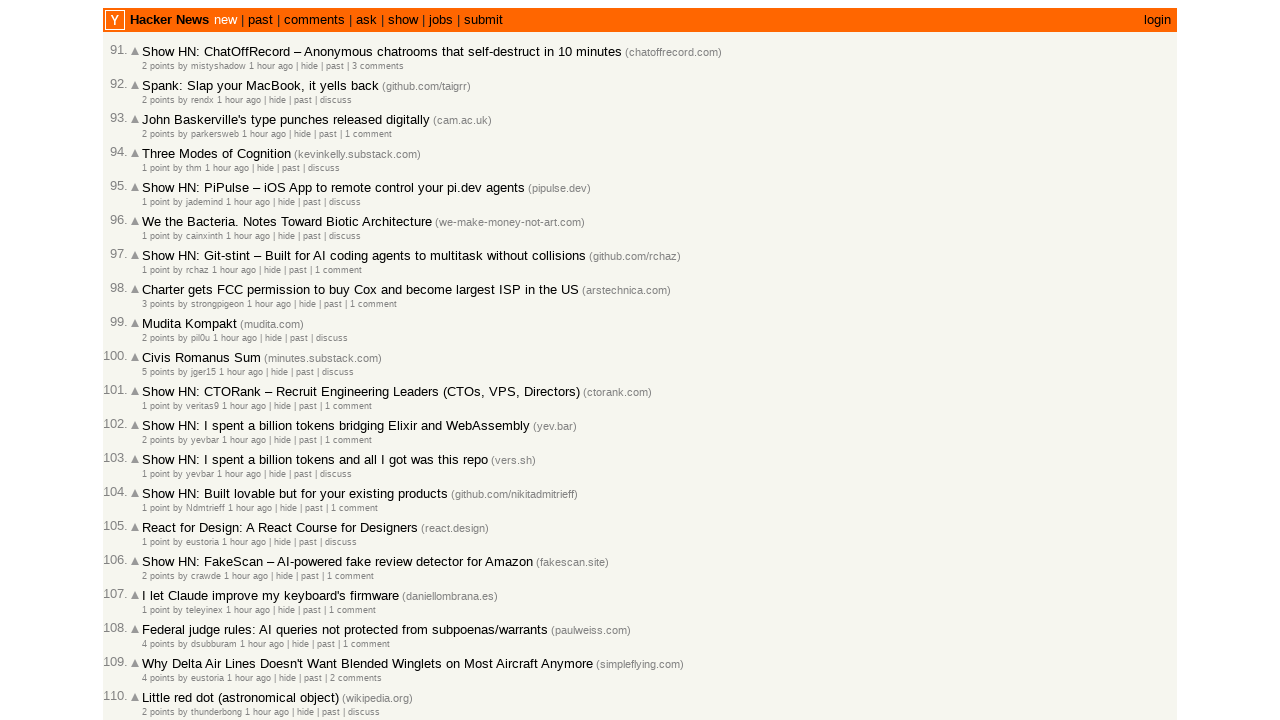

Verified article 43 (ID: 47223213) >= article 44 (ID: 47223210)
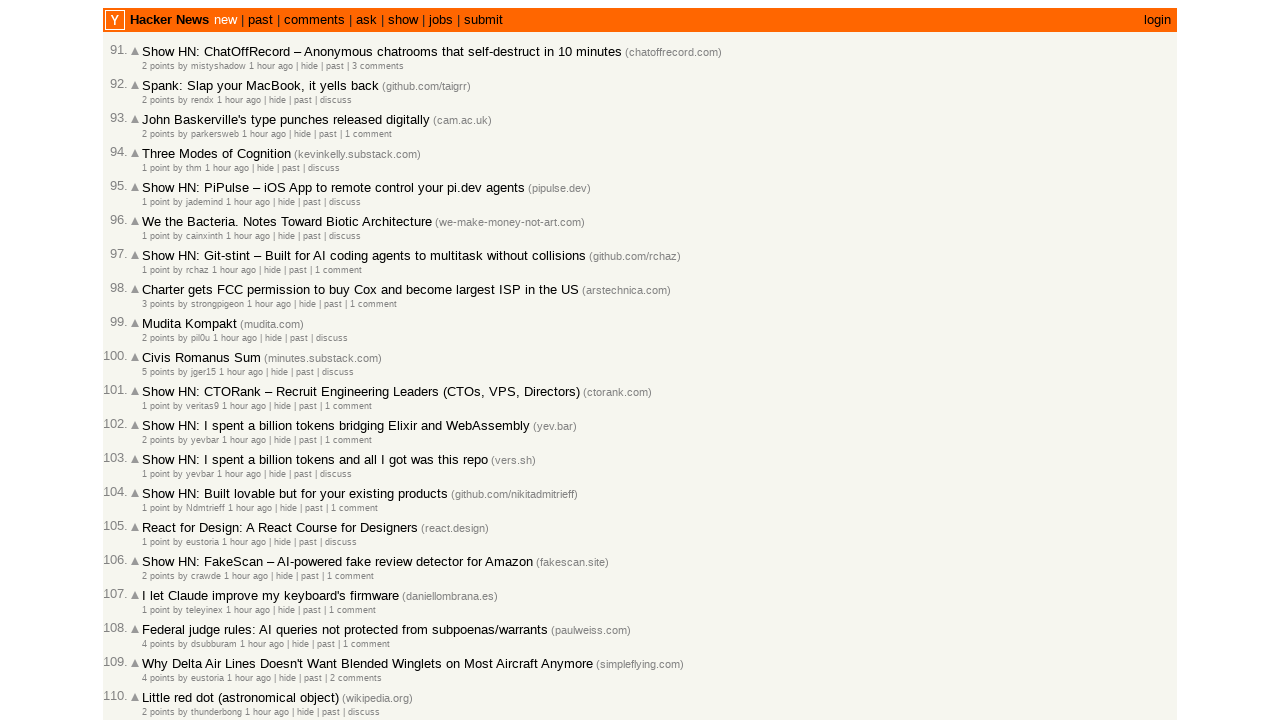

Verified article 44 (ID: 47223210) >= article 45 (ID: 47223208)
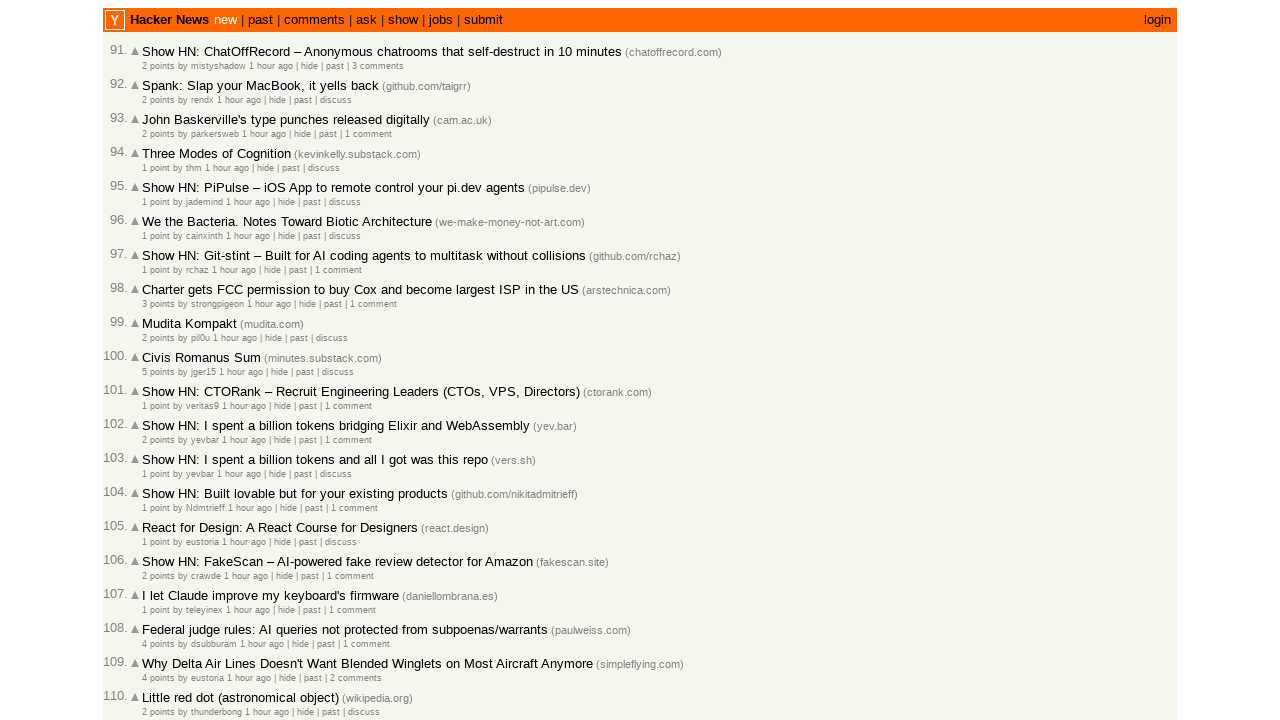

Verified article 45 (ID: 47223208) >= article 46 (ID: 47223147)
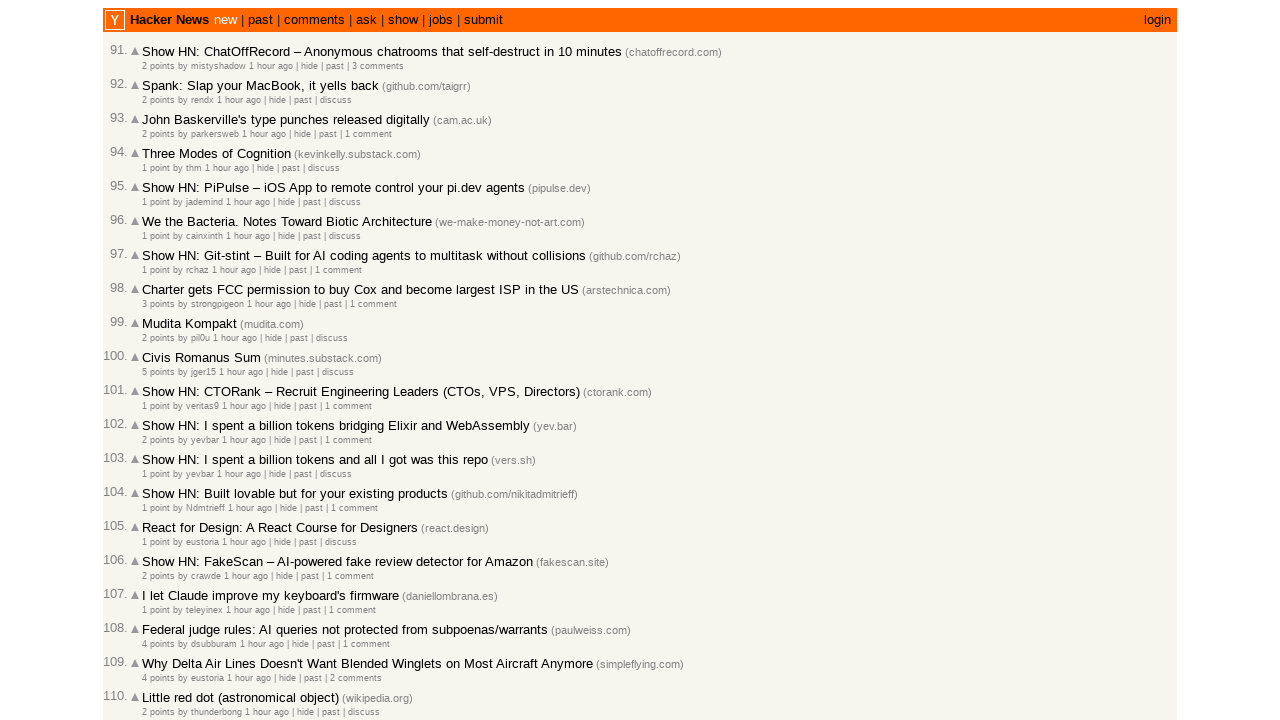

Verified article 46 (ID: 47223147) >= article 47 (ID: 47223142)
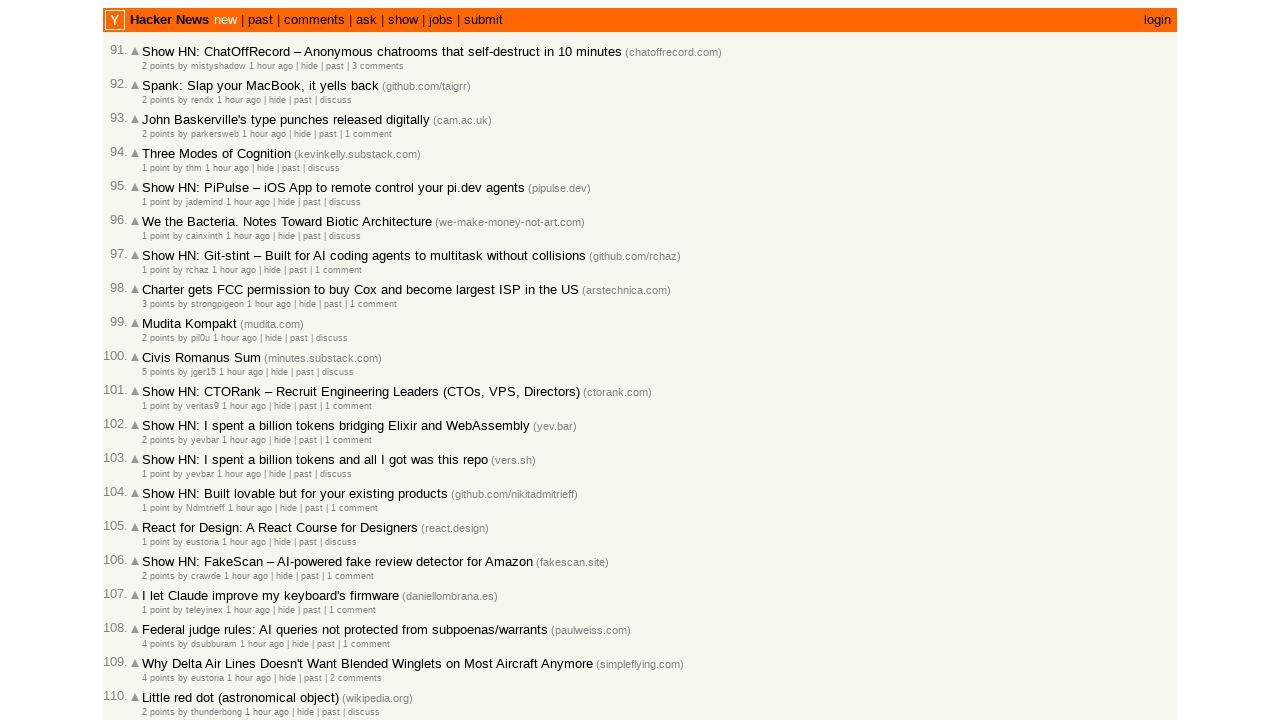

Verified article 47 (ID: 47223142) >= article 48 (ID: 47223141)
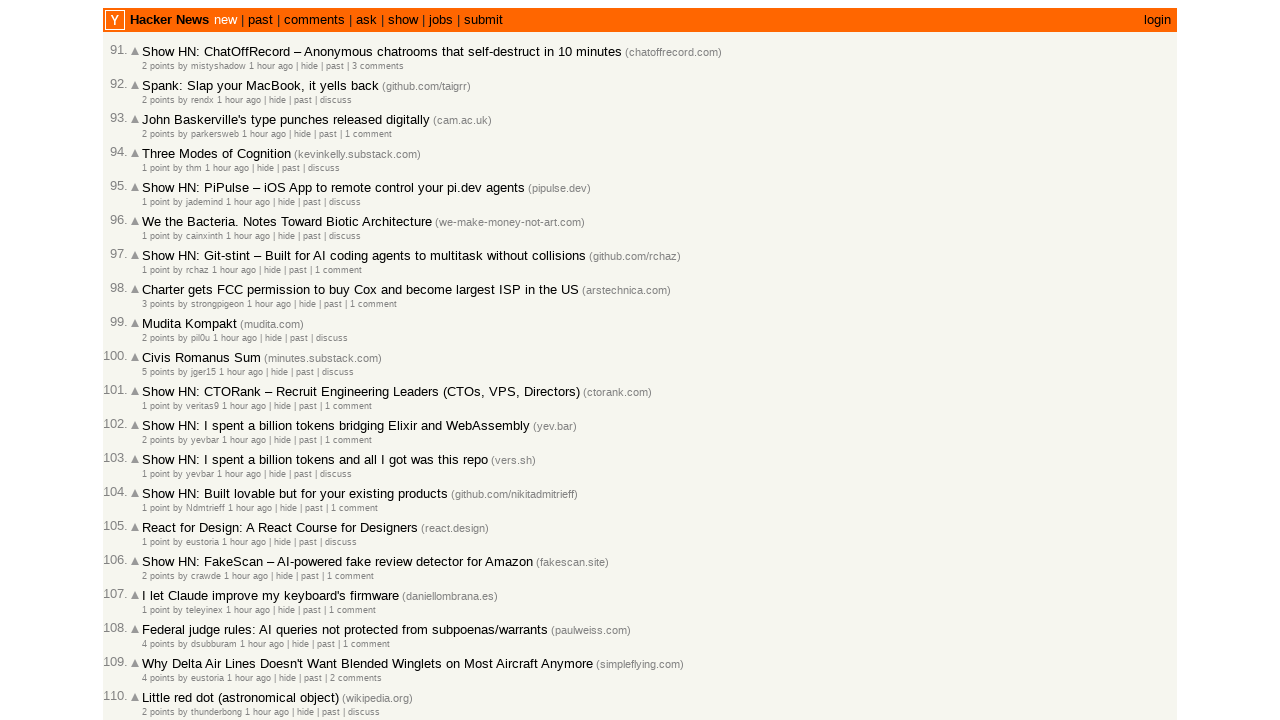

Verified article 48 (ID: 47223141) >= article 49 (ID: 47223107)
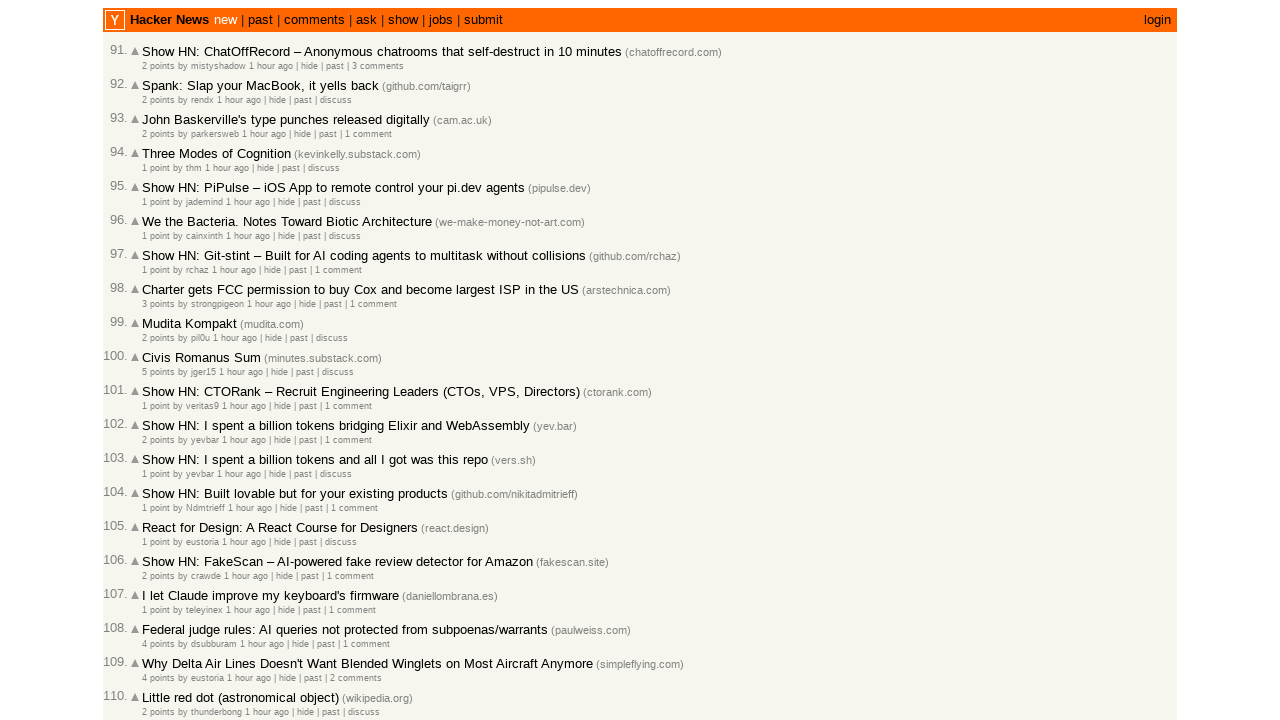

Verified article 49 (ID: 47223107) >= article 50 (ID: 47223089)
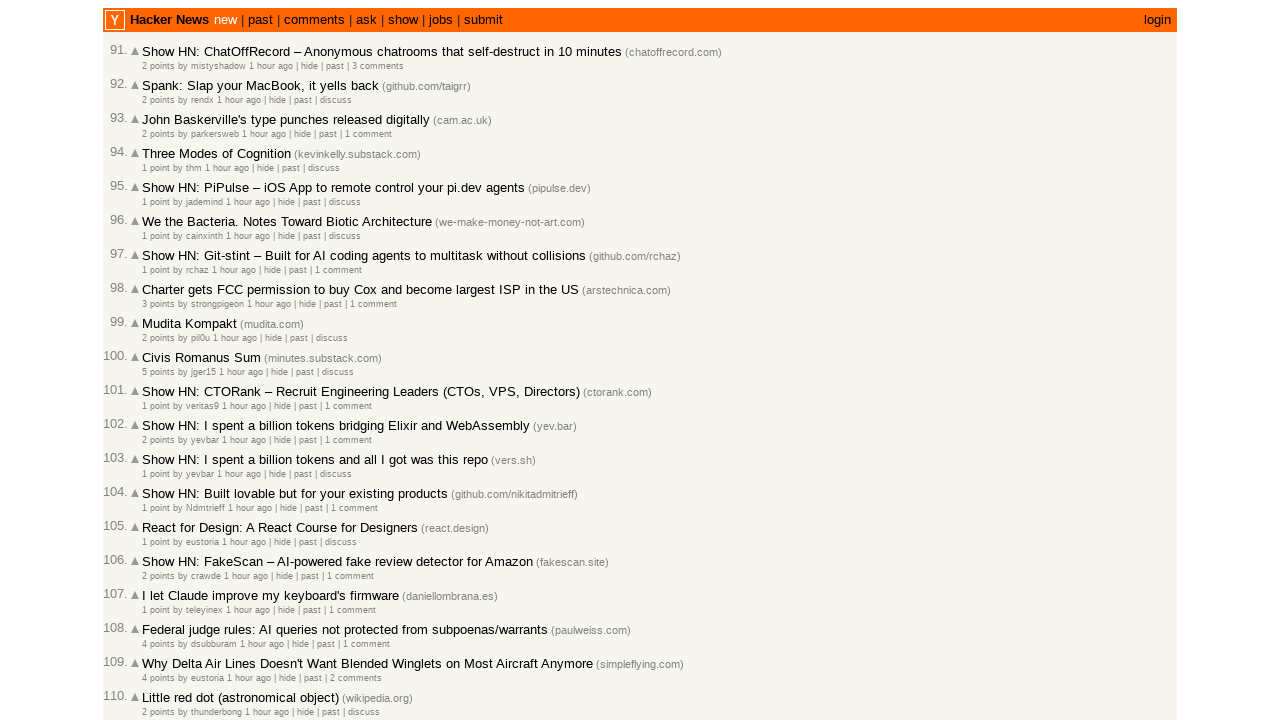

Verified article 50 (ID: 47223089) >= article 51 (ID: 47223087)
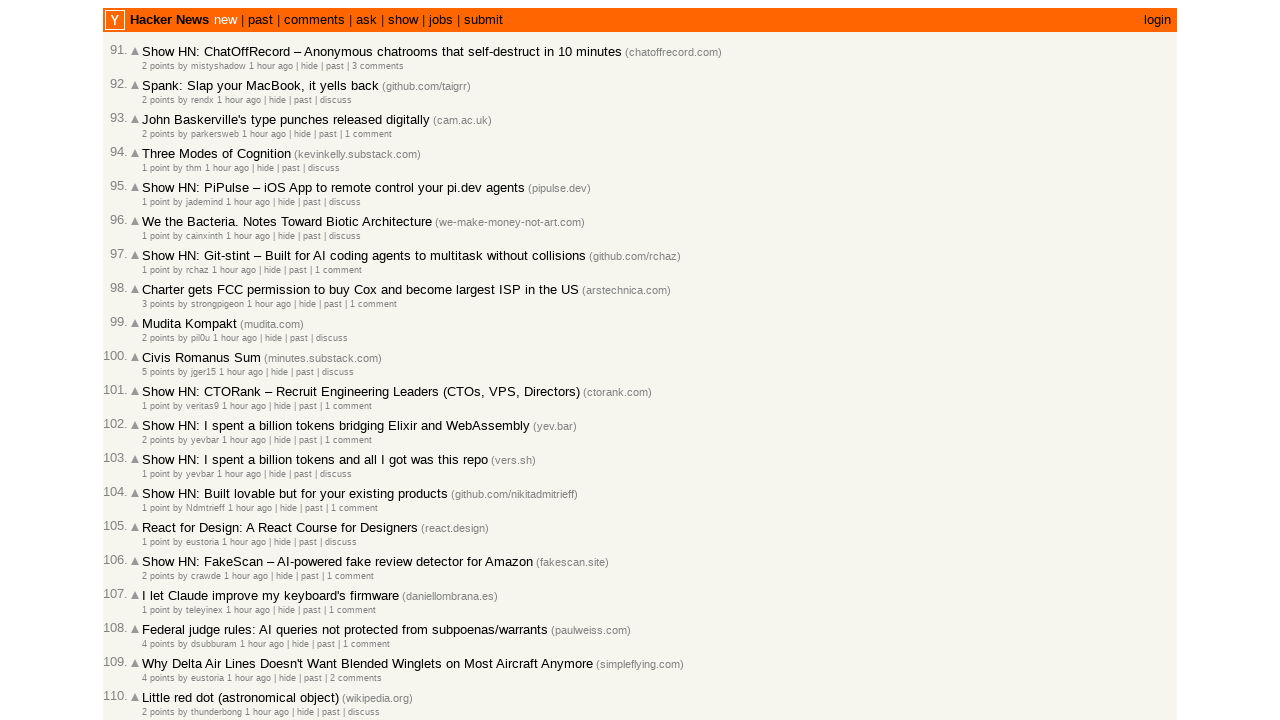

Verified article 51 (ID: 47223087) >= article 52 (ID: 47223064)
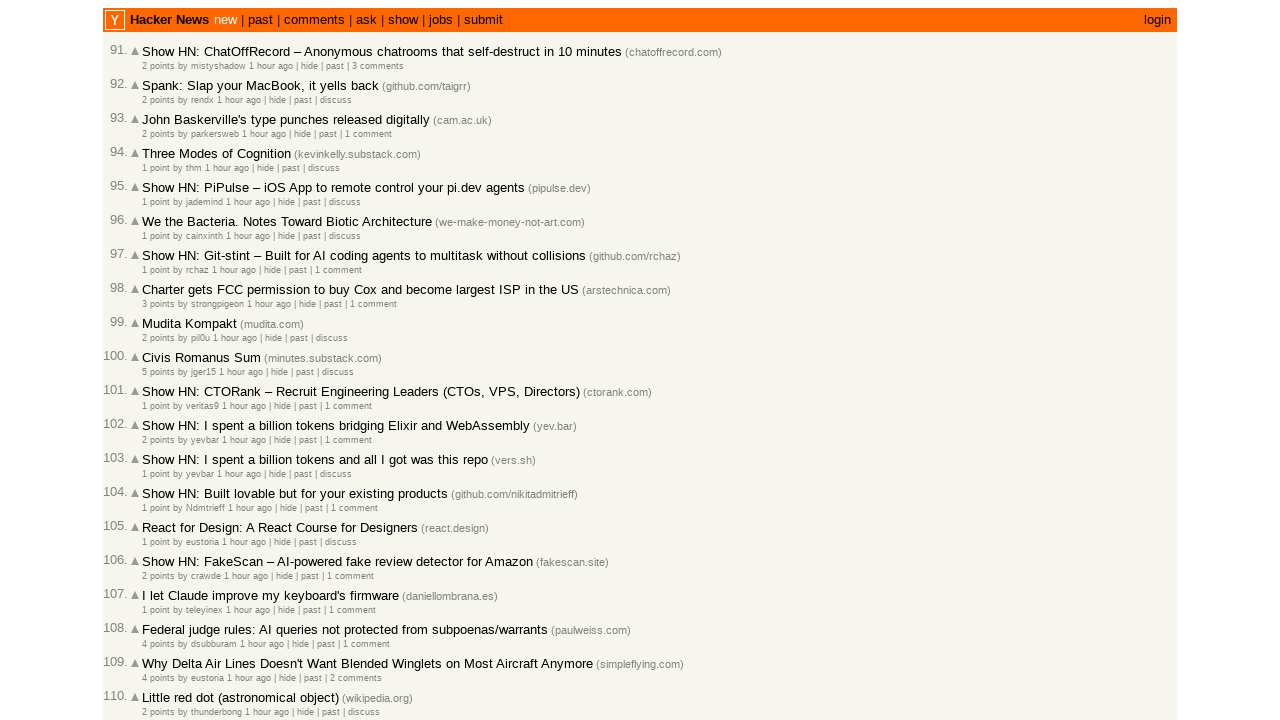

Verified article 52 (ID: 47223064) >= article 53 (ID: 47223043)
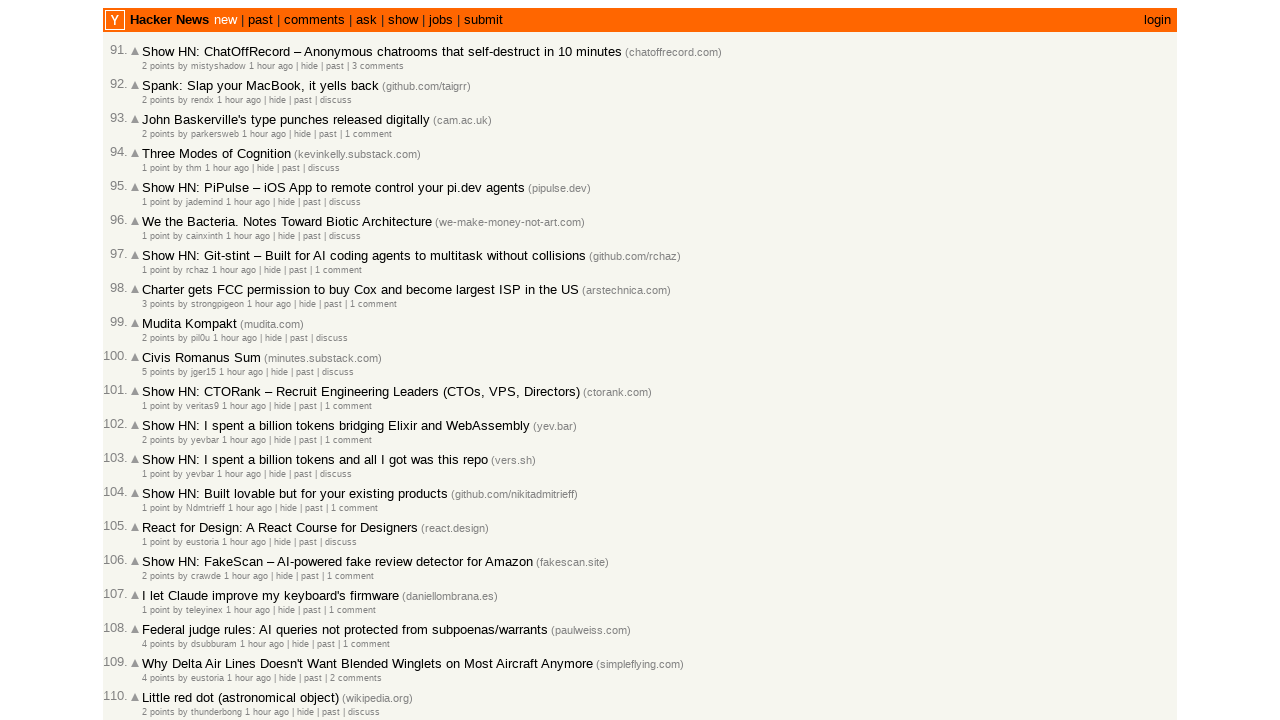

Verified article 53 (ID: 47223043) >= article 54 (ID: 47223033)
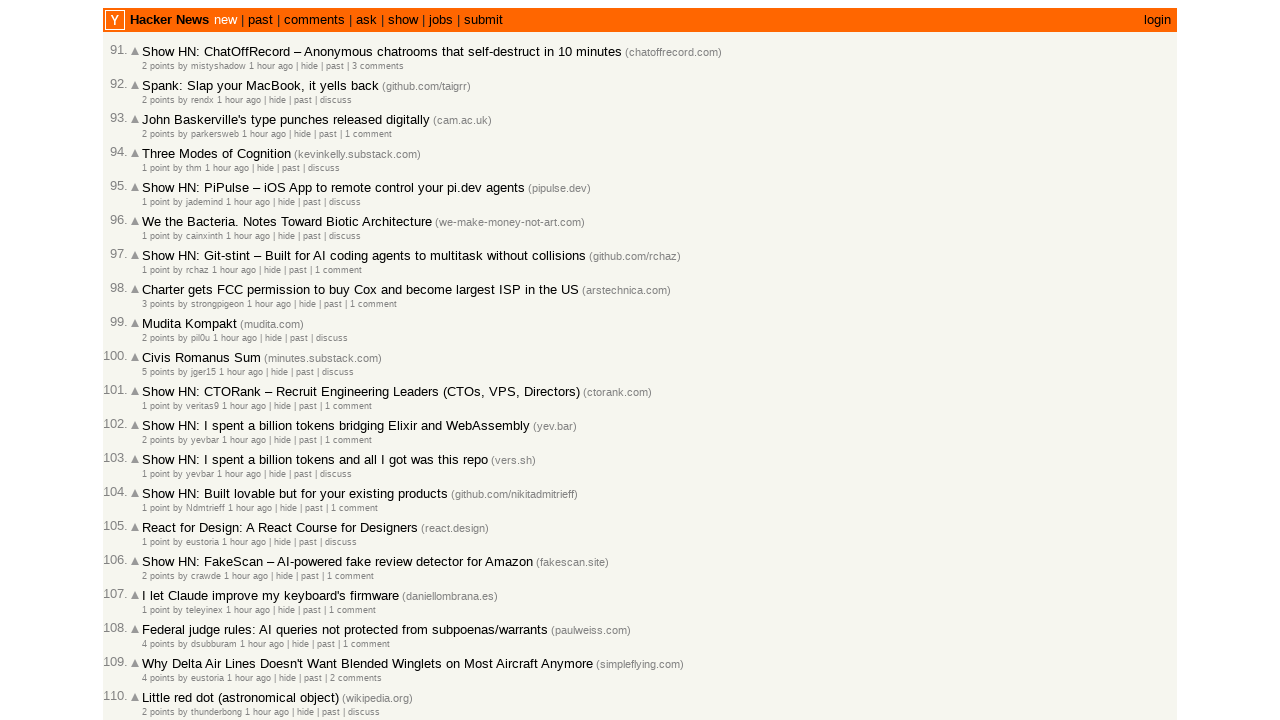

Verified article 54 (ID: 47223033) >= article 55 (ID: 47223022)
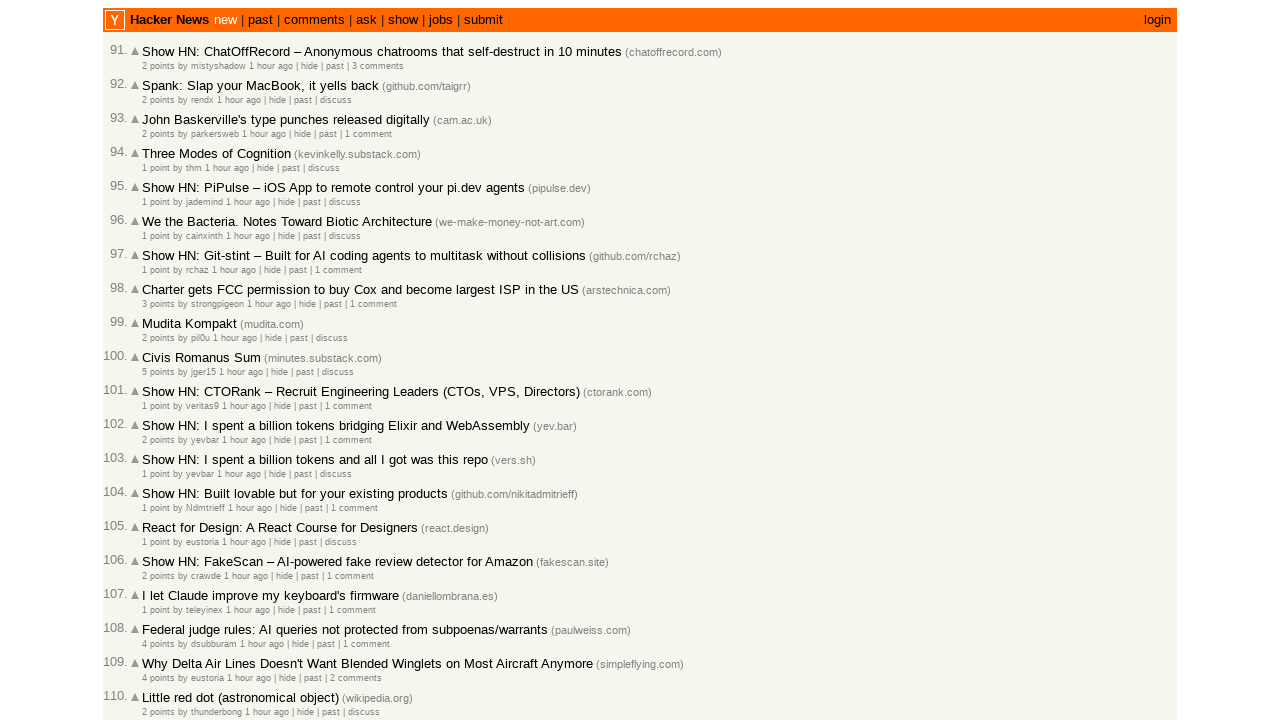

Verified article 55 (ID: 47223022) >= article 56 (ID: 47223013)
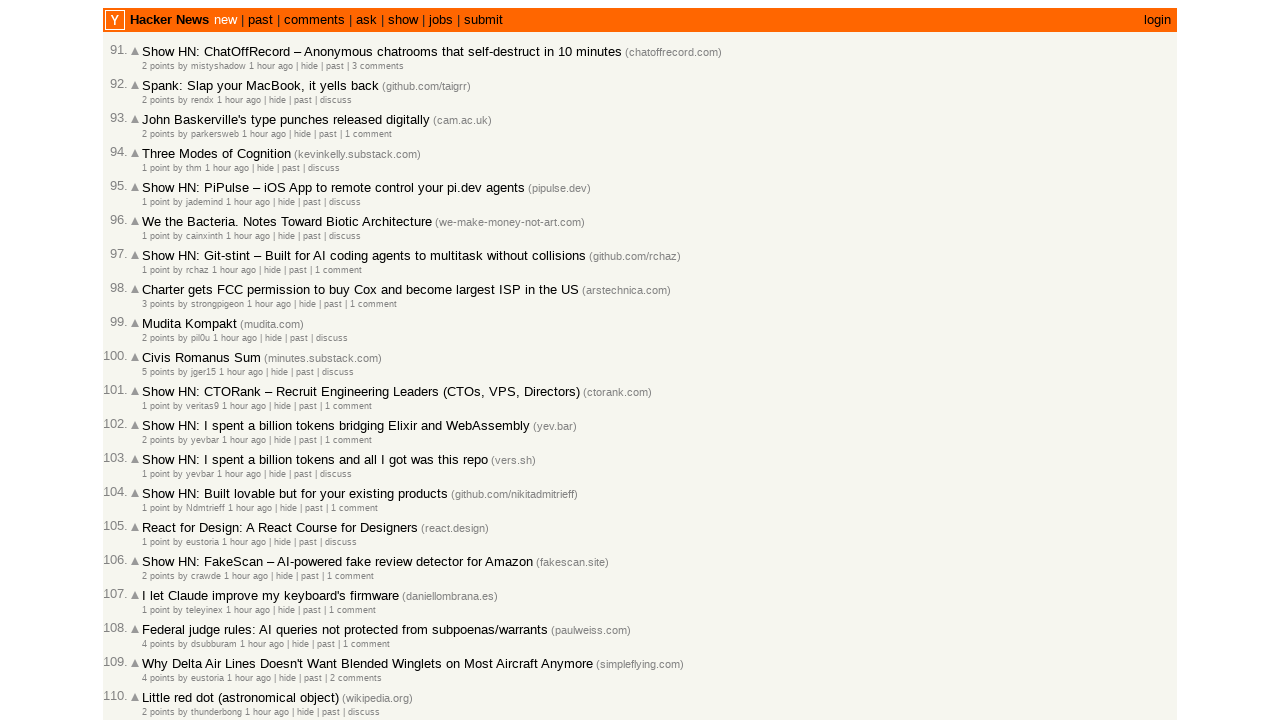

Verified article 56 (ID: 47223013) >= article 57 (ID: 47223005)
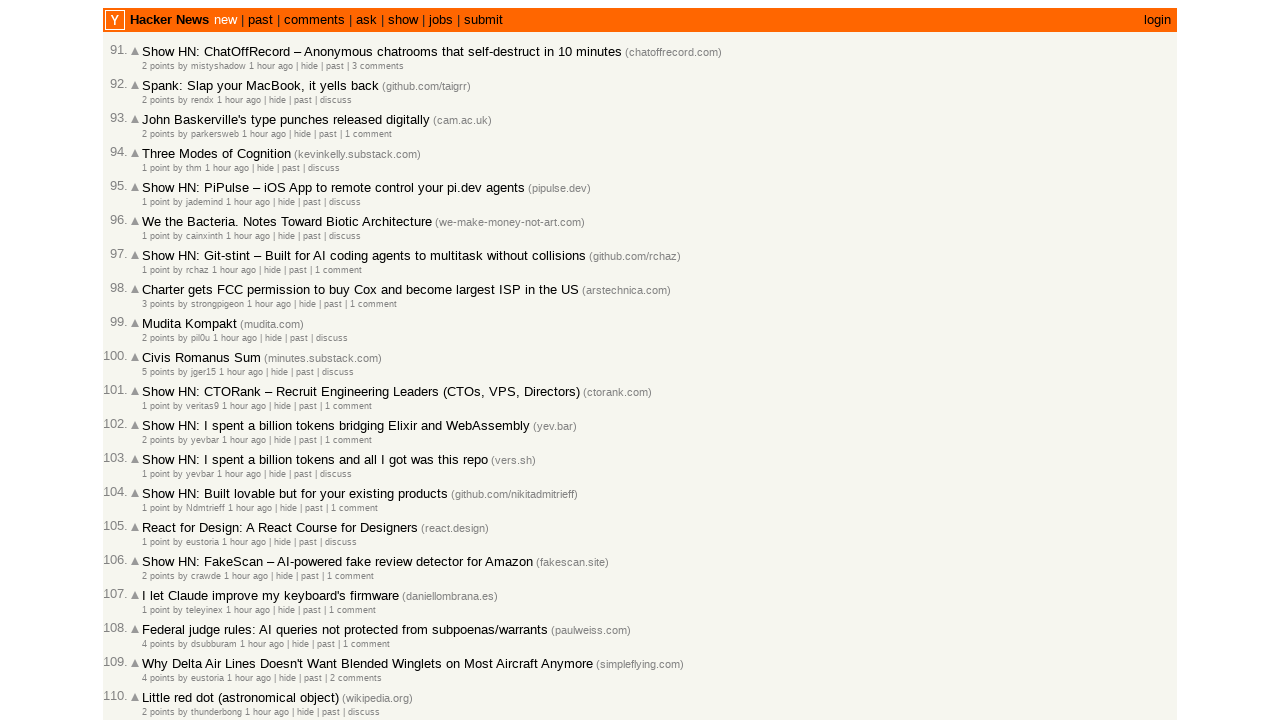

Verified article 57 (ID: 47223005) >= article 58 (ID: 47223001)
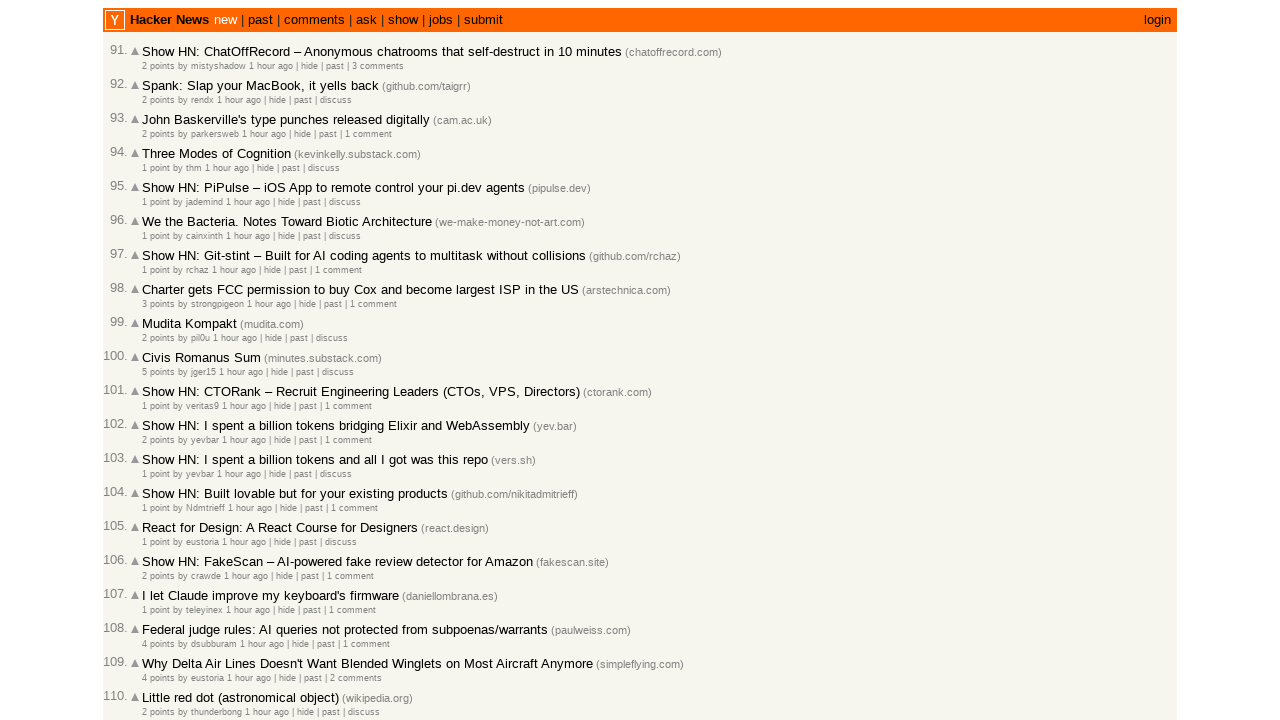

Verified article 58 (ID: 47223001) >= article 59 (ID: 47222991)
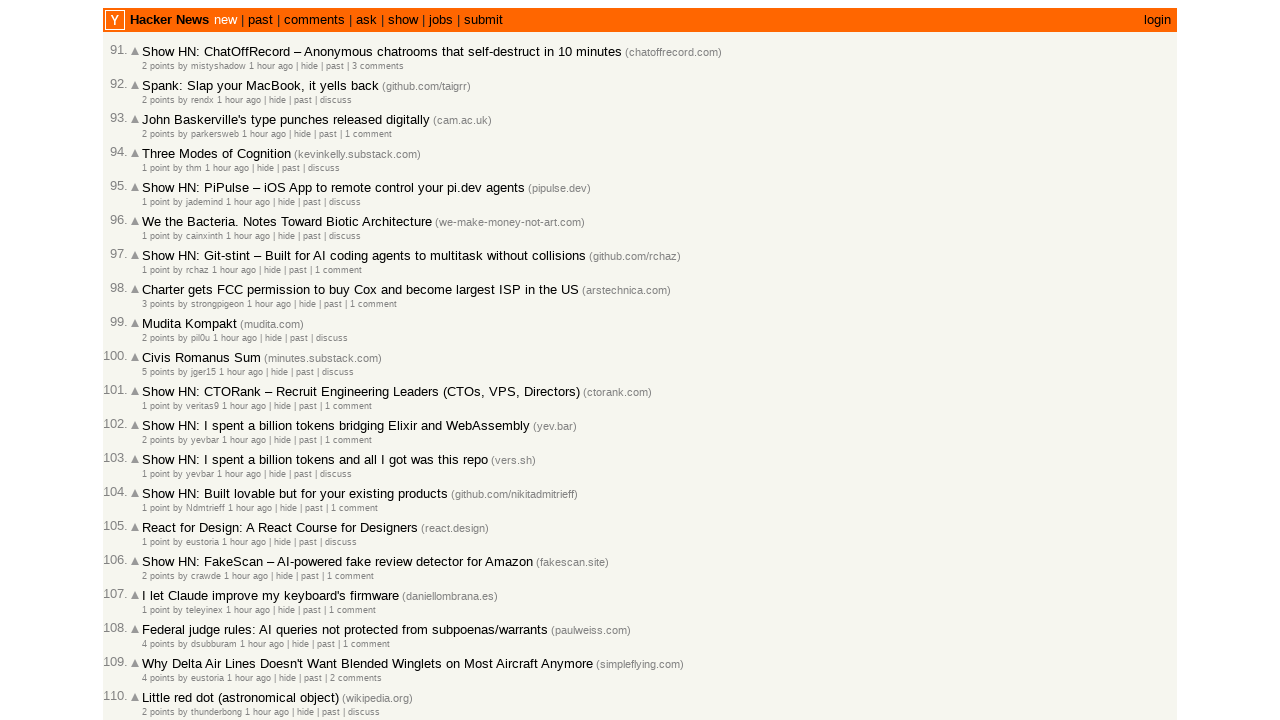

Verified article 59 (ID: 47222991) >= article 60 (ID: 47222985)
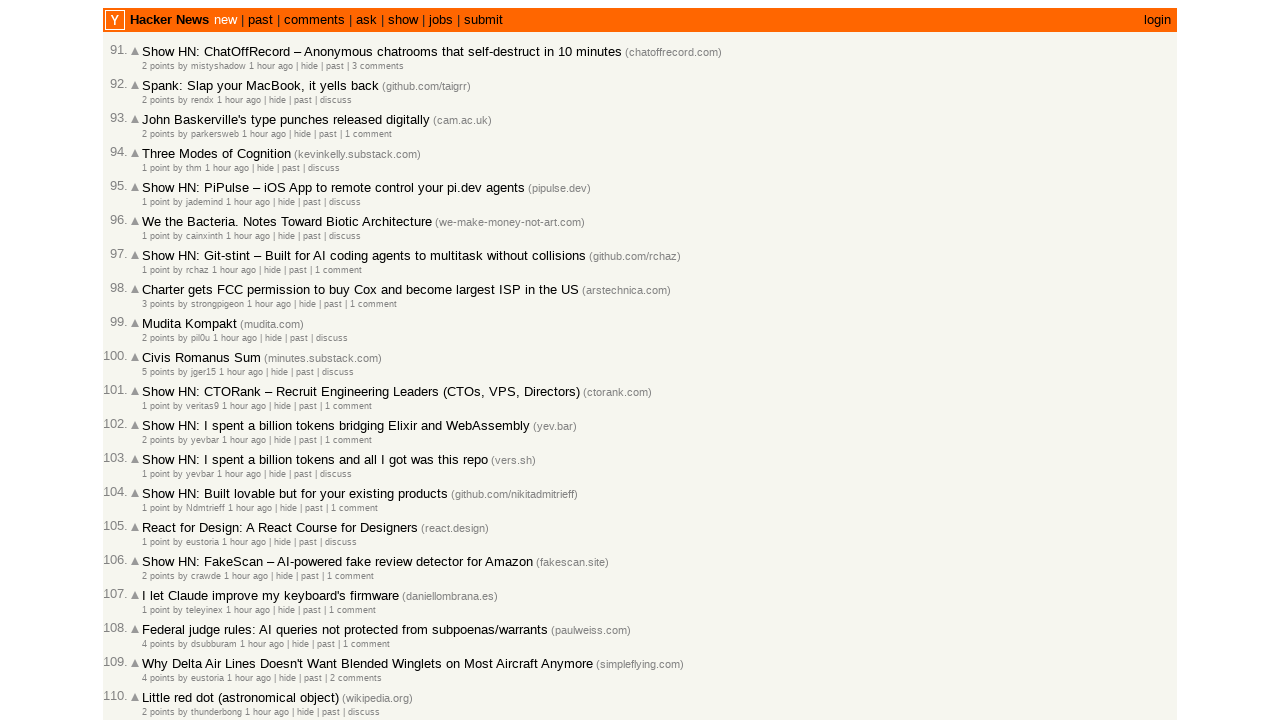

Verified article 60 (ID: 47222985) >= article 61 (ID: 47222978)
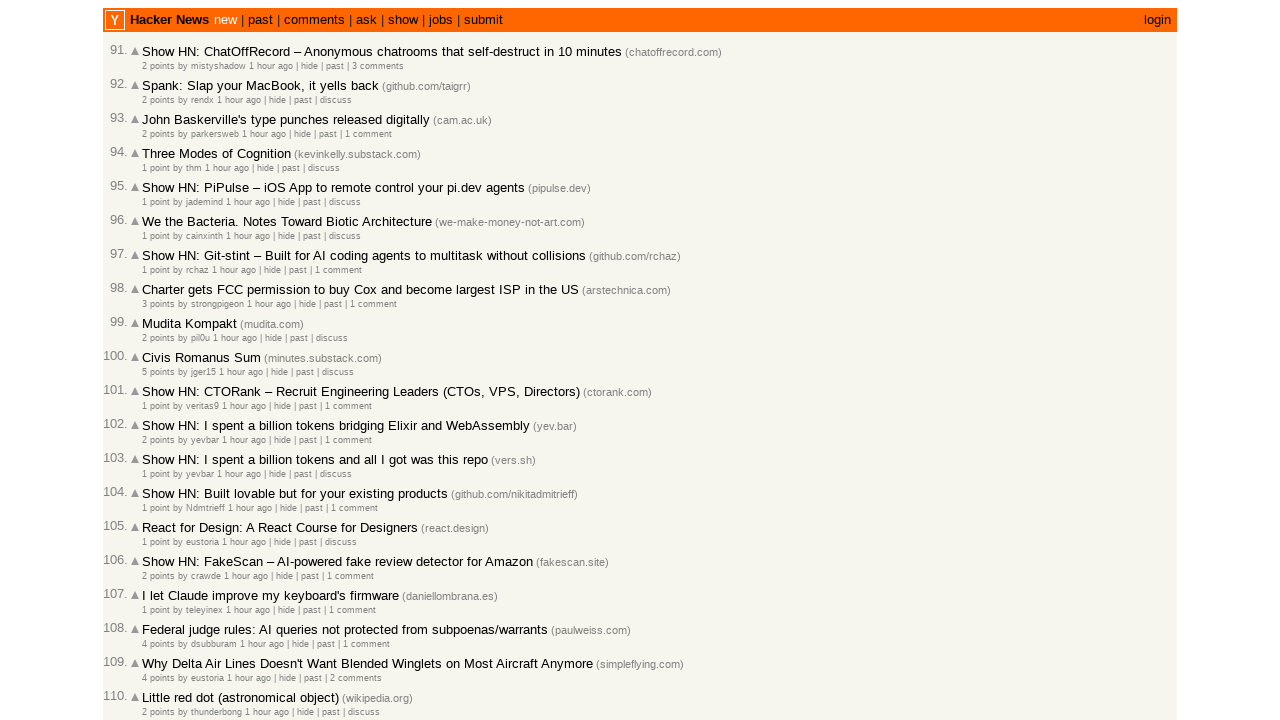

Verified article 61 (ID: 47222978) >= article 62 (ID: 47222963)
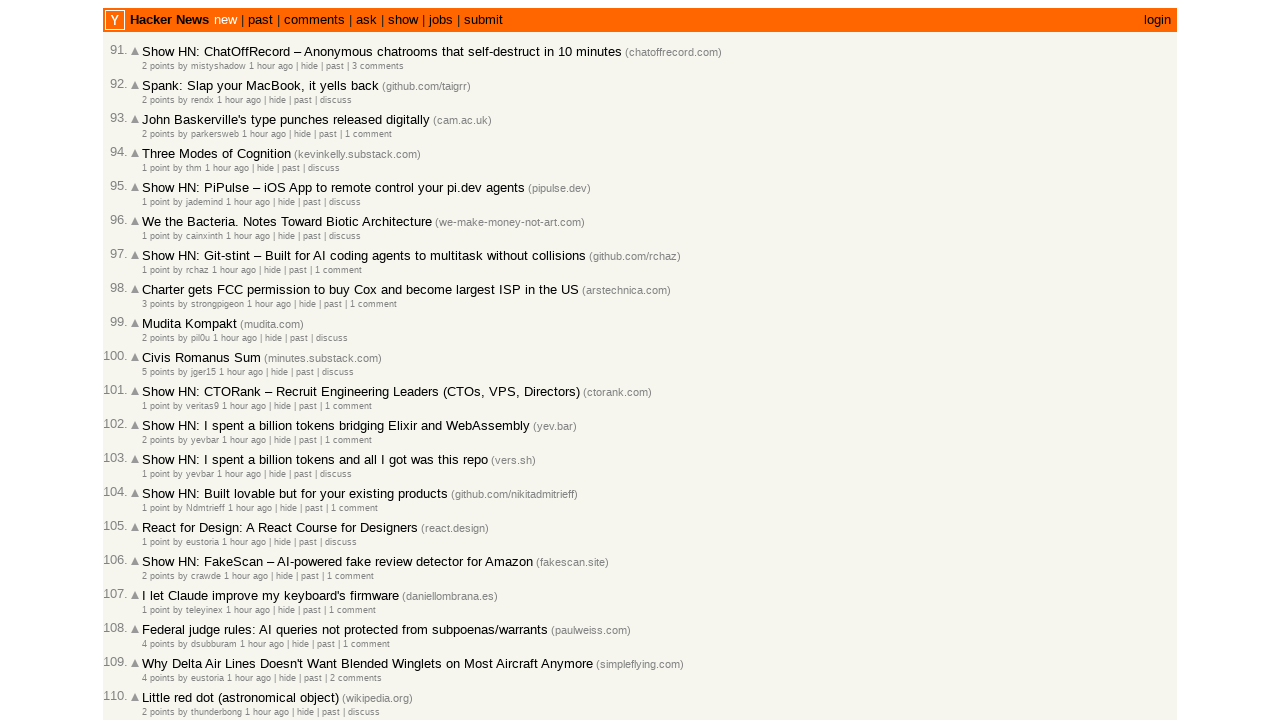

Verified article 62 (ID: 47222963) >= article 63 (ID: 47222959)
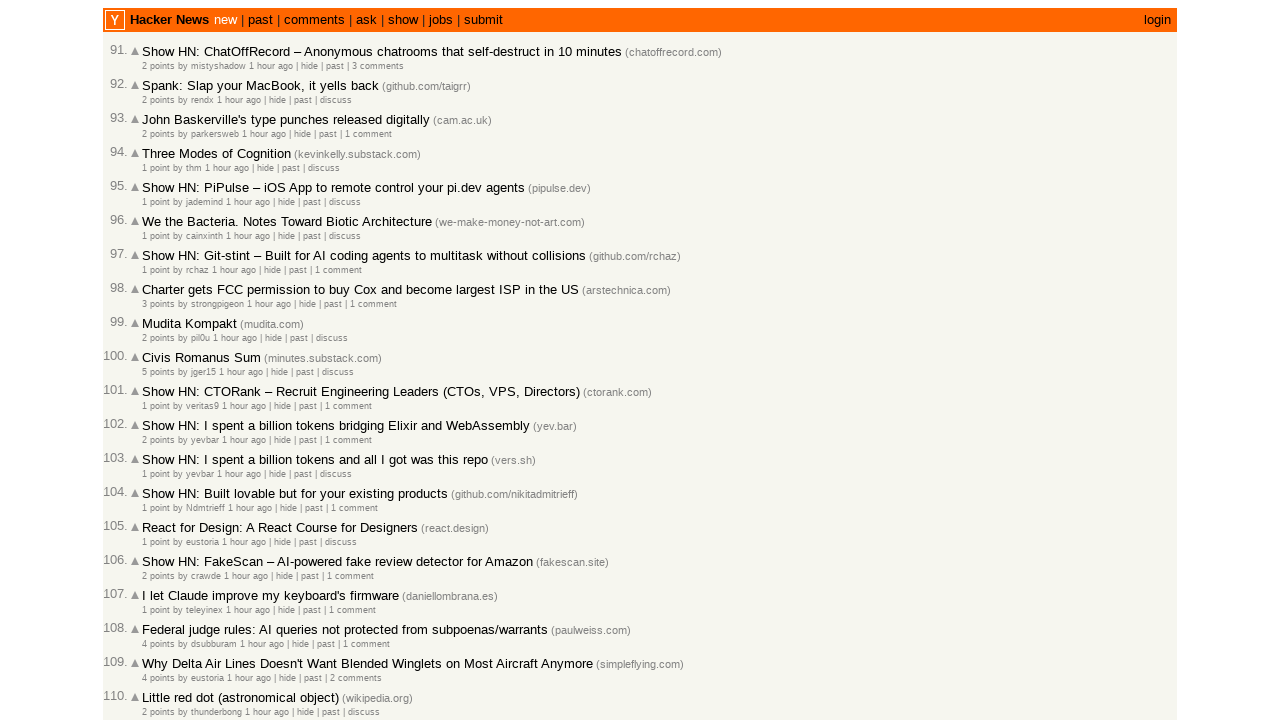

Verified article 63 (ID: 47222959) >= article 64 (ID: 47222958)
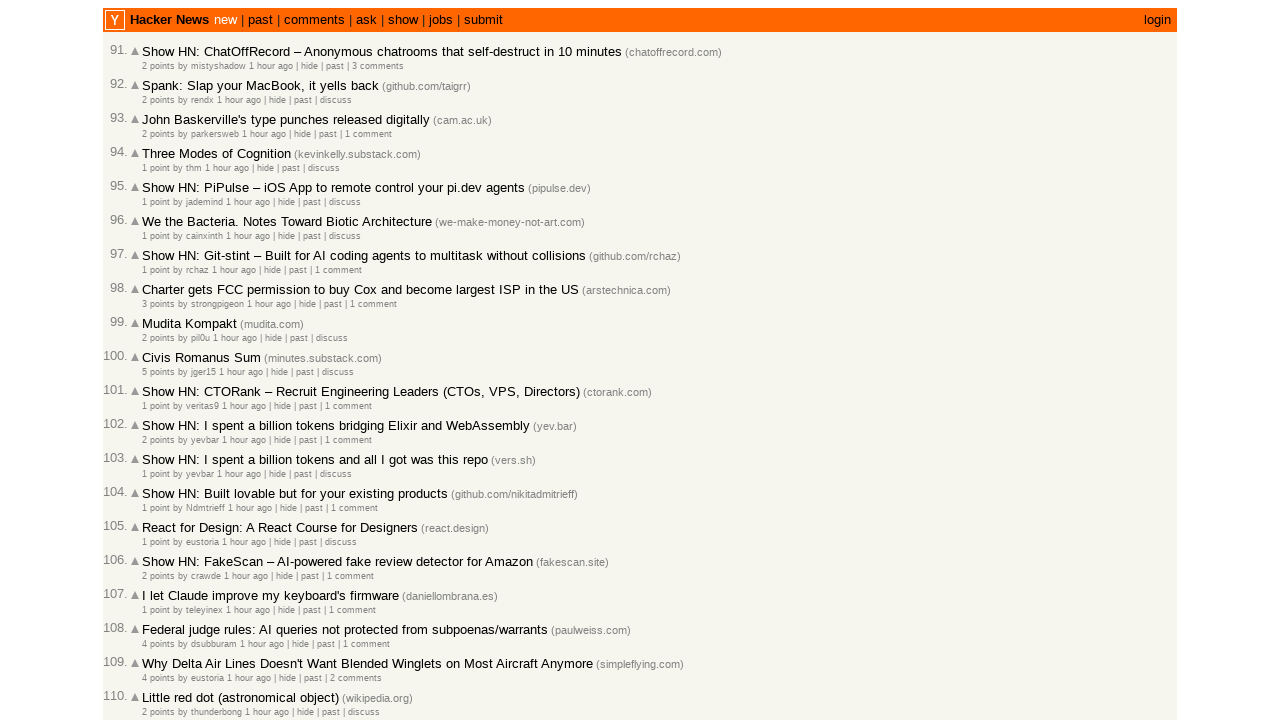

Verified article 64 (ID: 47222958) >= article 65 (ID: 47222956)
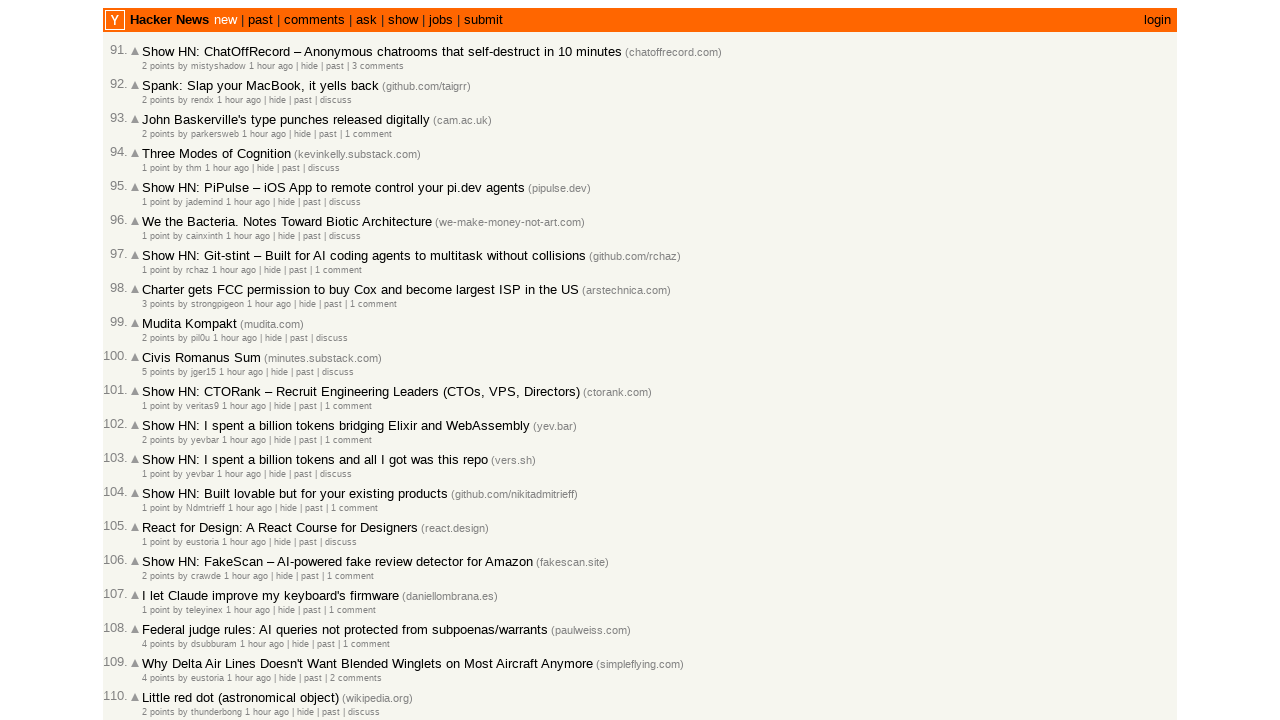

Verified article 65 (ID: 47222956) >= article 66 (ID: 47222934)
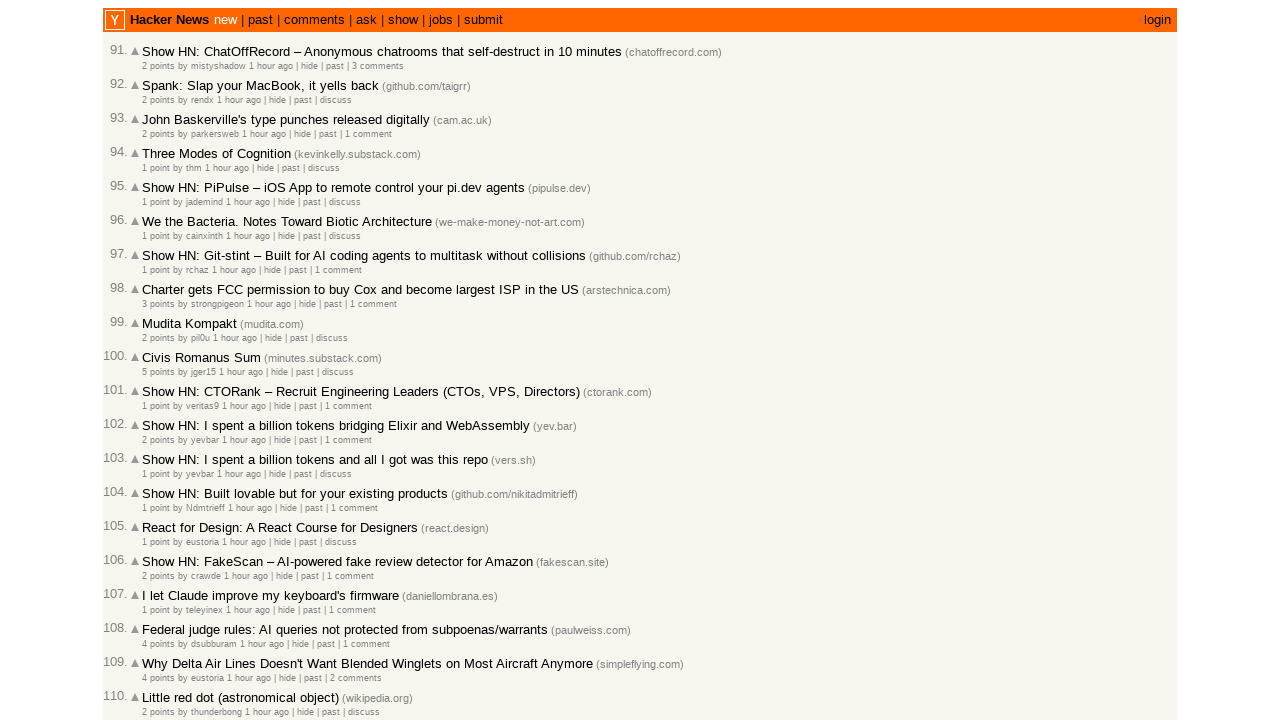

Verified article 66 (ID: 47222934) >= article 67 (ID: 47222930)
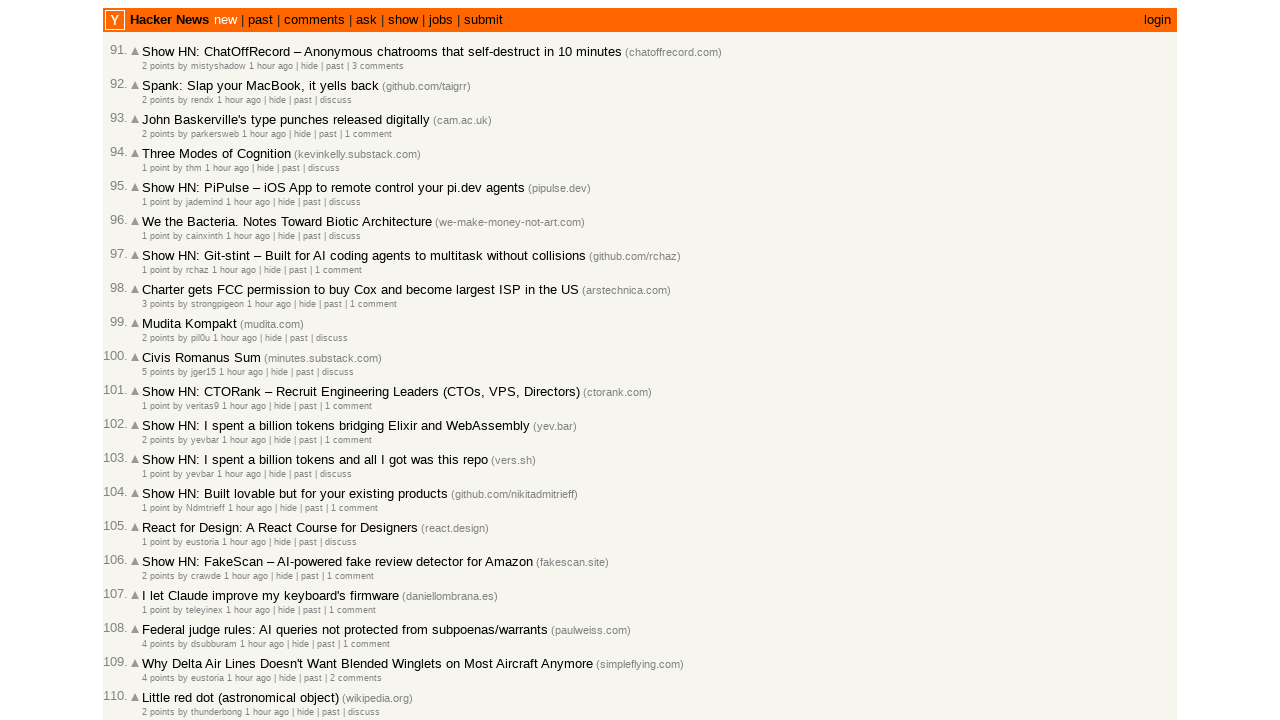

Verified article 67 (ID: 47222930) >= article 68 (ID: 47222927)
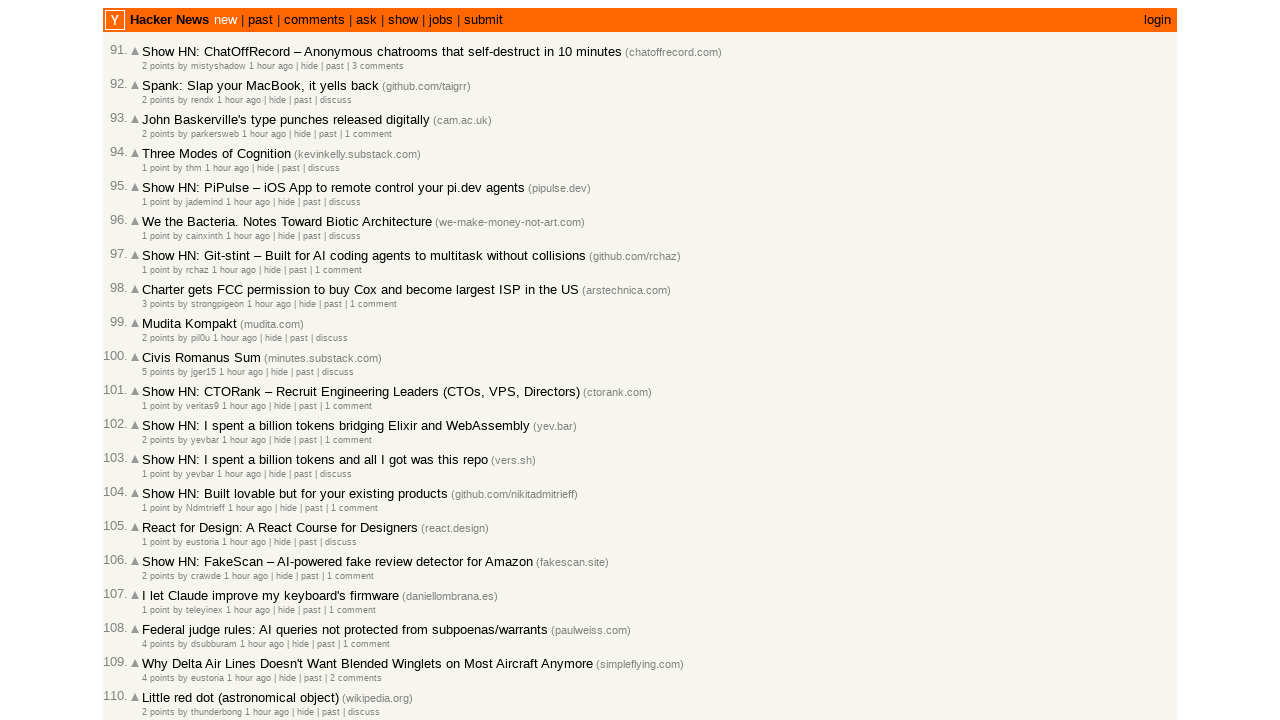

Verified article 68 (ID: 47222927) >= article 69 (ID: 47222898)
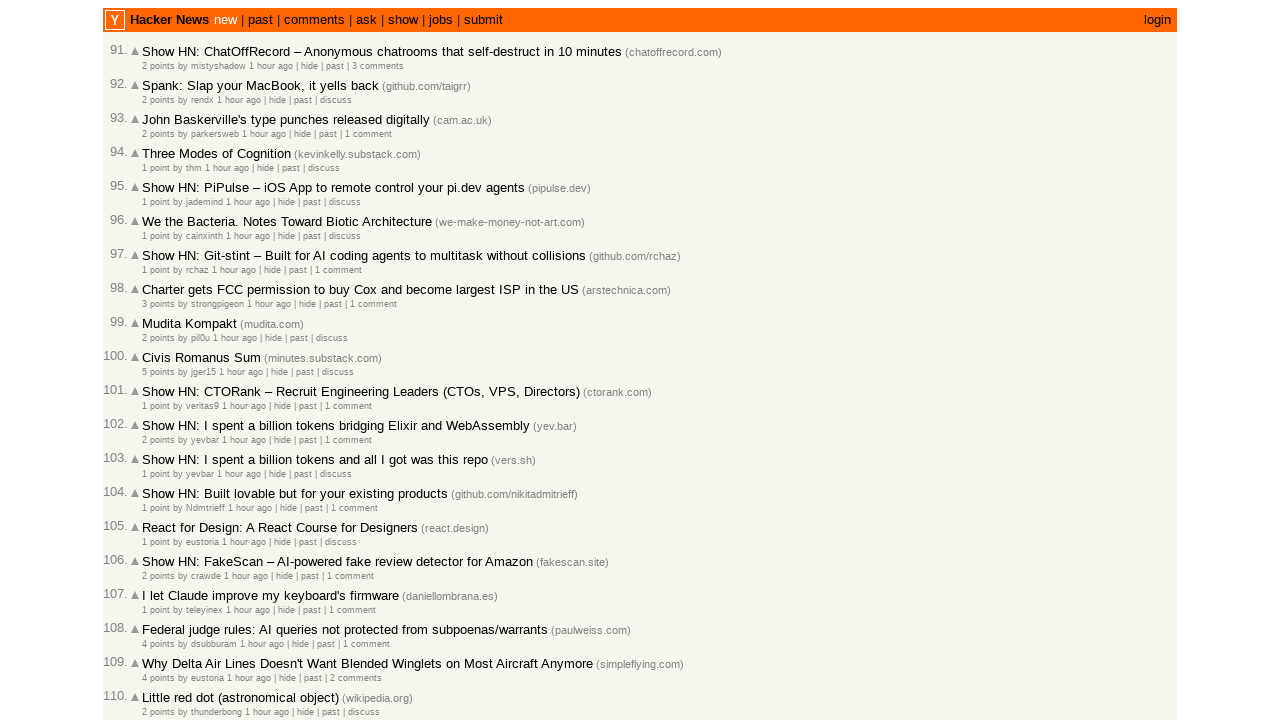

Verified article 69 (ID: 47222898) >= article 70 (ID: 47222864)
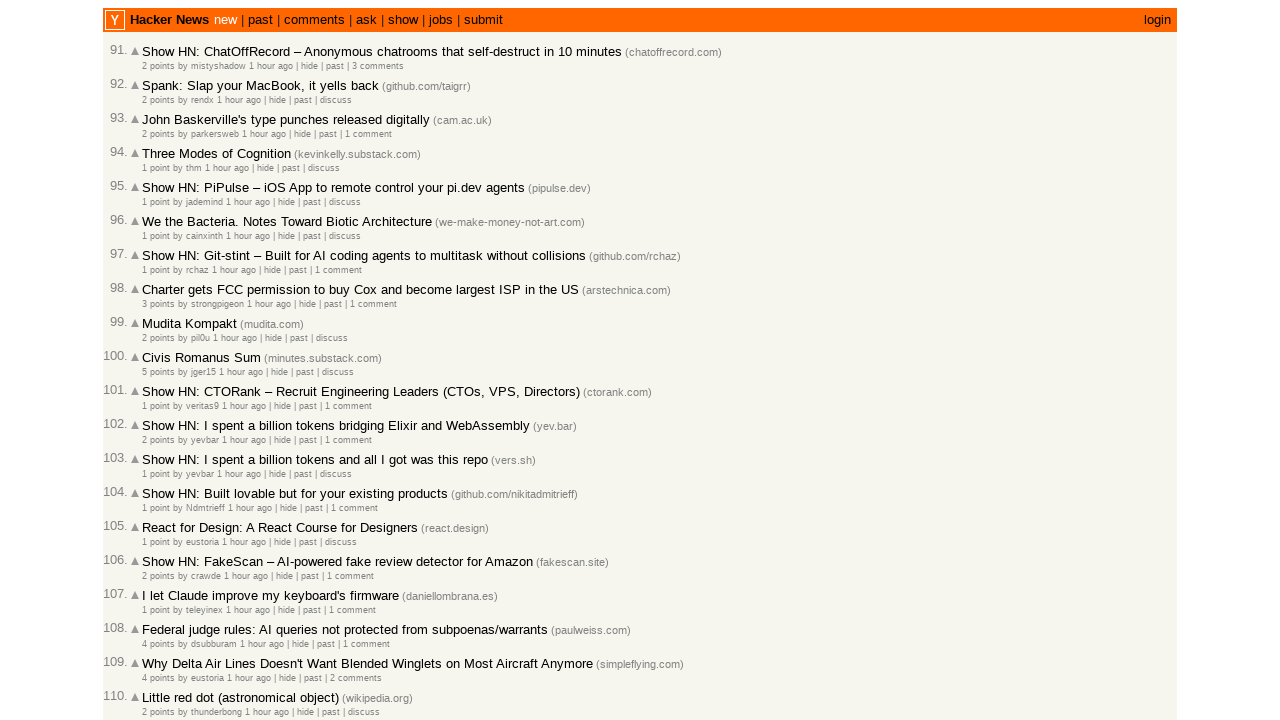

Verified article 70 (ID: 47222864) >= article 71 (ID: 47222849)
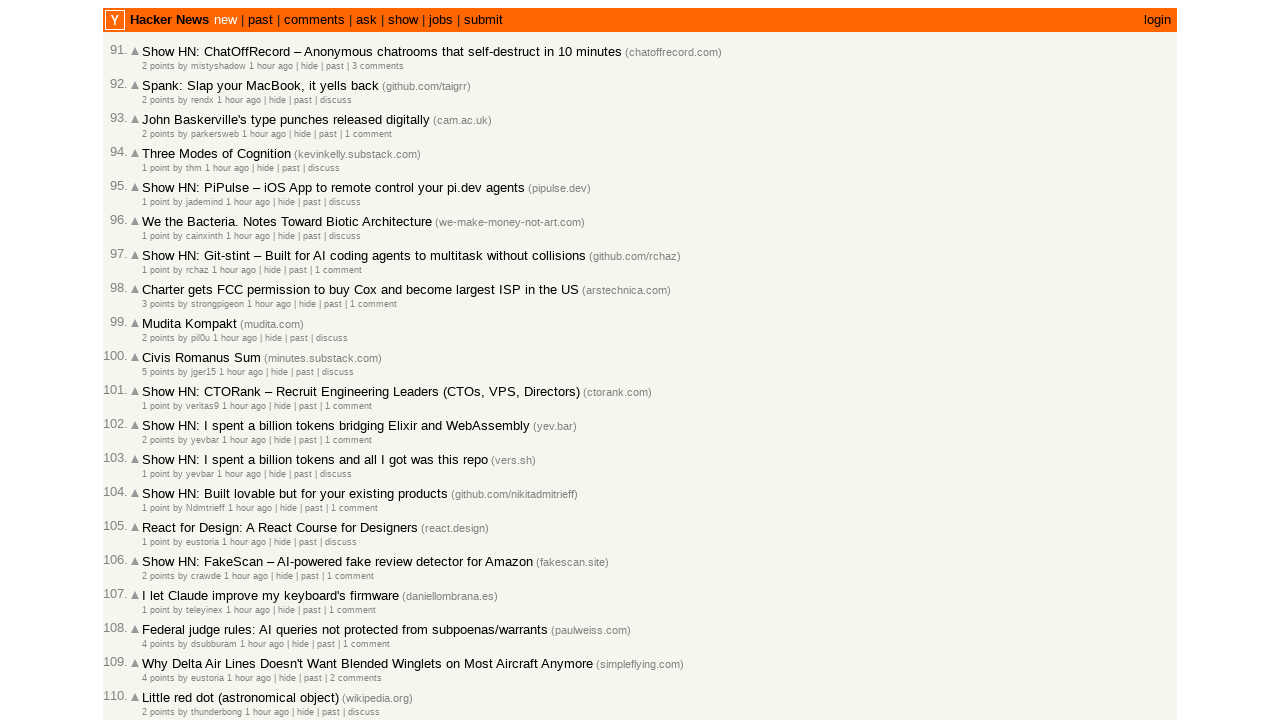

Verified article 71 (ID: 47222849) >= article 72 (ID: 47222848)
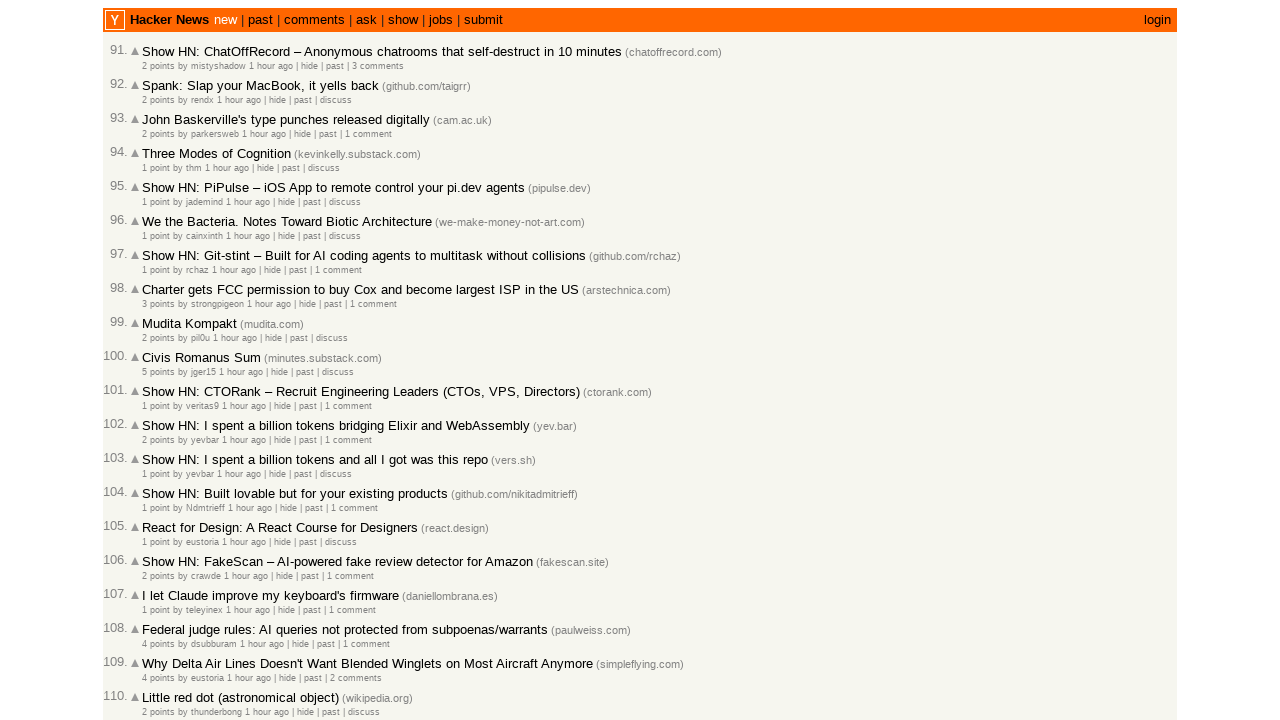

Verified article 72 (ID: 47222848) >= article 73 (ID: 47222844)
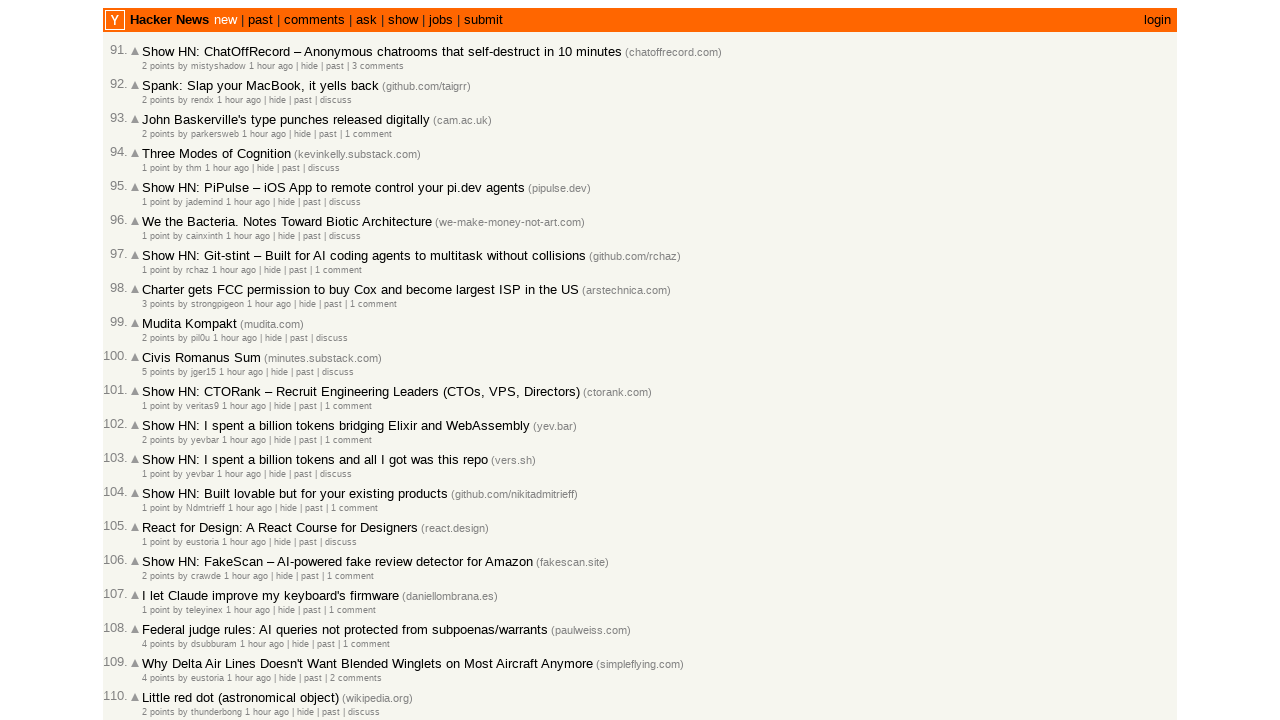

Verified article 73 (ID: 47222844) >= article 74 (ID: 47222840)
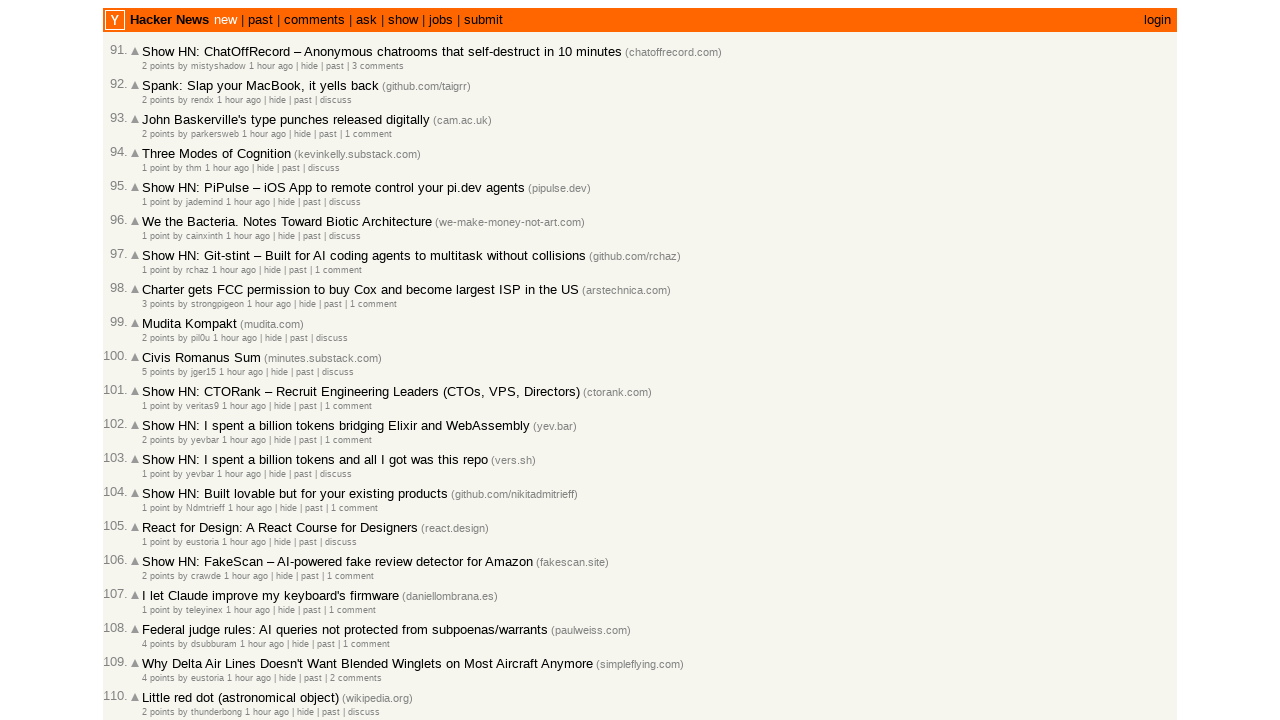

Verified article 74 (ID: 47222840) >= article 75 (ID: 47222817)
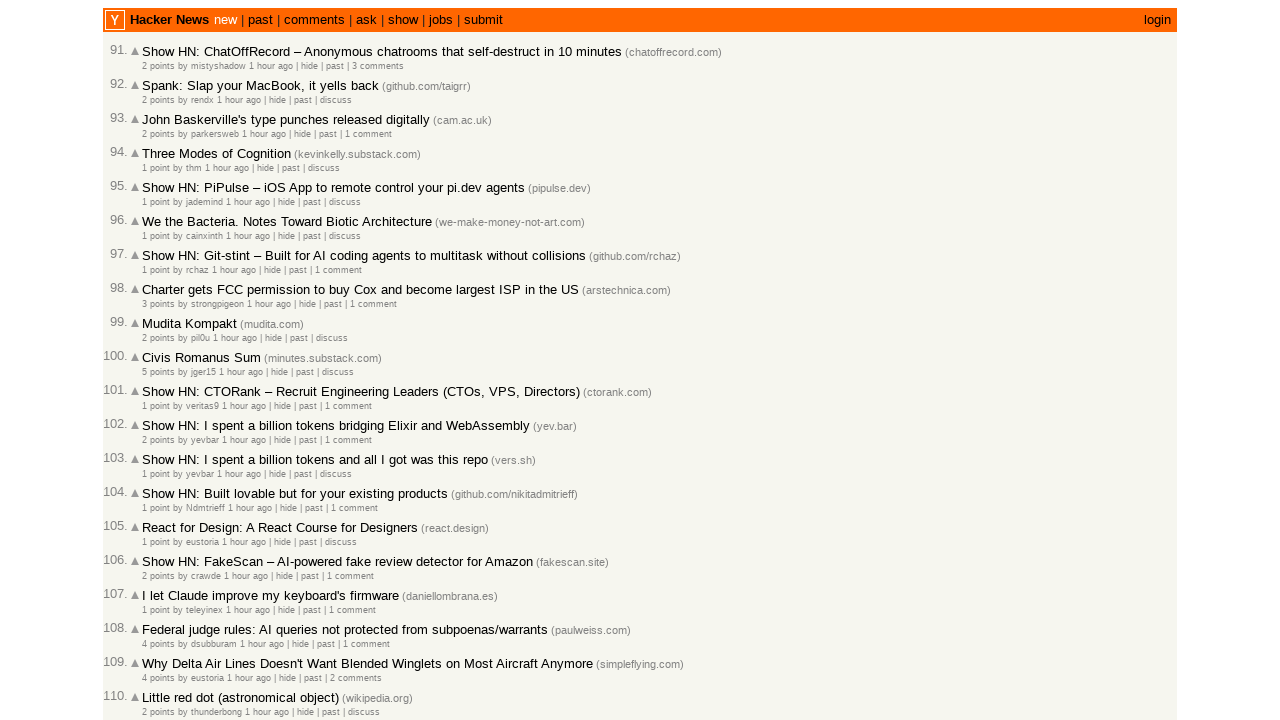

Verified article 75 (ID: 47222817) >= article 76 (ID: 47222777)
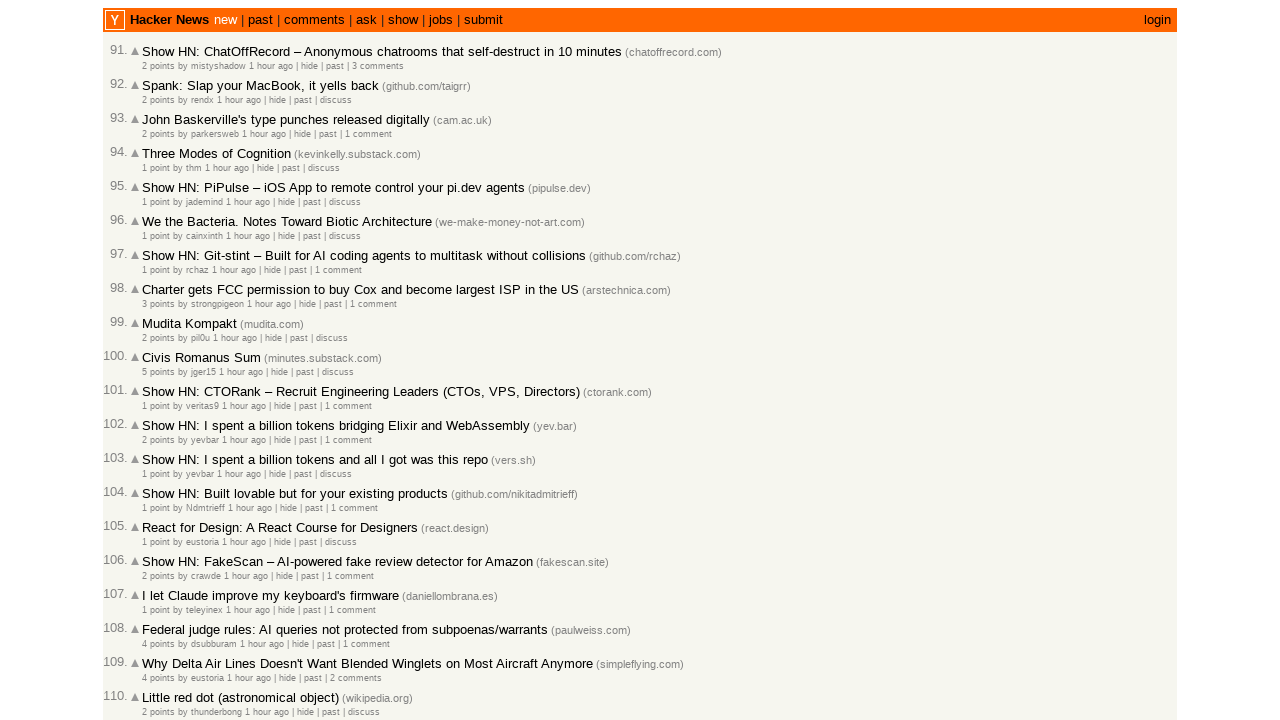

Verified article 76 (ID: 47222777) >= article 77 (ID: 47222760)
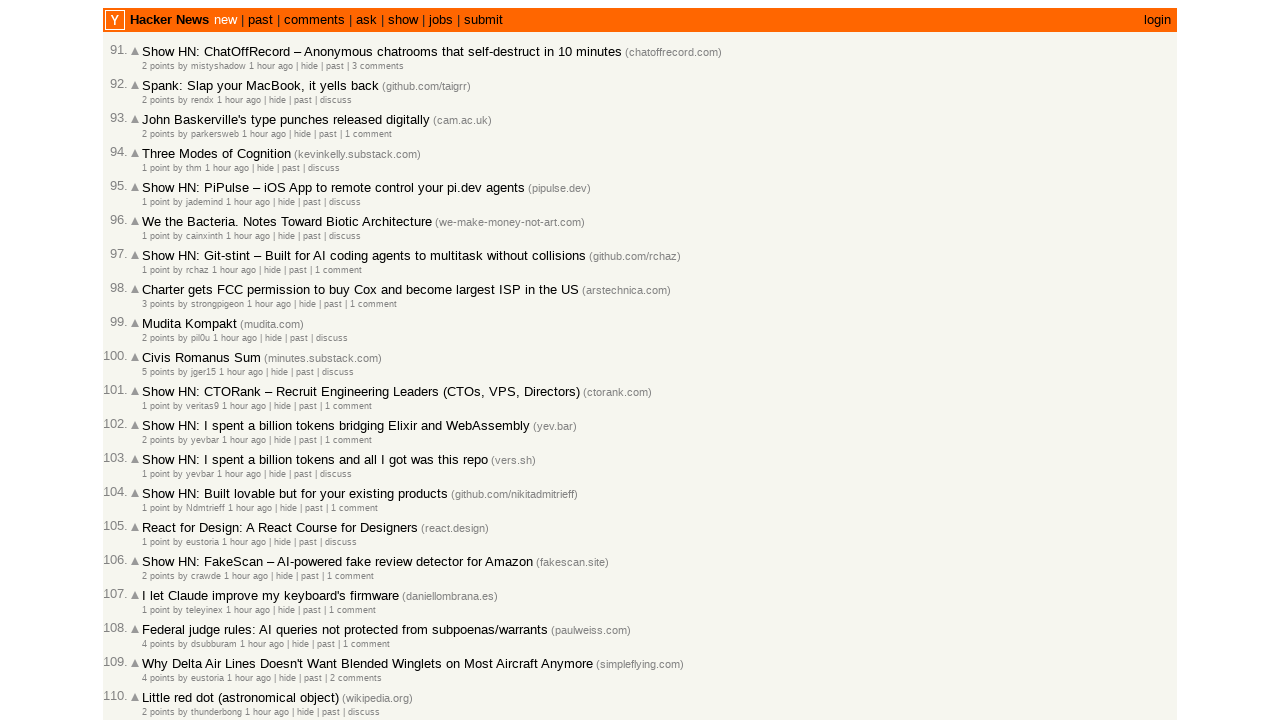

Verified article 77 (ID: 47222760) >= article 78 (ID: 47222757)
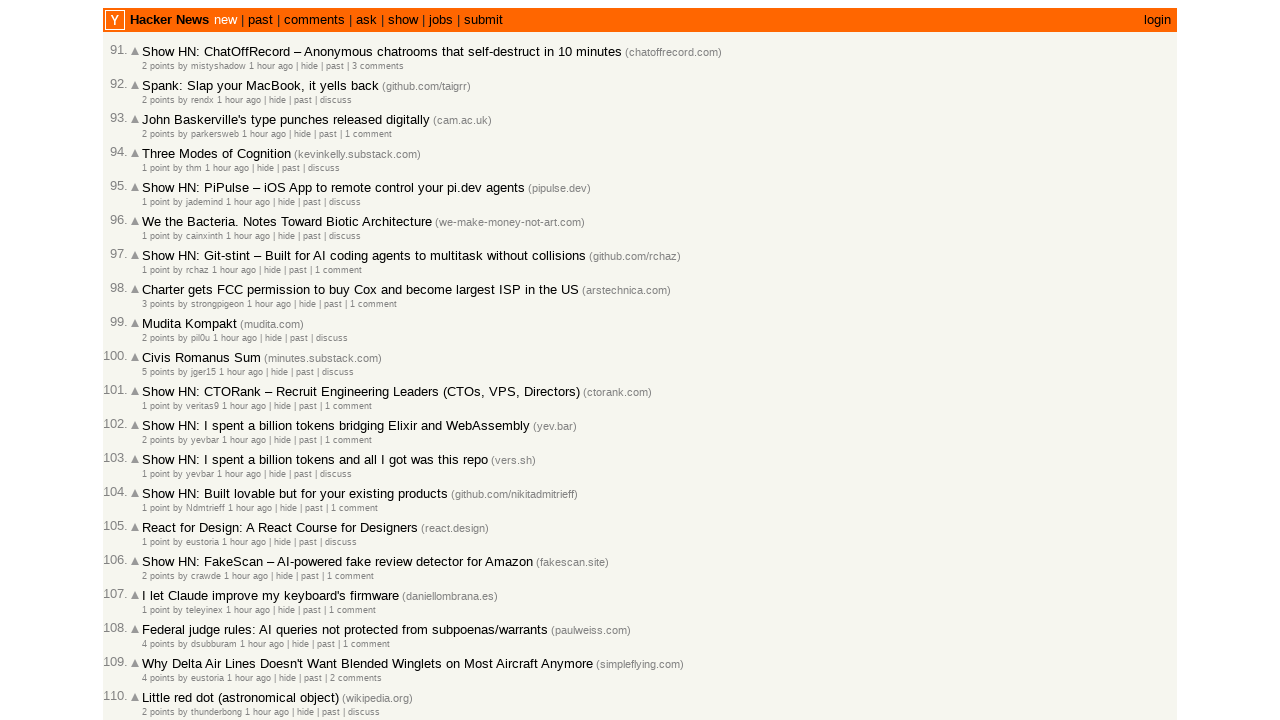

Verified article 78 (ID: 47222757) >= article 79 (ID: 47222749)
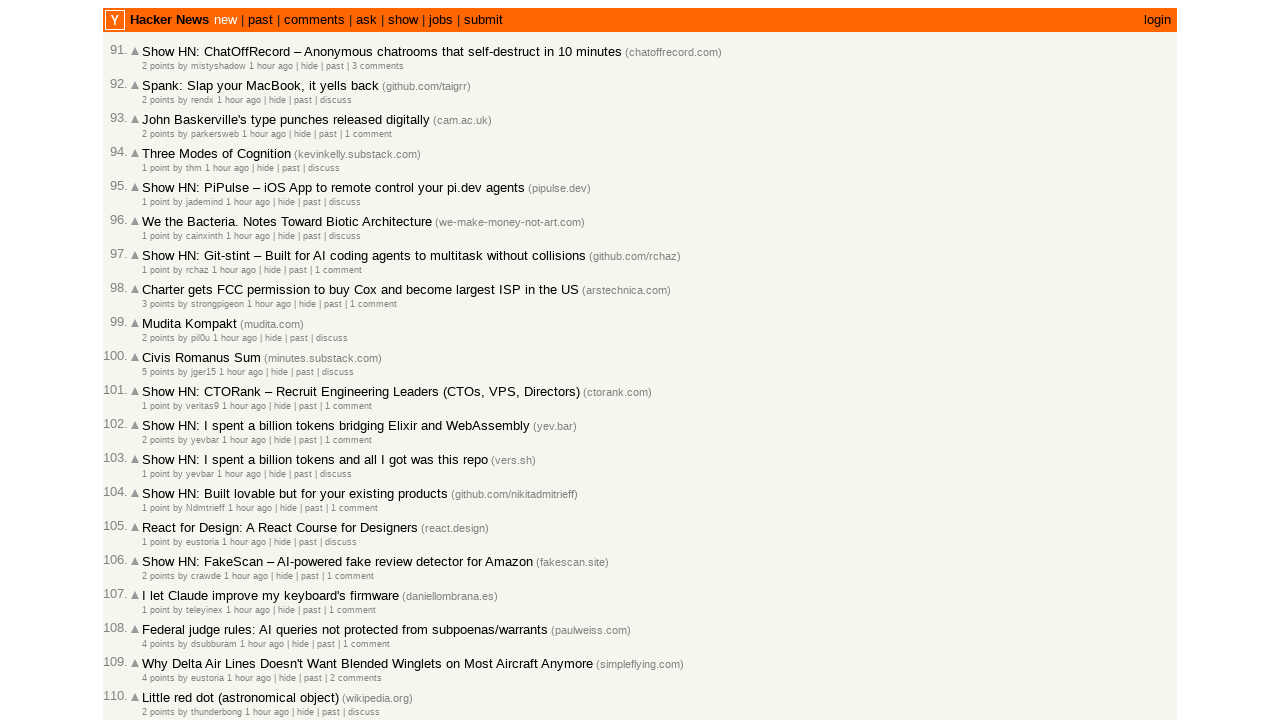

Verified article 79 (ID: 47222749) >= article 80 (ID: 47222740)
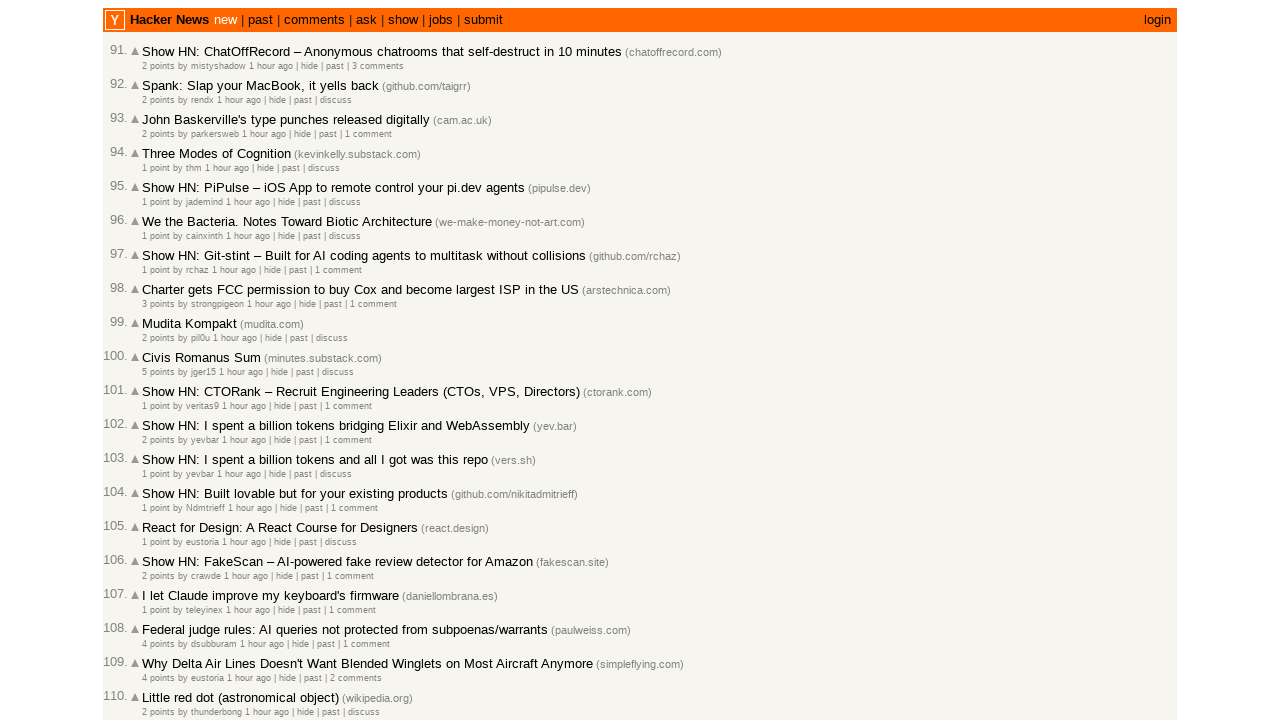

Verified article 80 (ID: 47222740) >= article 81 (ID: 47222733)
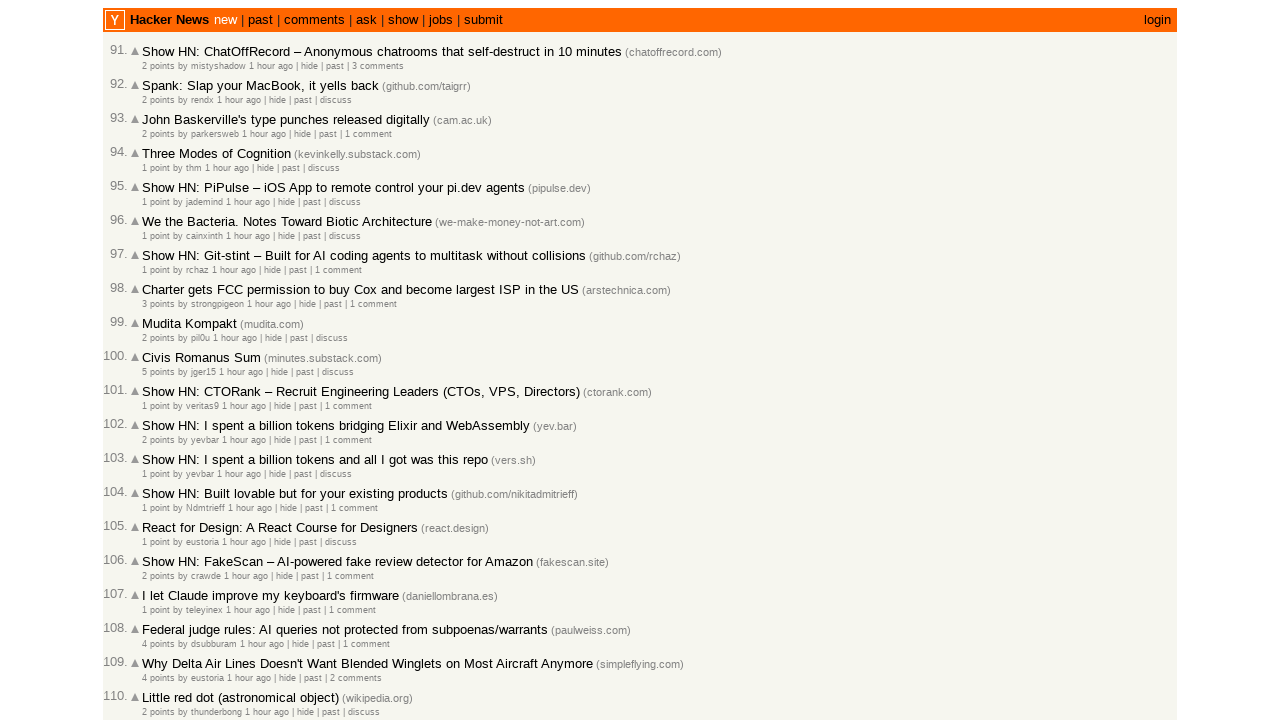

Verified article 81 (ID: 47222733) >= article 82 (ID: 47222732)
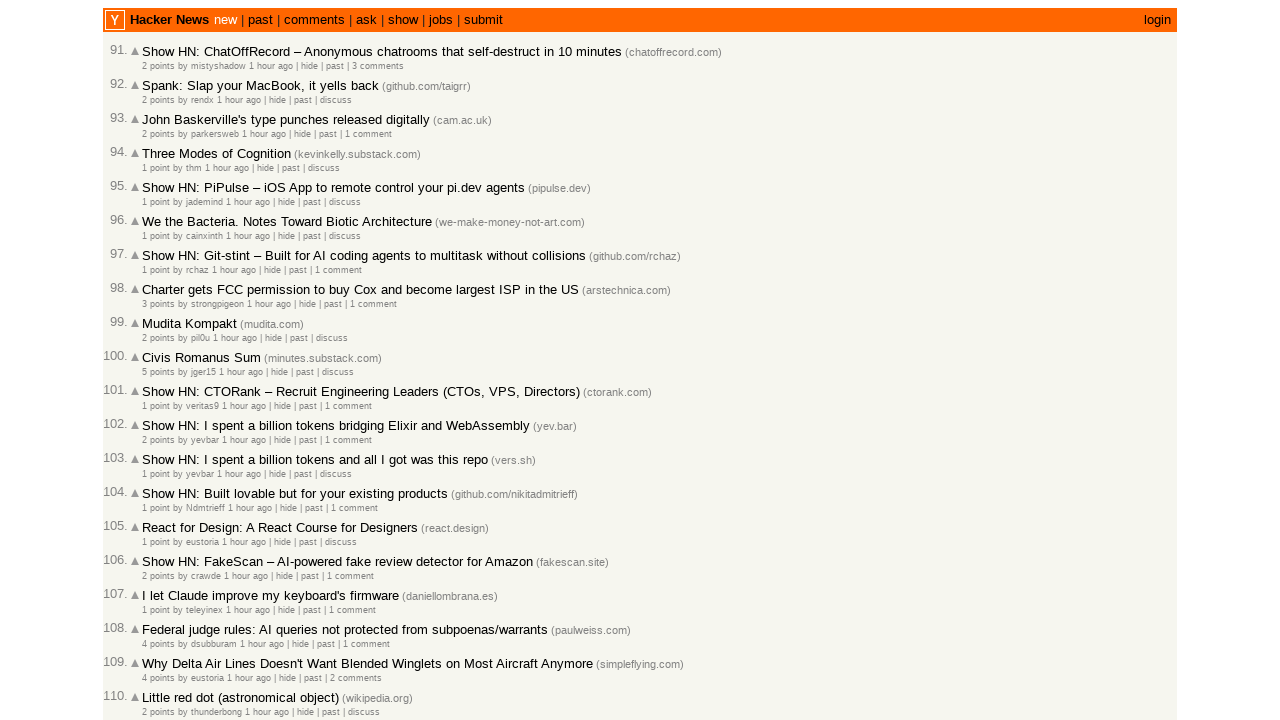

Verified article 82 (ID: 47222732) >= article 83 (ID: 47222727)
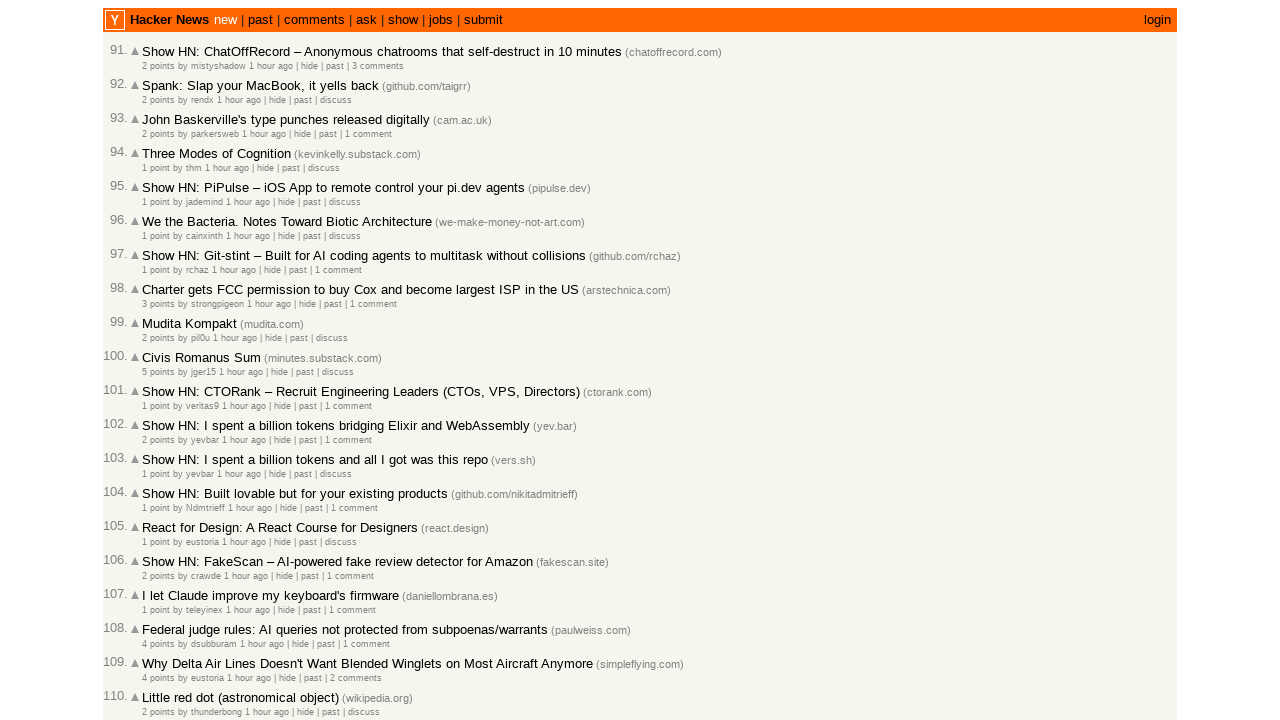

Verified article 83 (ID: 47222727) >= article 84 (ID: 47222725)
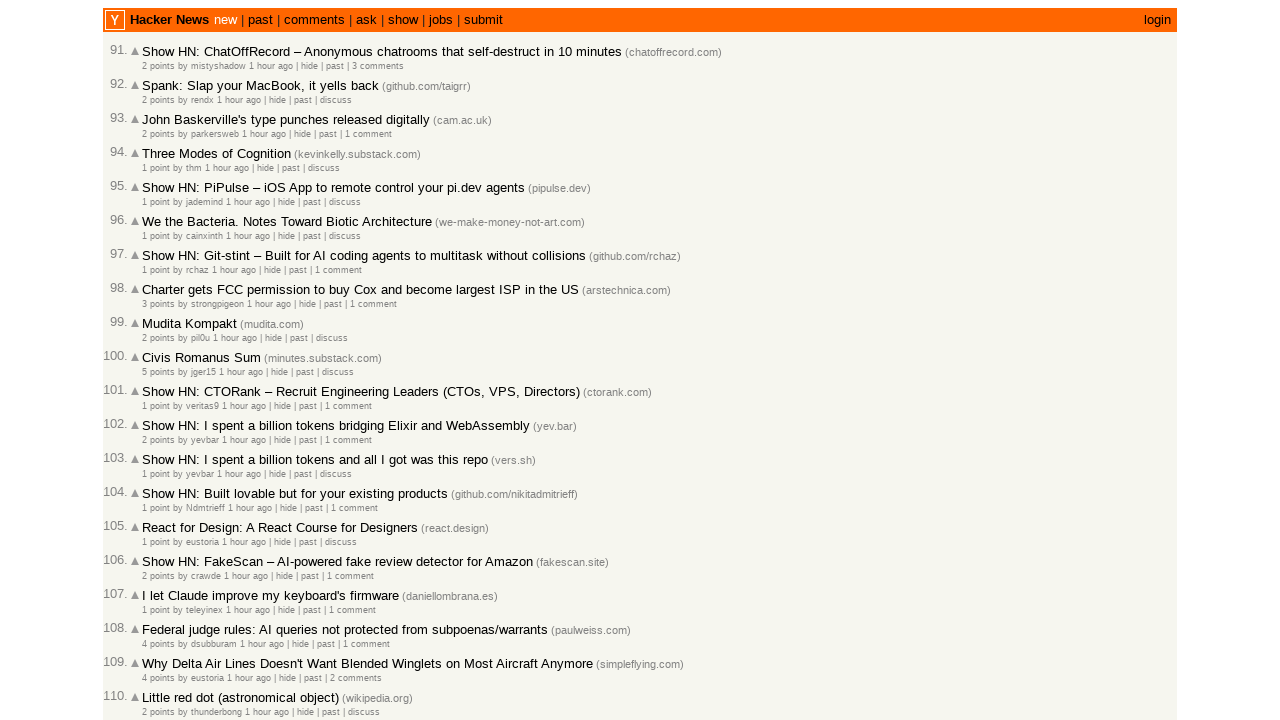

Verified article 84 (ID: 47222725) >= article 85 (ID: 47222723)
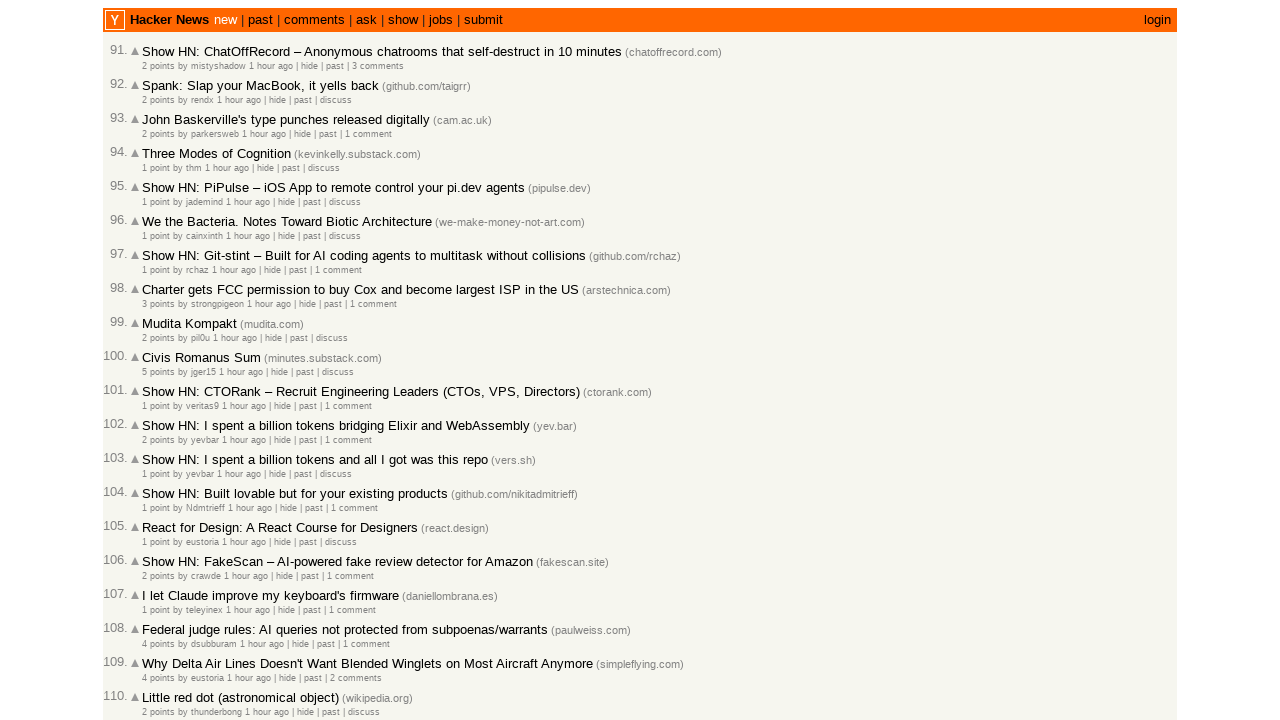

Verified article 85 (ID: 47222723) >= article 86 (ID: 47222721)
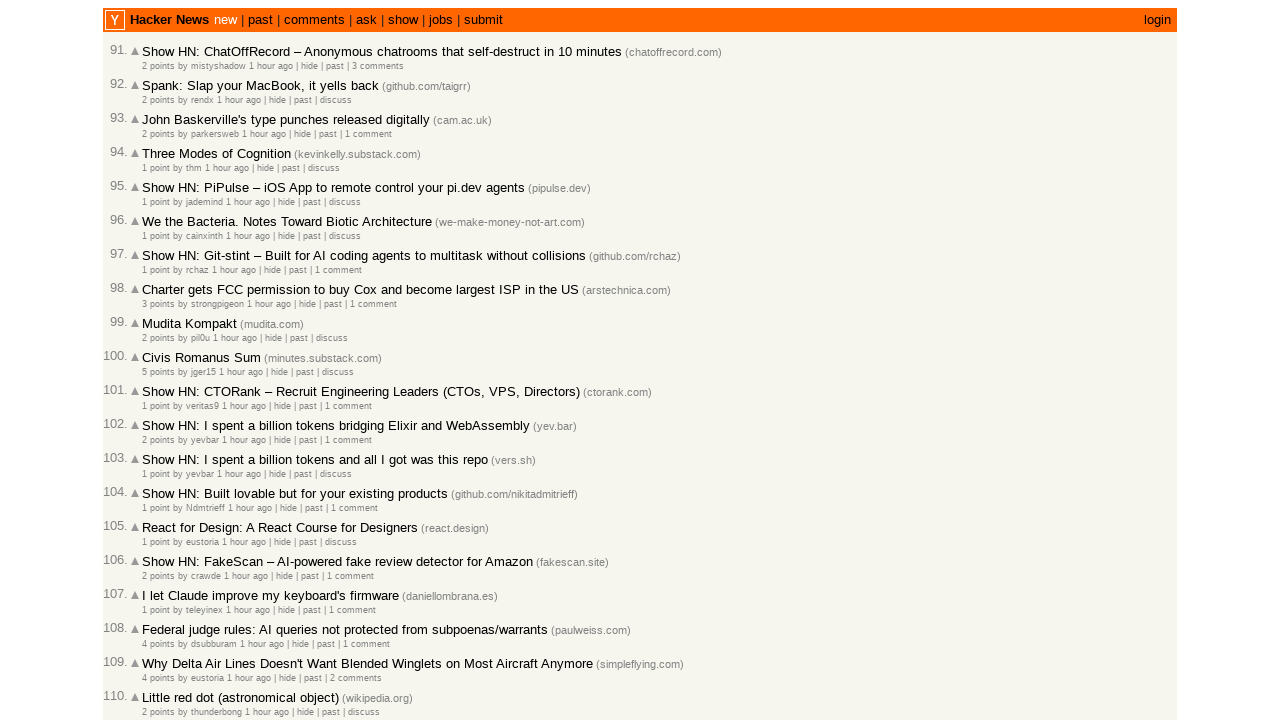

Verified article 86 (ID: 47222721) >= article 87 (ID: 47222684)
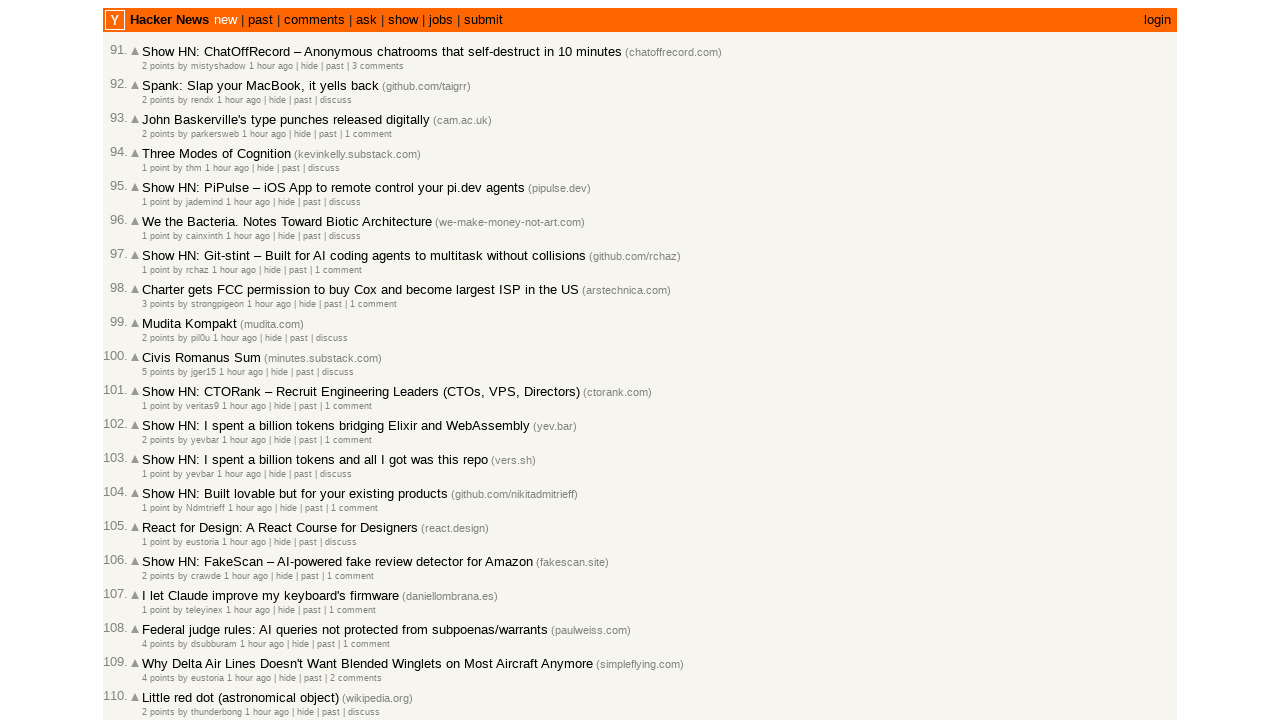

Verified article 87 (ID: 47222684) >= article 88 (ID: 47222679)
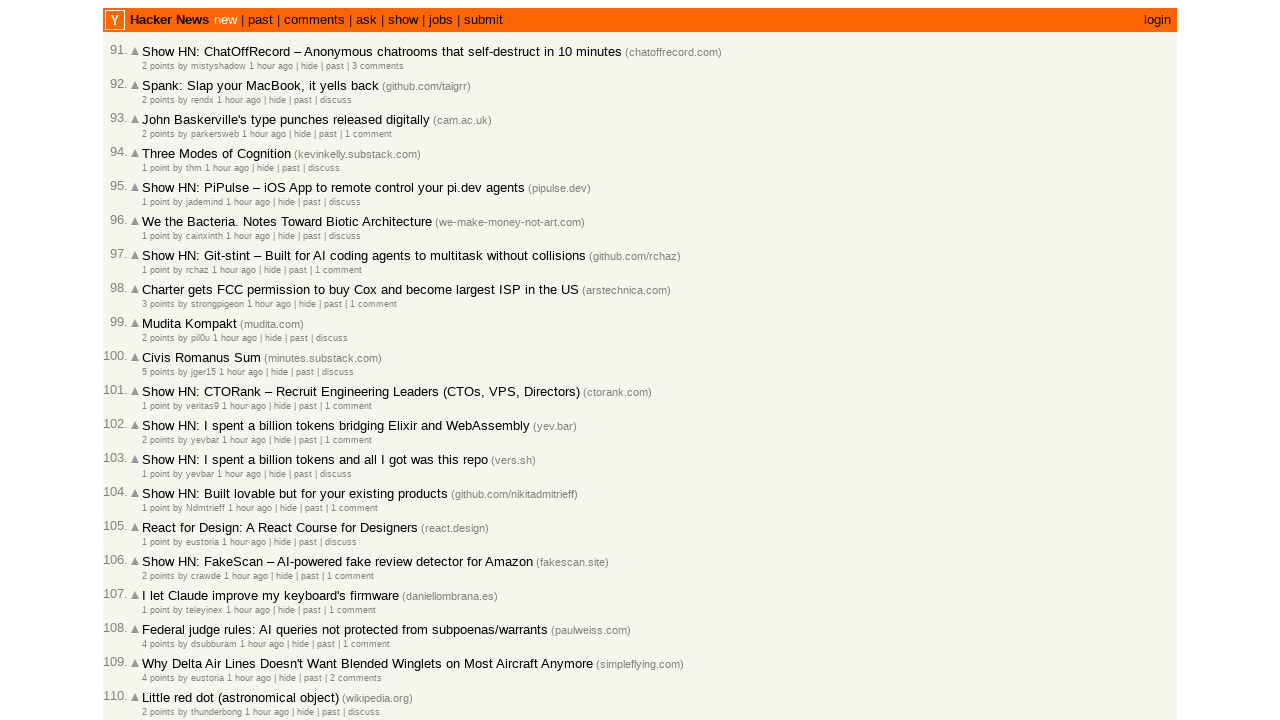

Verified article 88 (ID: 47222679) >= article 89 (ID: 47222665)
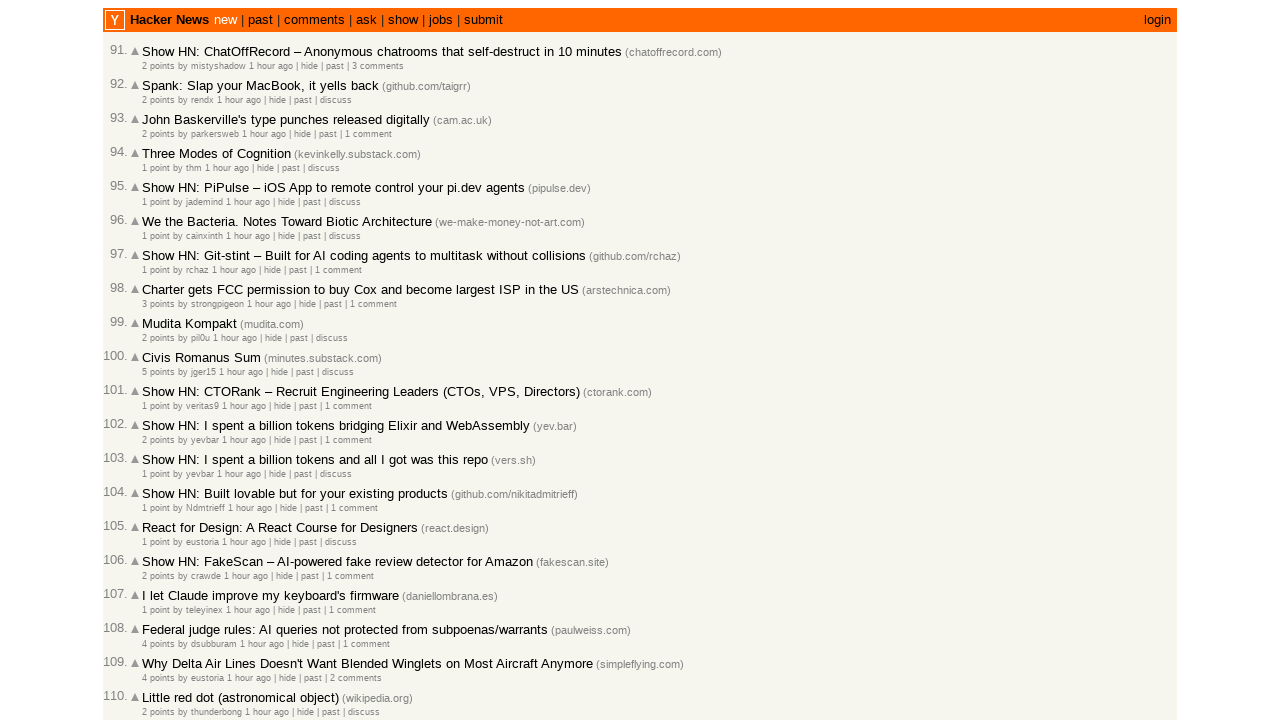

Verified article 89 (ID: 47222665) >= article 90 (ID: 47222664)
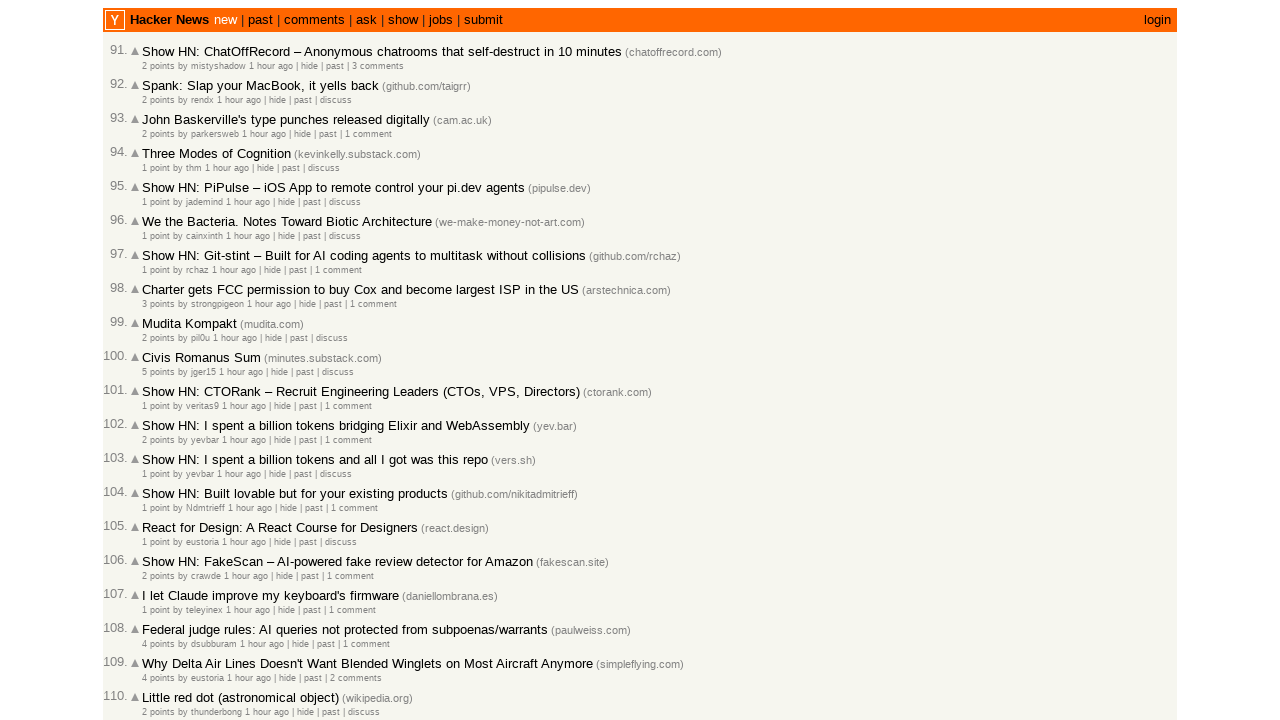

Verified article 90 (ID: 47222664) >= article 91 (ID: 47222654)
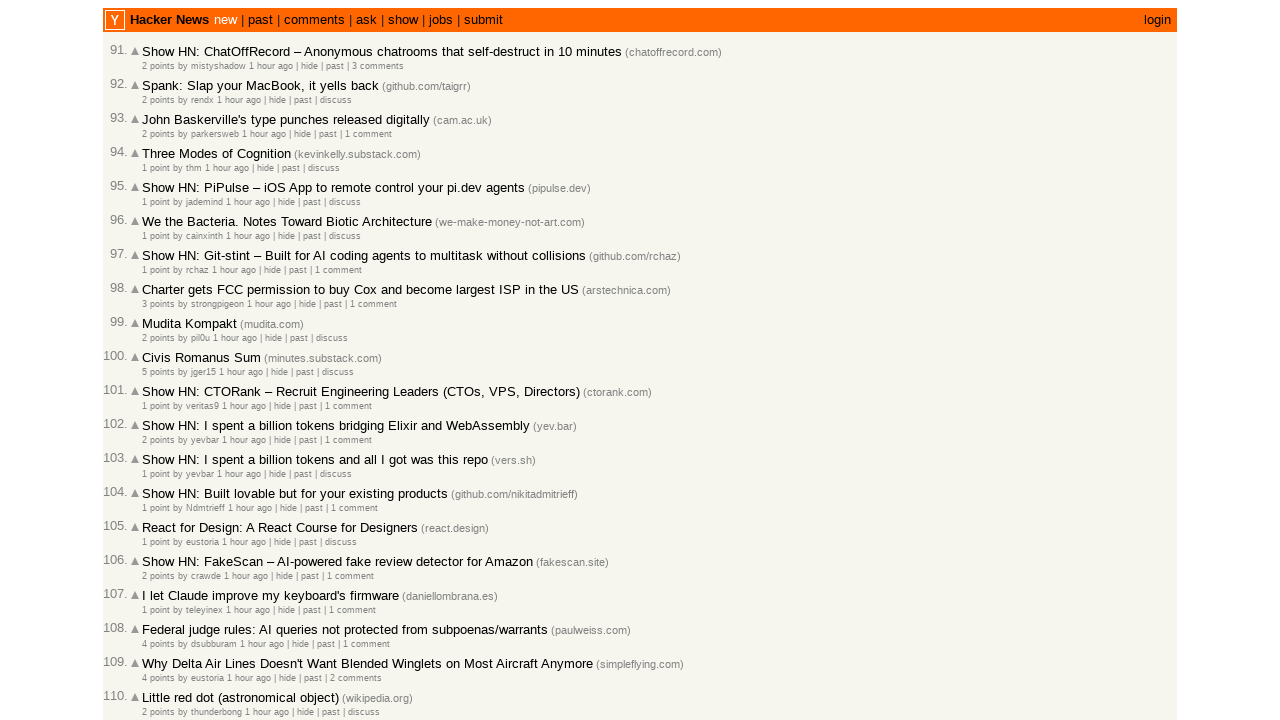

Verified article 91 (ID: 47222654) >= article 92 (ID: 47222648)
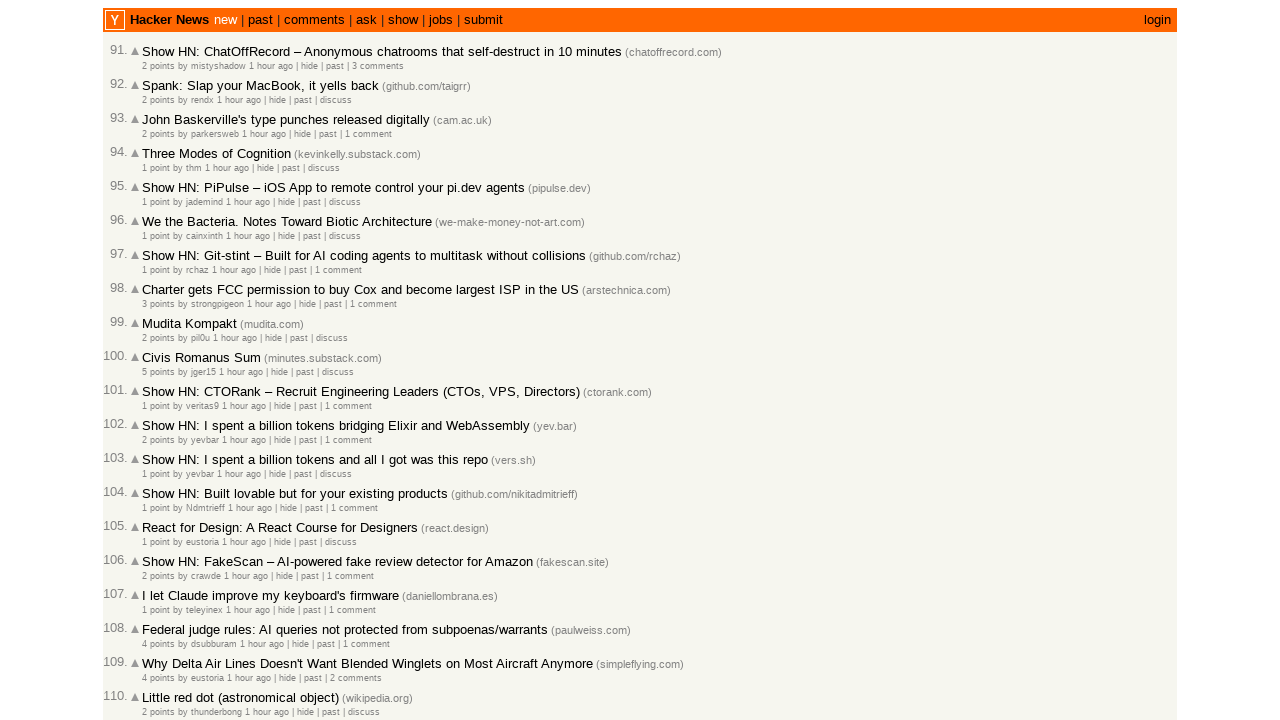

Verified article 92 (ID: 47222648) >= article 93 (ID: 47222644)
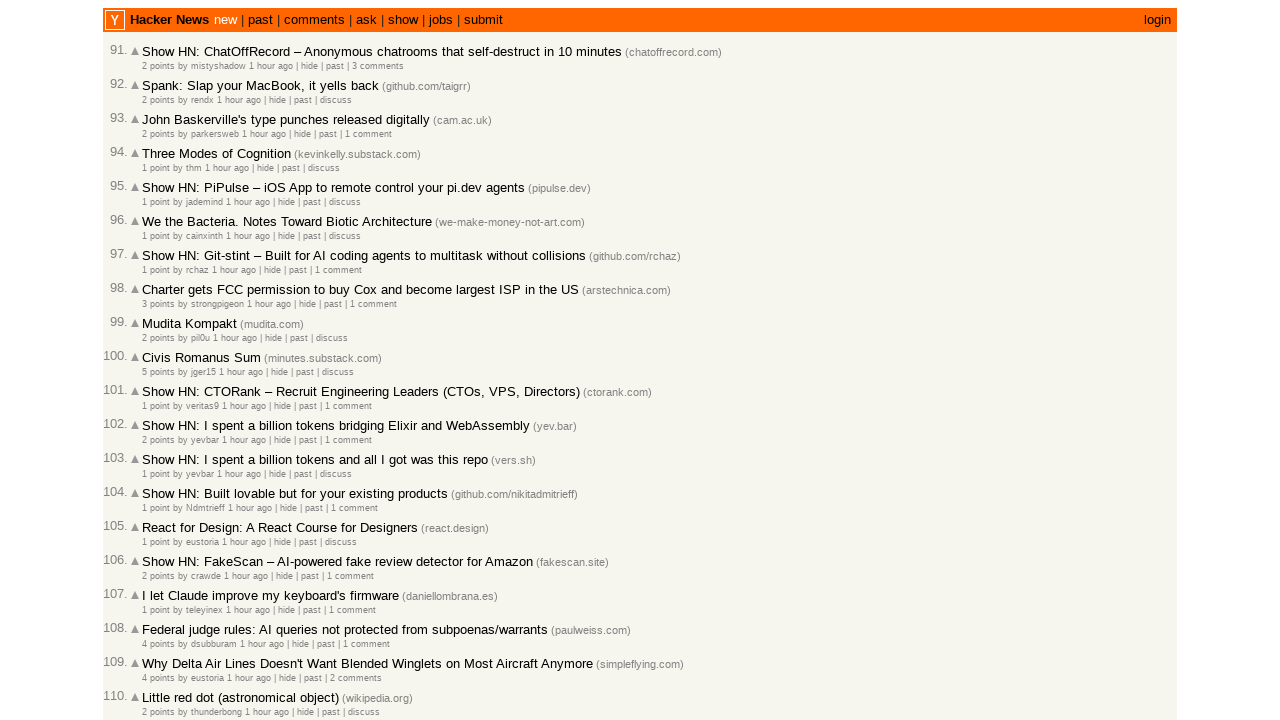

Verified article 93 (ID: 47222644) >= article 94 (ID: 47222622)
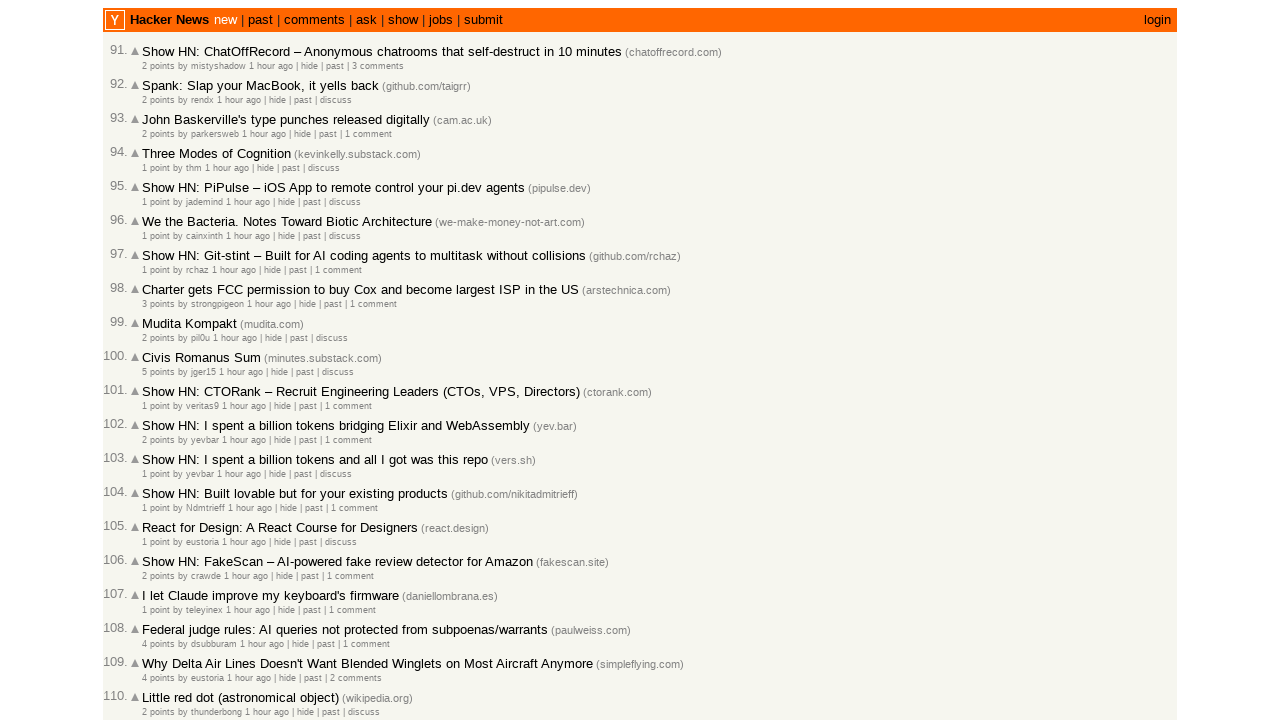

Verified article 94 (ID: 47222622) >= article 95 (ID: 47222619)
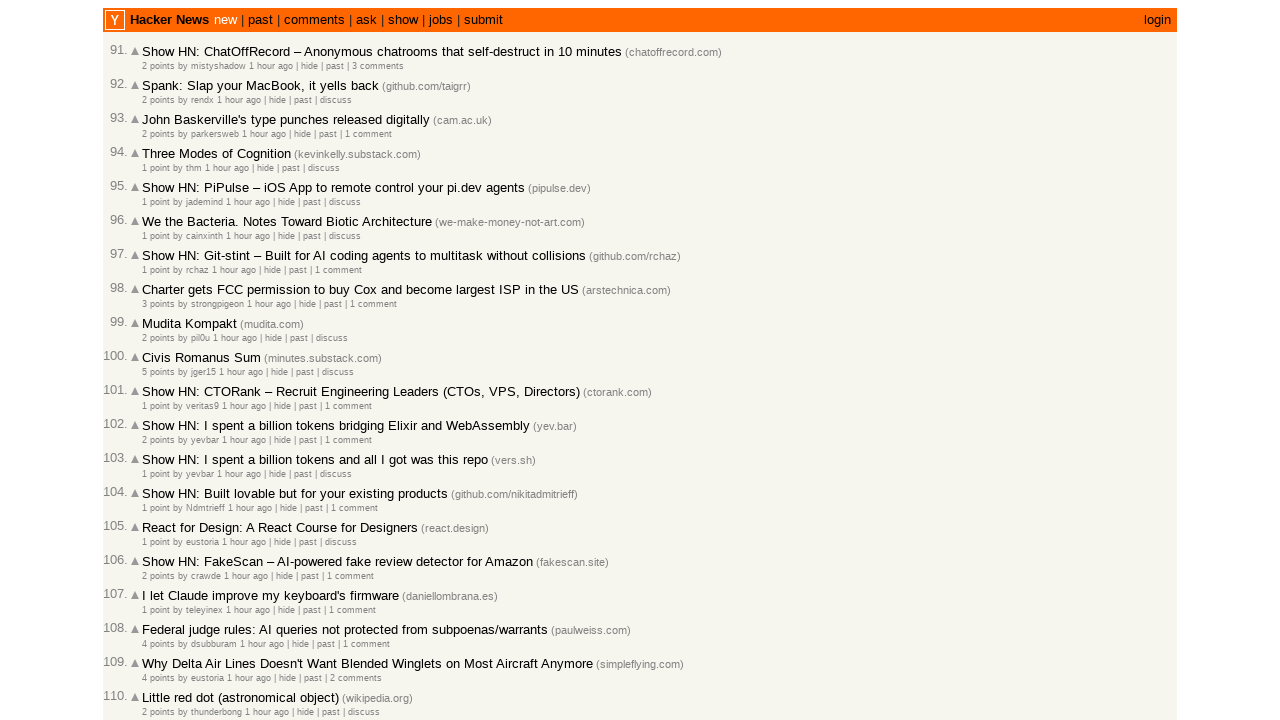

Verified article 95 (ID: 47222619) >= article 96 (ID: 47222599)
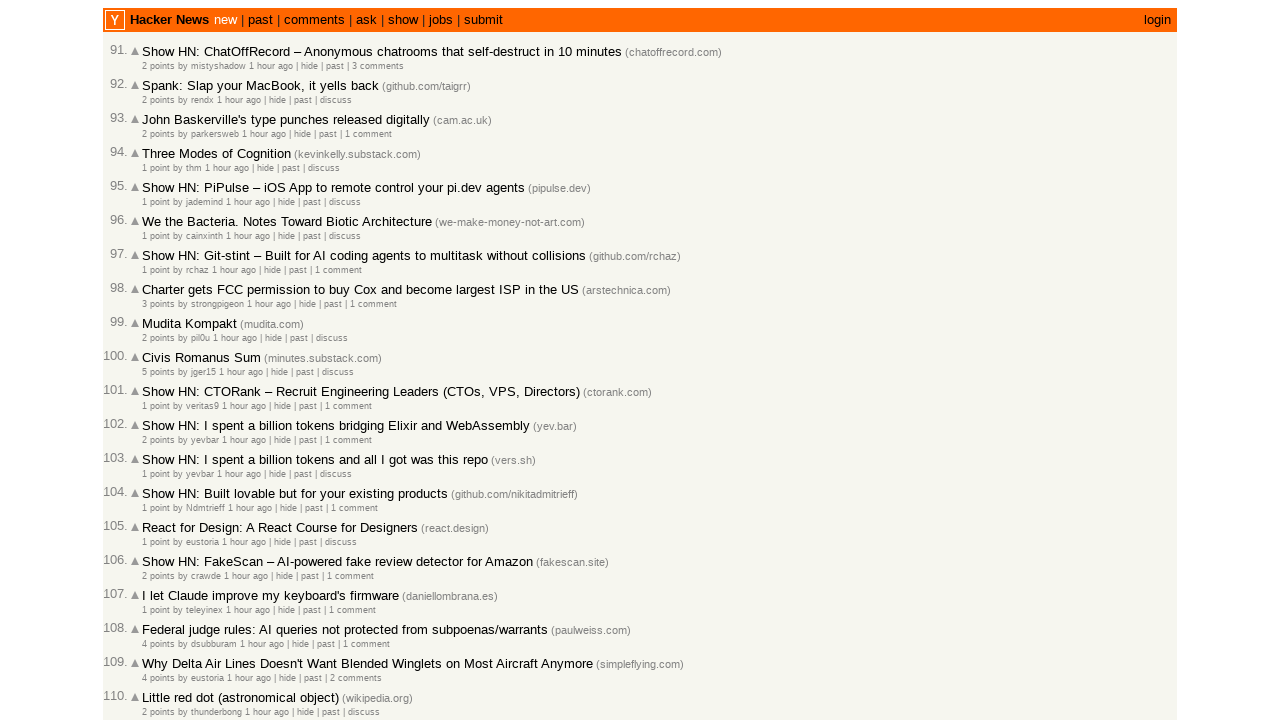

Verified article 96 (ID: 47222599) >= article 97 (ID: 47222581)
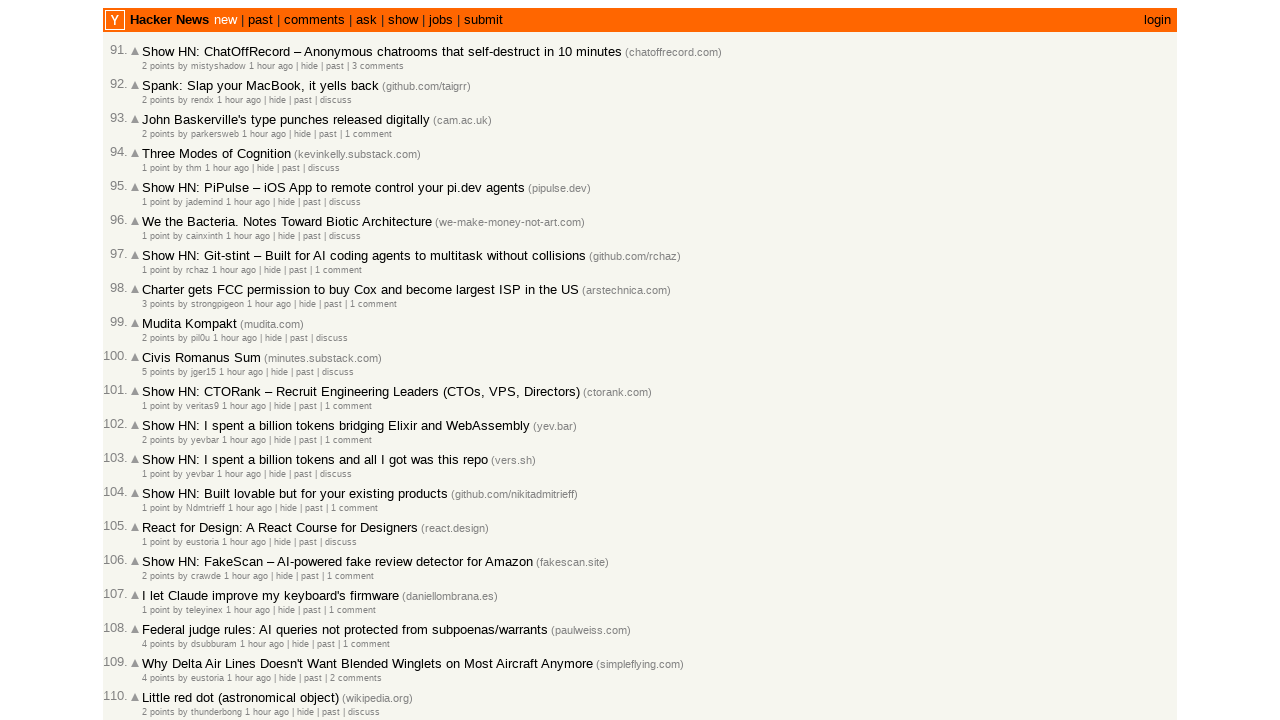

Verified article 97 (ID: 47222581) >= article 98 (ID: 47222578)
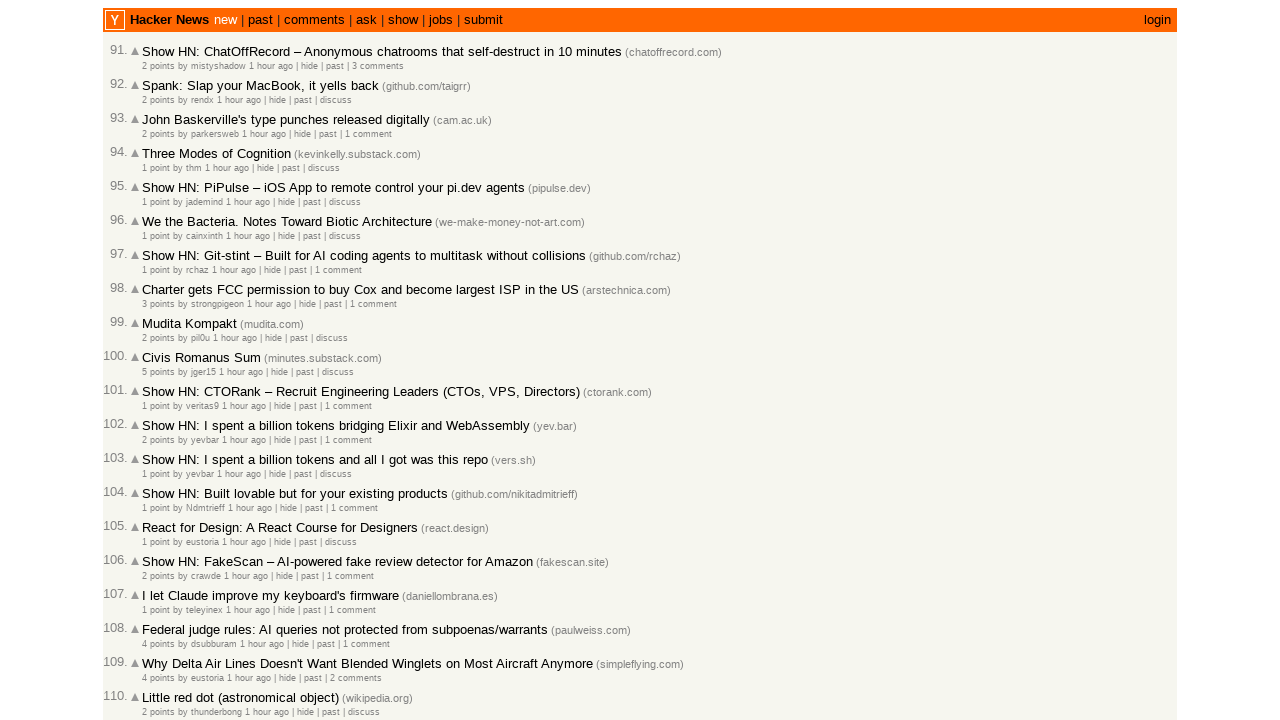

Verified article 98 (ID: 47222578) >= article 99 (ID: 47222569)
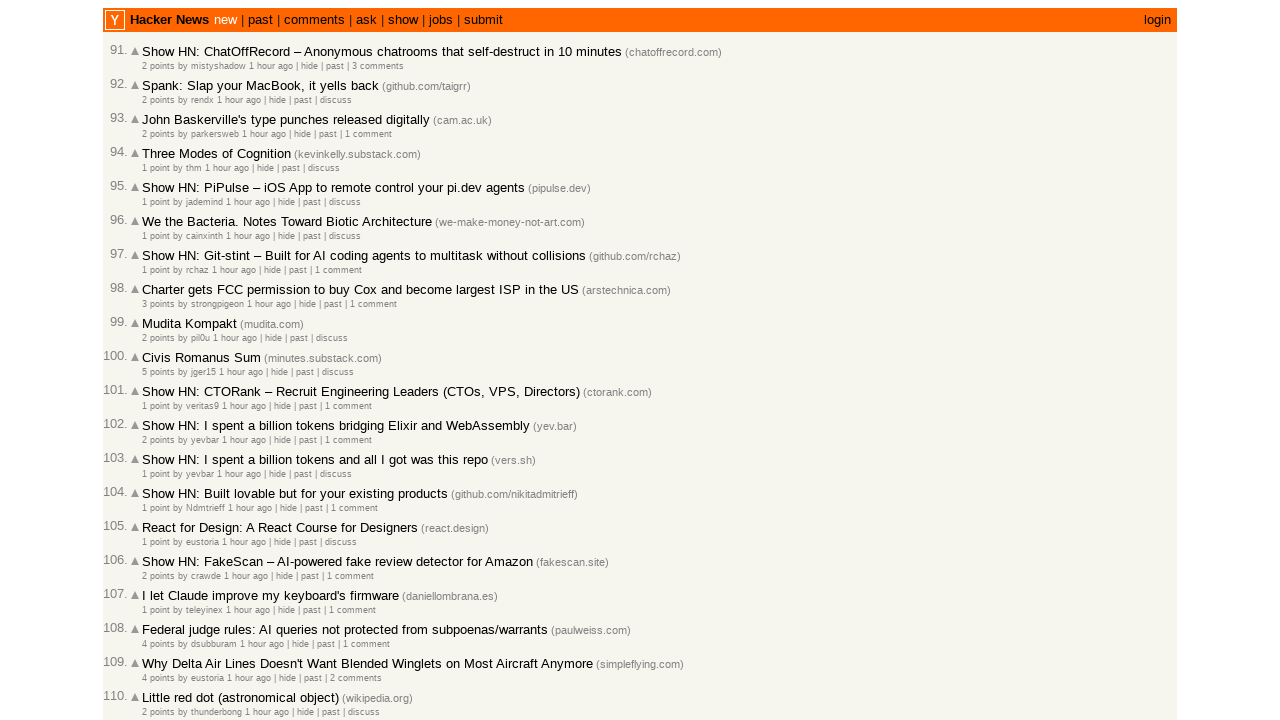

Verified article 99 (ID: 47222569) >= article 100 (ID: 47222556)
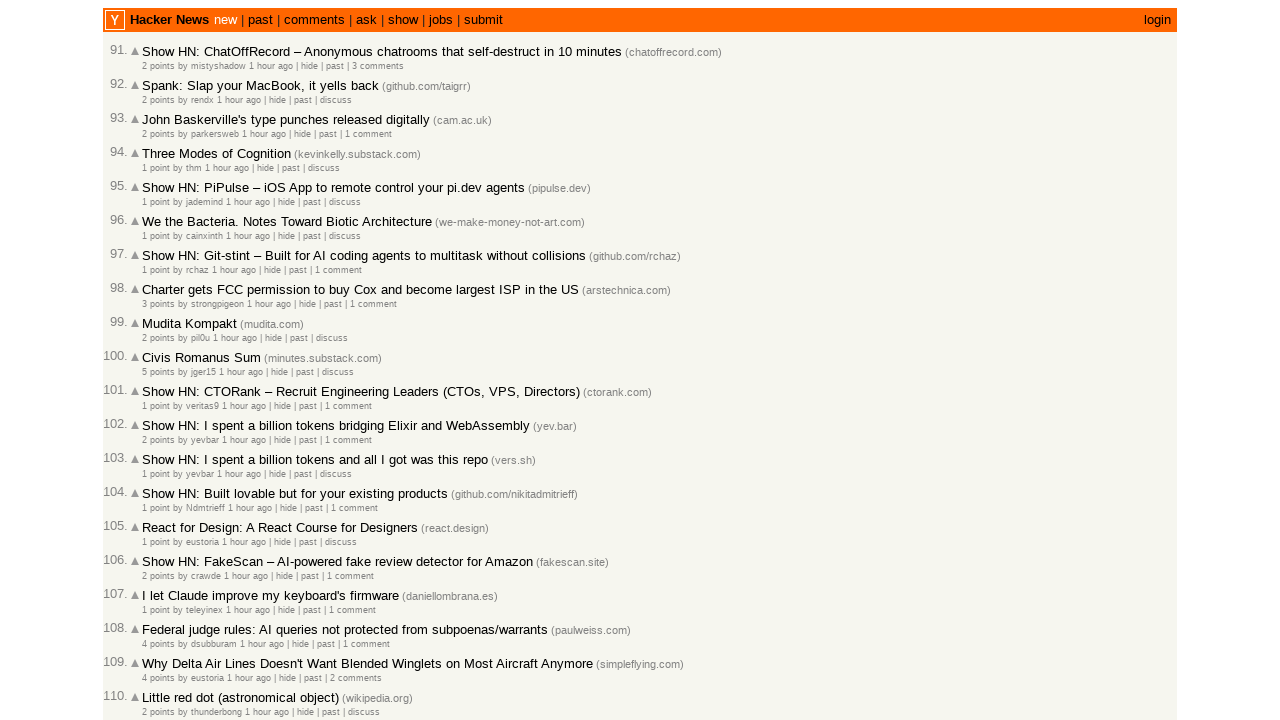

All 100 articles verified to be sorted from newest to oldest
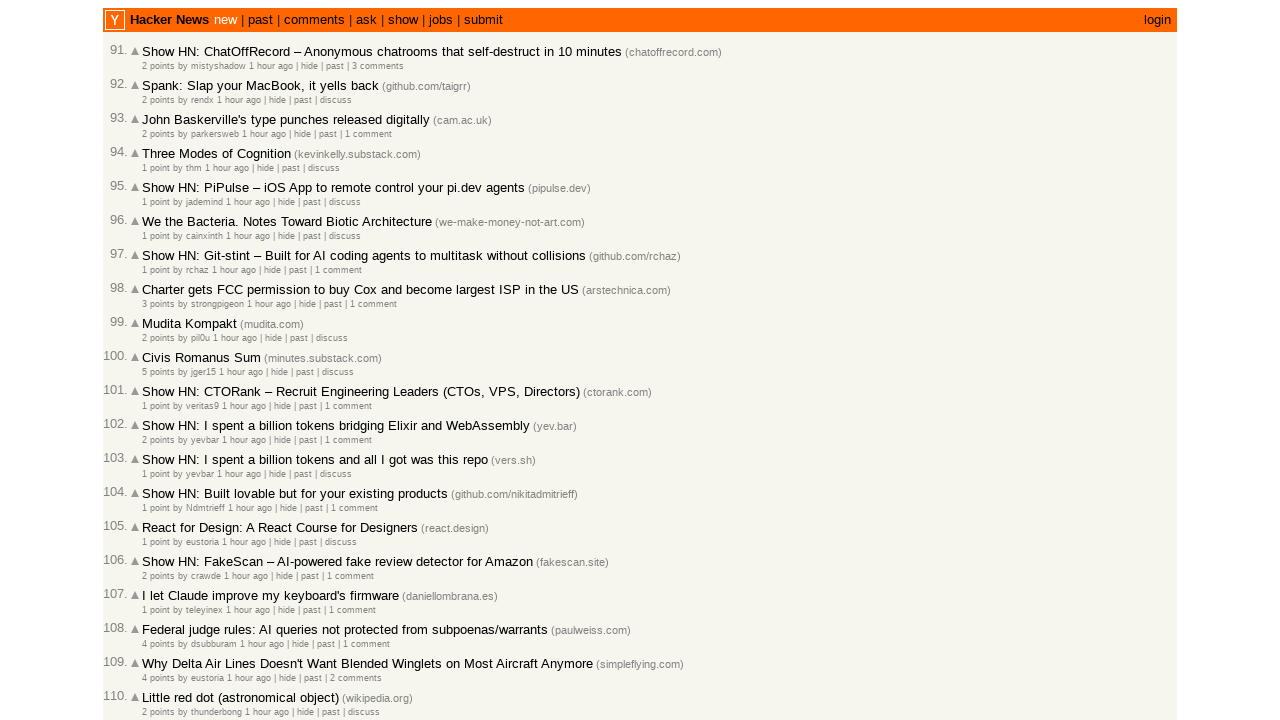

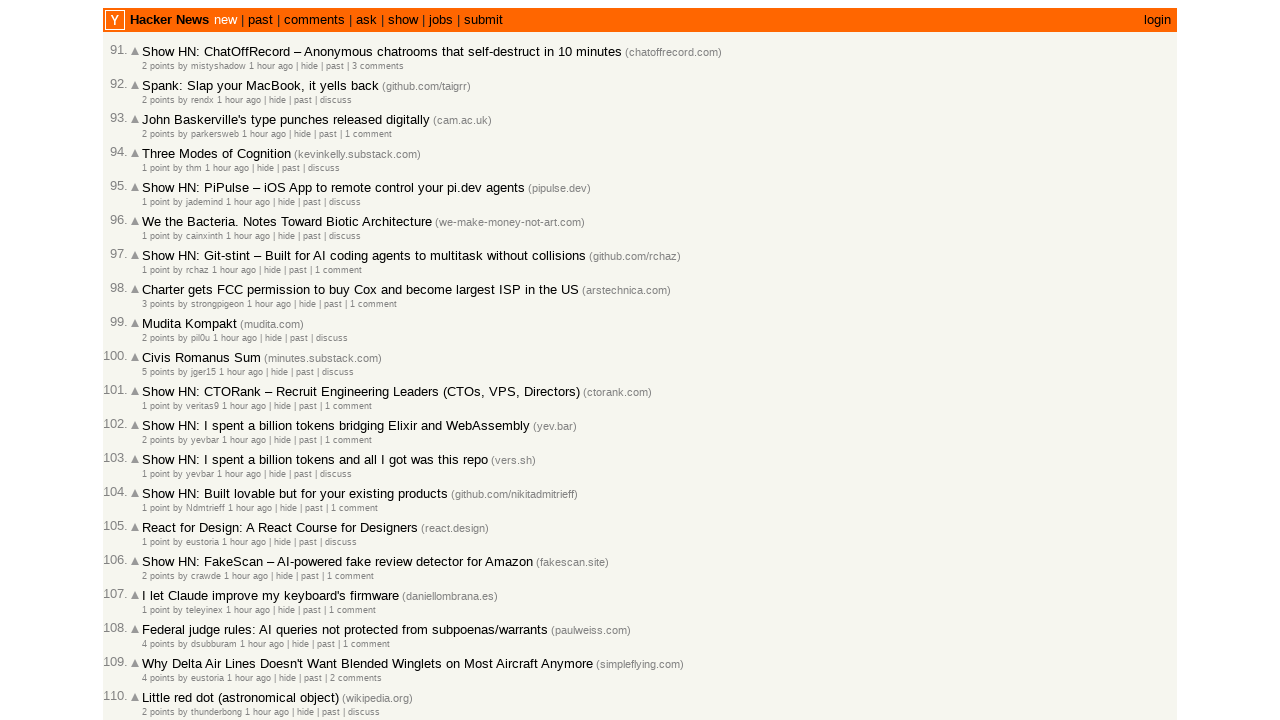